Tests filling out a large form by entering text into all text input fields and clicking the submit button

Starting URL: http://suninjuly.github.io/huge_form.html

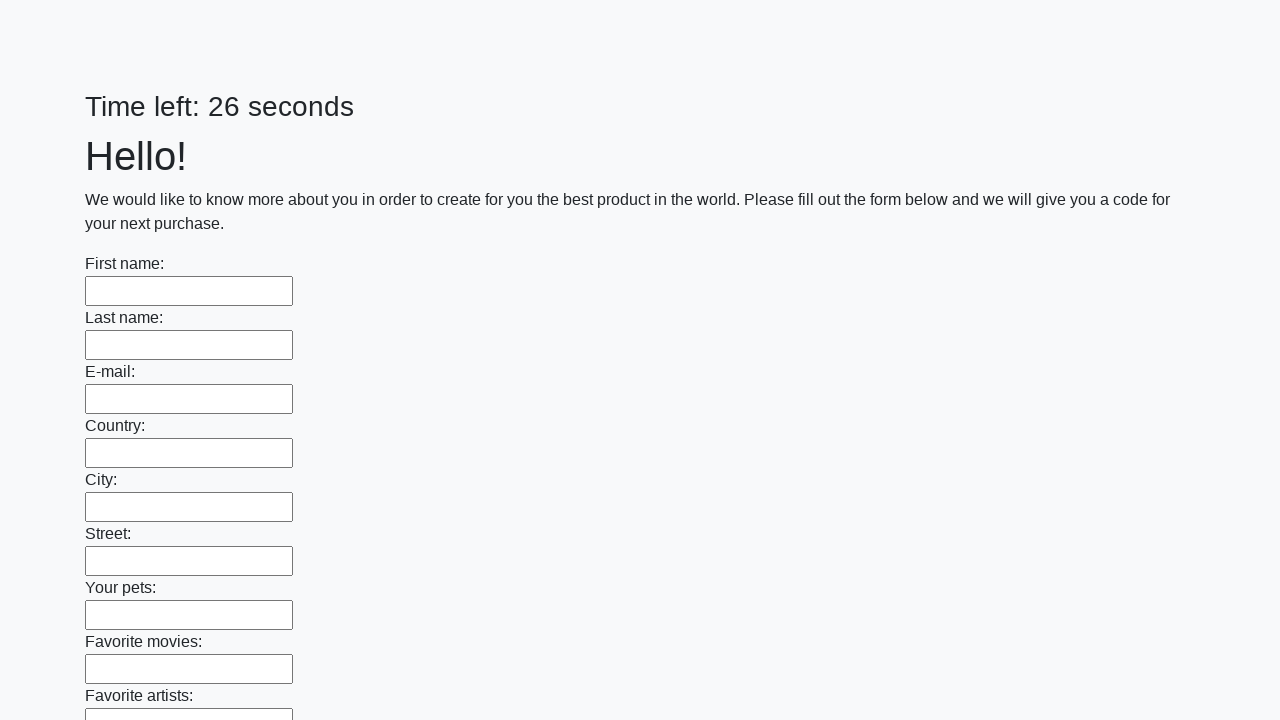

Located all text input fields on the huge form
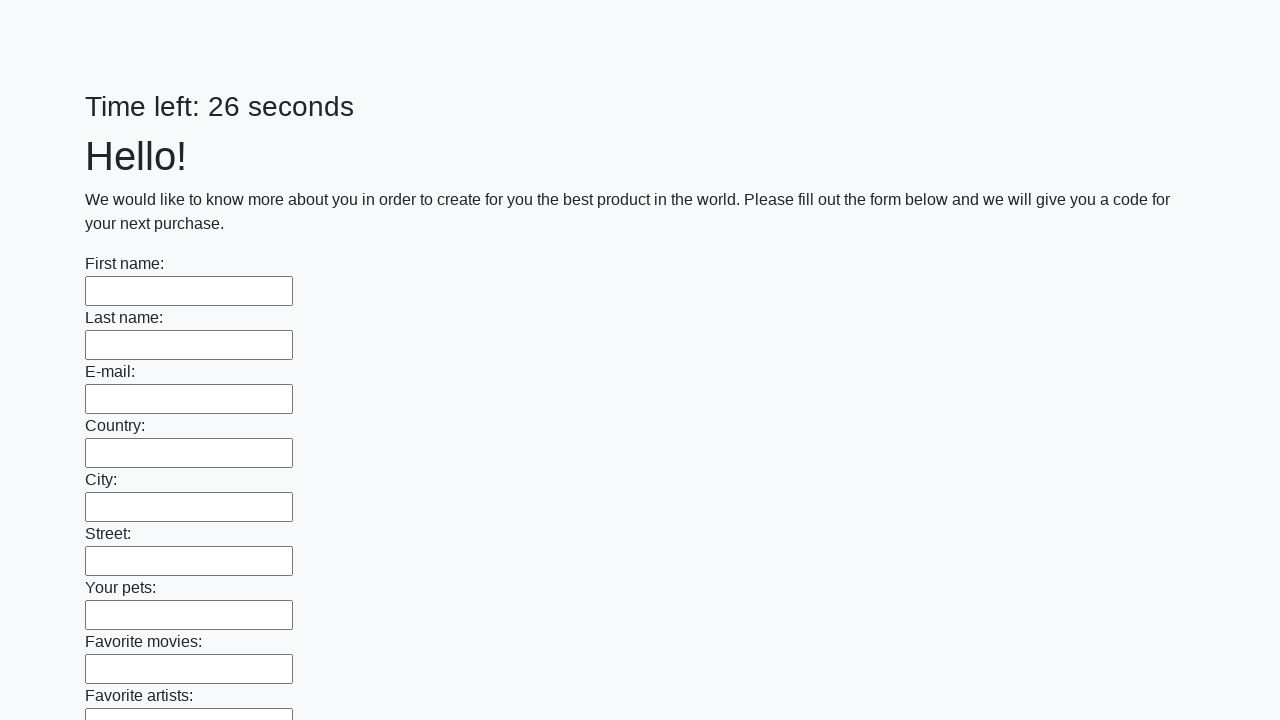

Counted 100 text input fields
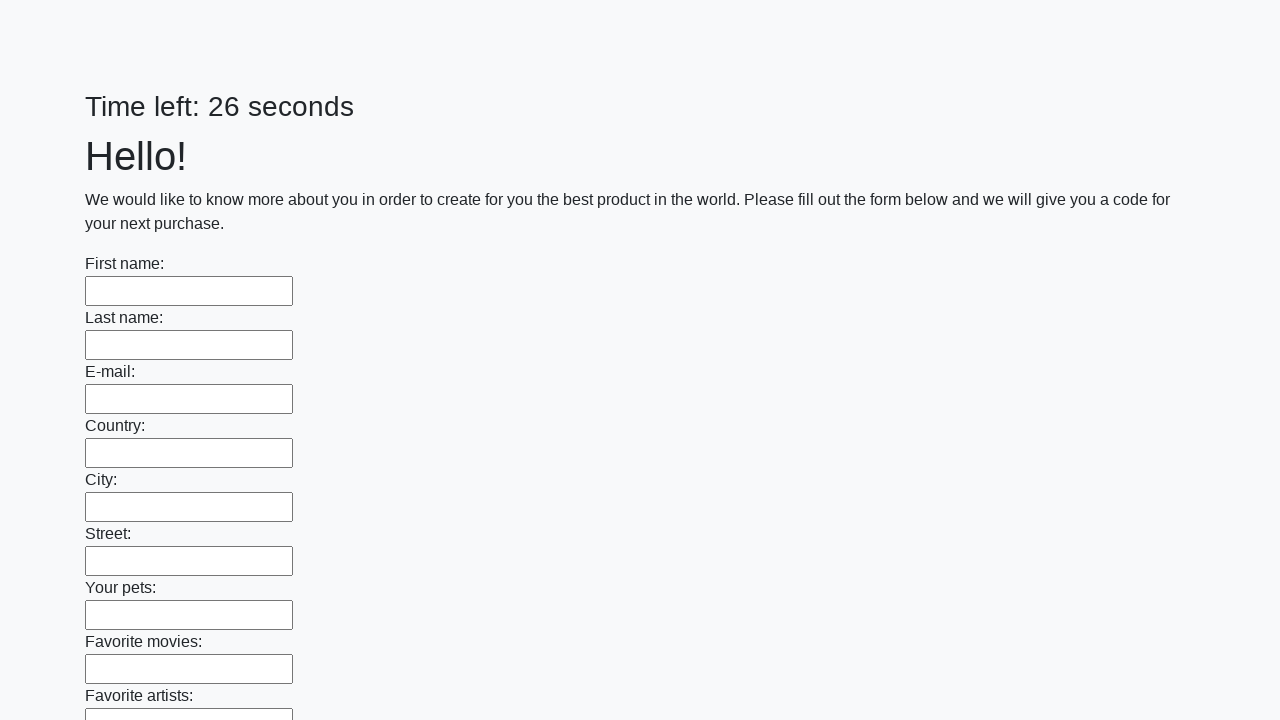

Filled text input field 1 of 100 with 'Kek' on [type="text"] >> nth=0
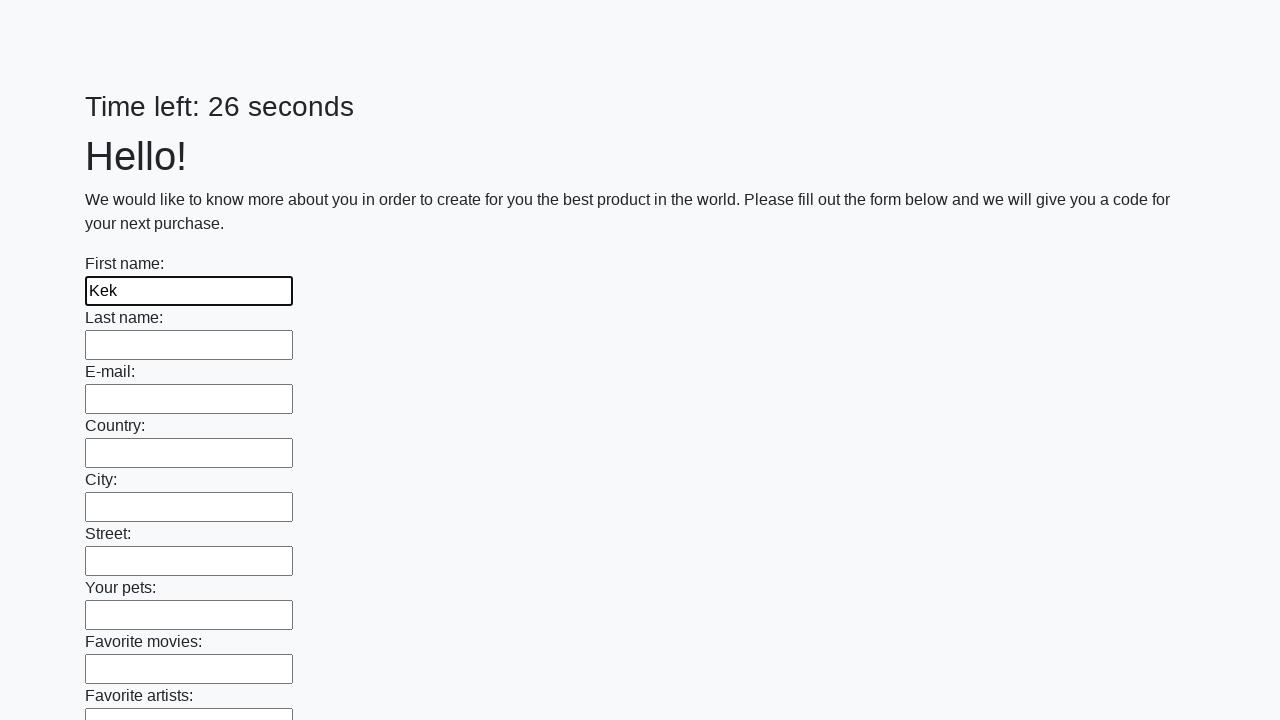

Filled text input field 2 of 100 with 'Kek' on [type="text"] >> nth=1
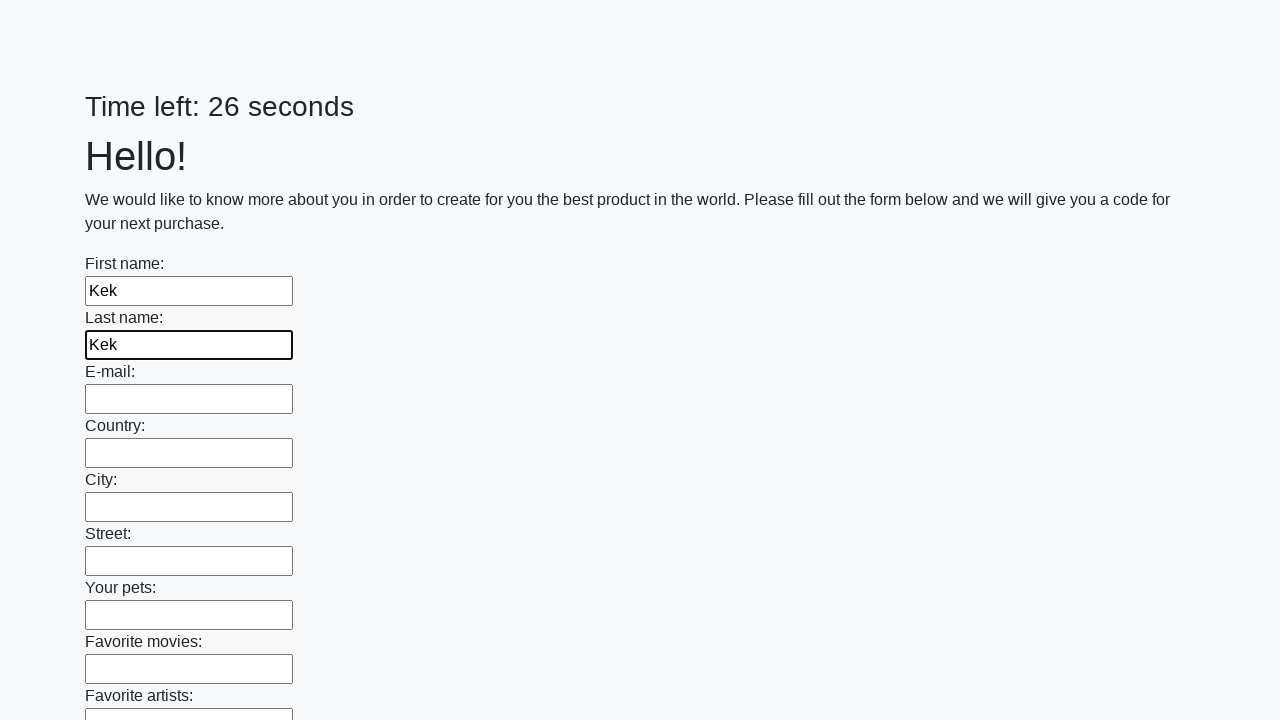

Filled text input field 3 of 100 with 'Kek' on [type="text"] >> nth=2
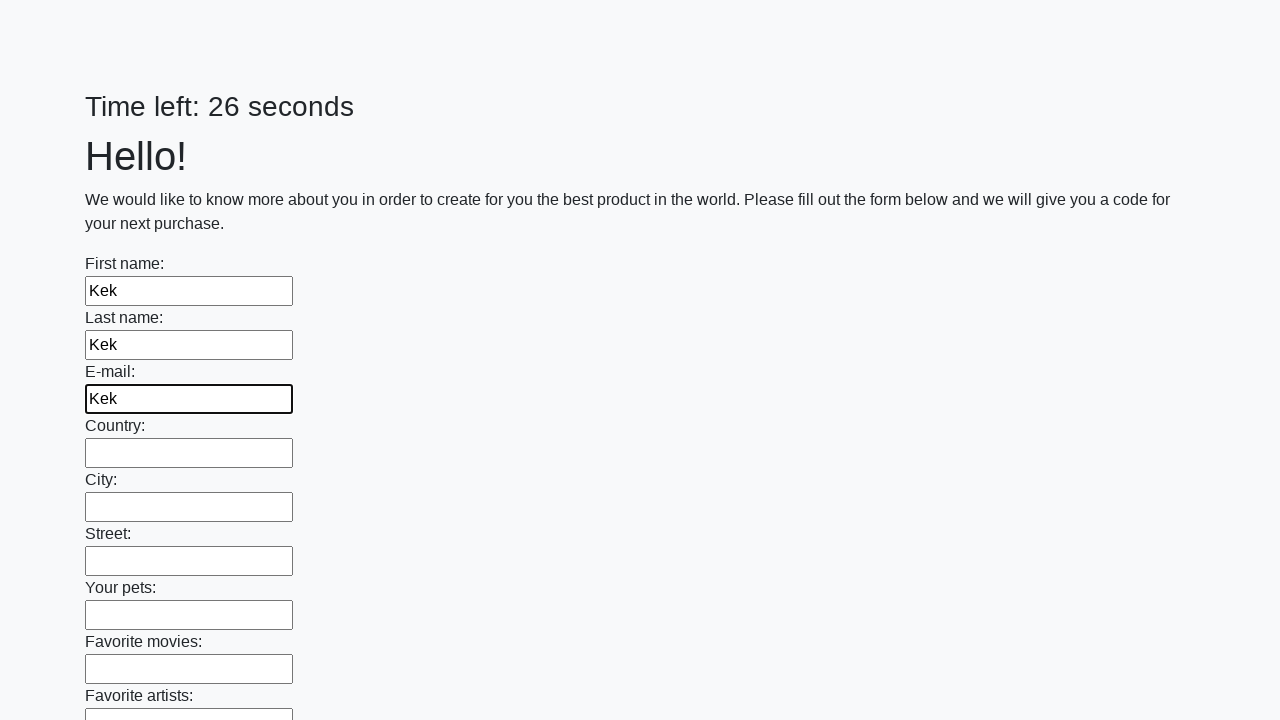

Filled text input field 4 of 100 with 'Kek' on [type="text"] >> nth=3
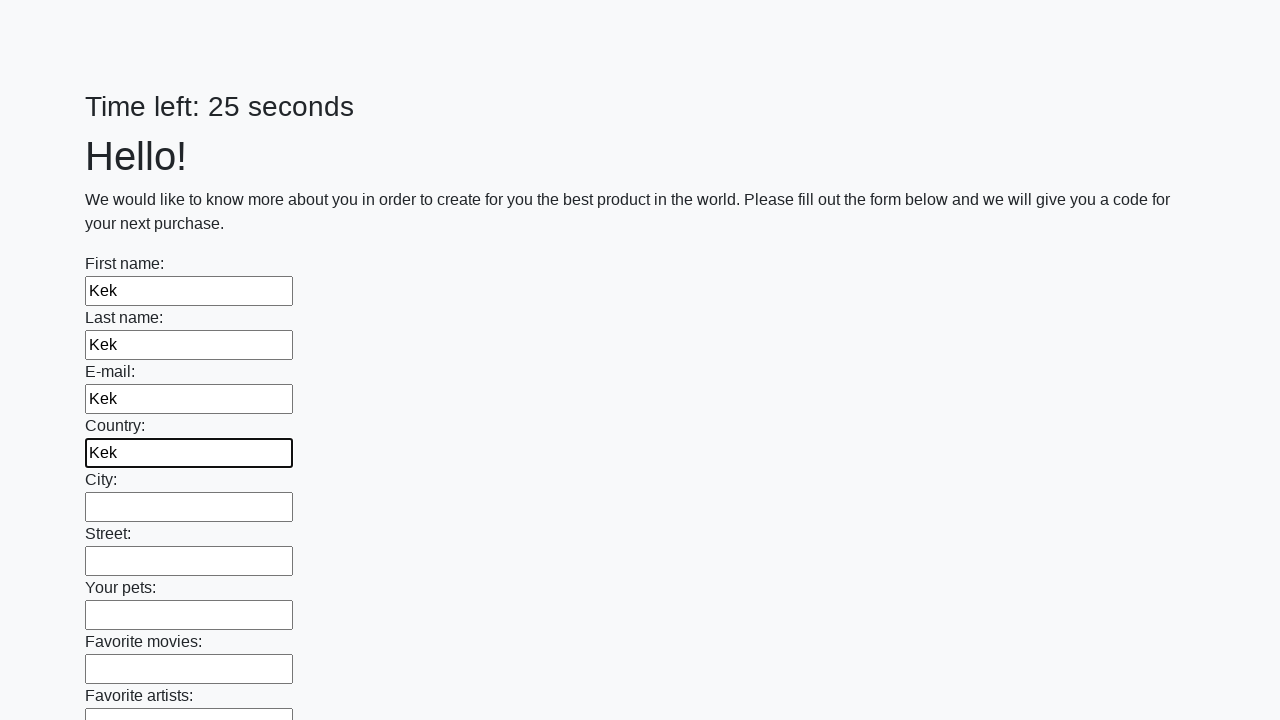

Filled text input field 5 of 100 with 'Kek' on [type="text"] >> nth=4
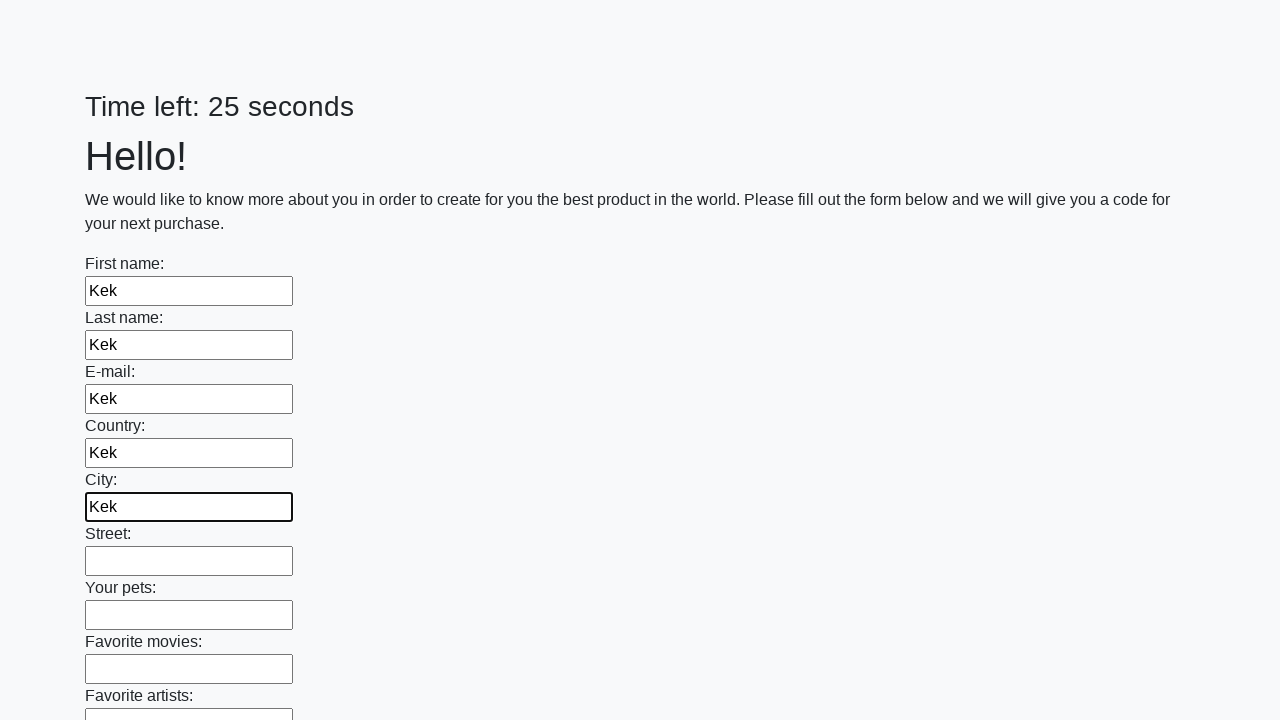

Filled text input field 6 of 100 with 'Kek' on [type="text"] >> nth=5
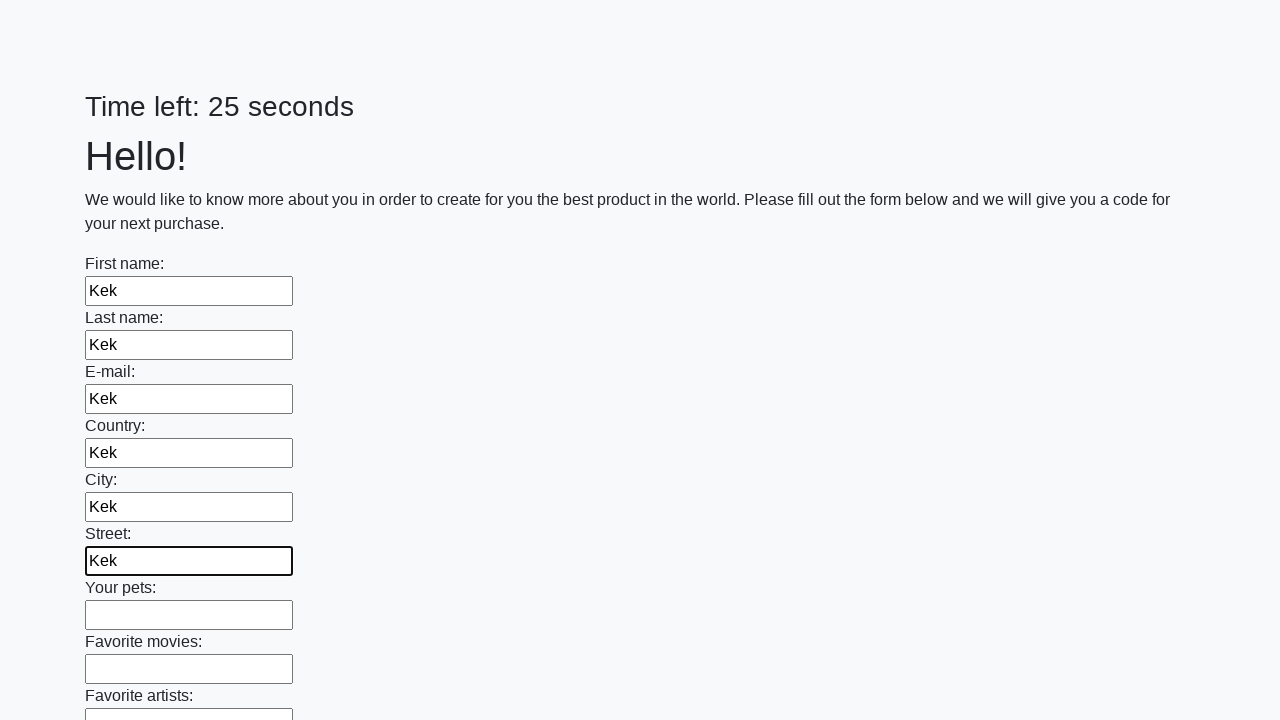

Filled text input field 7 of 100 with 'Kek' on [type="text"] >> nth=6
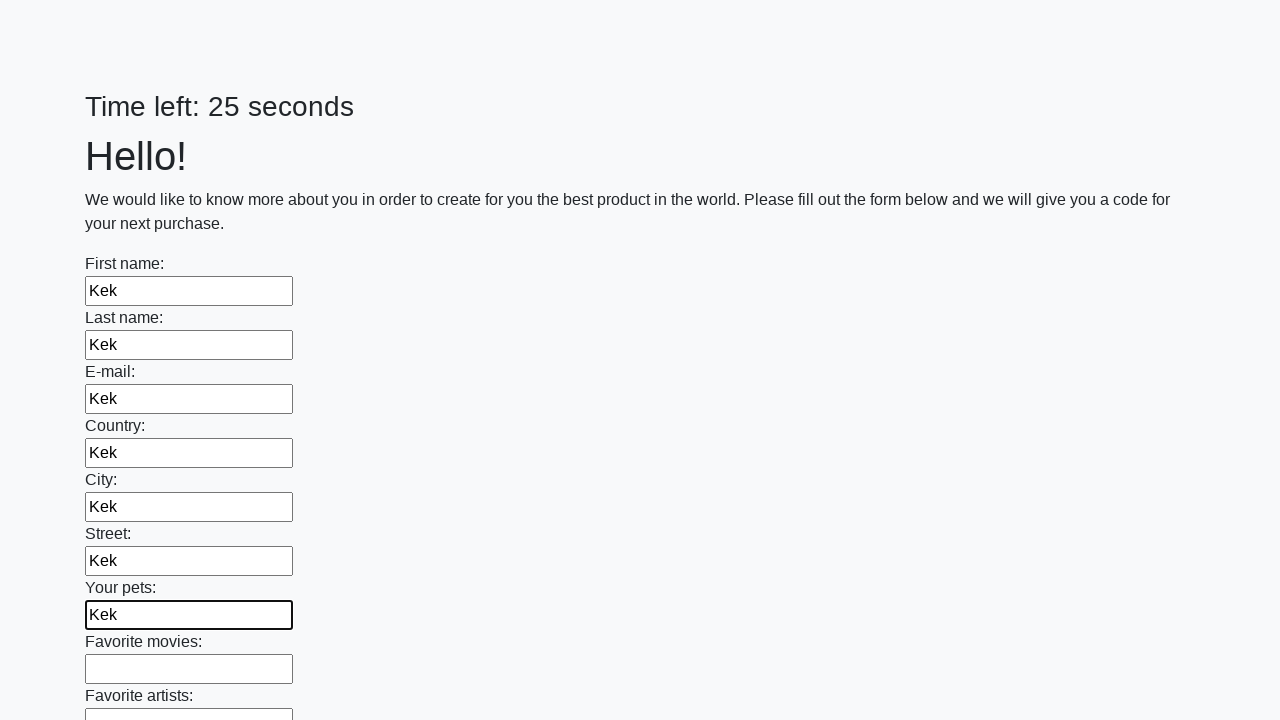

Filled text input field 8 of 100 with 'Kek' on [type="text"] >> nth=7
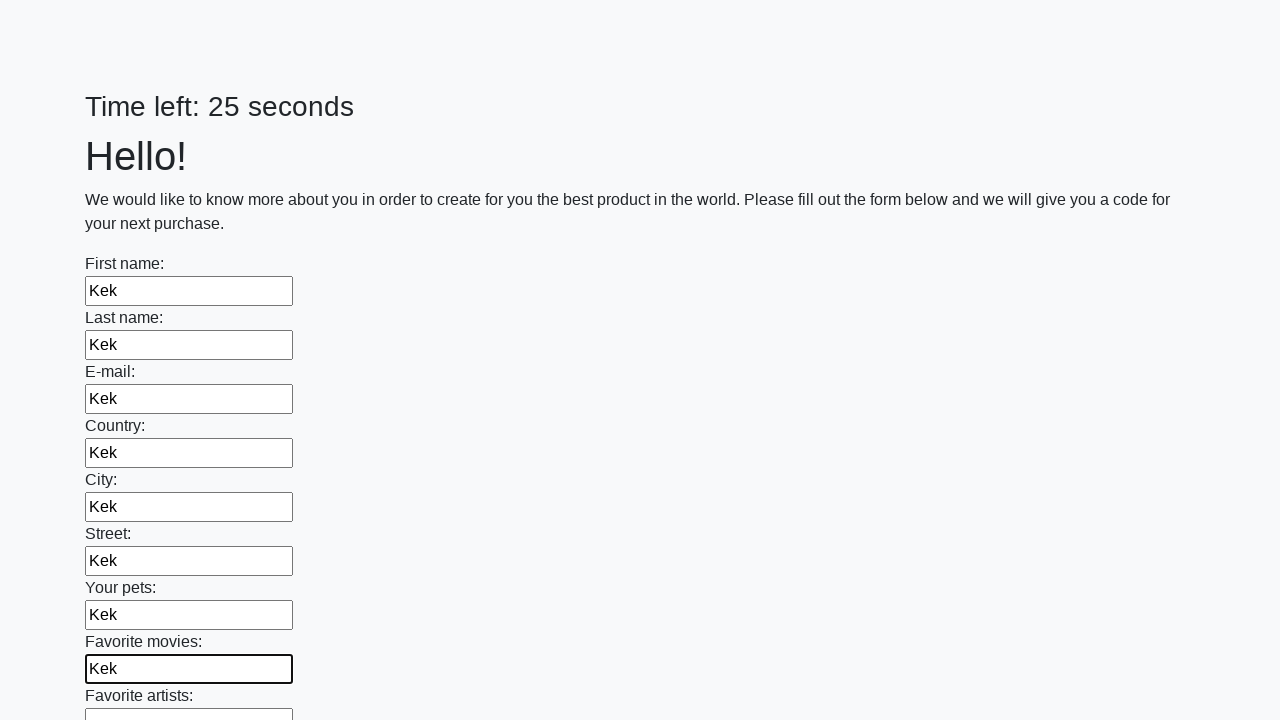

Filled text input field 9 of 100 with 'Kek' on [type="text"] >> nth=8
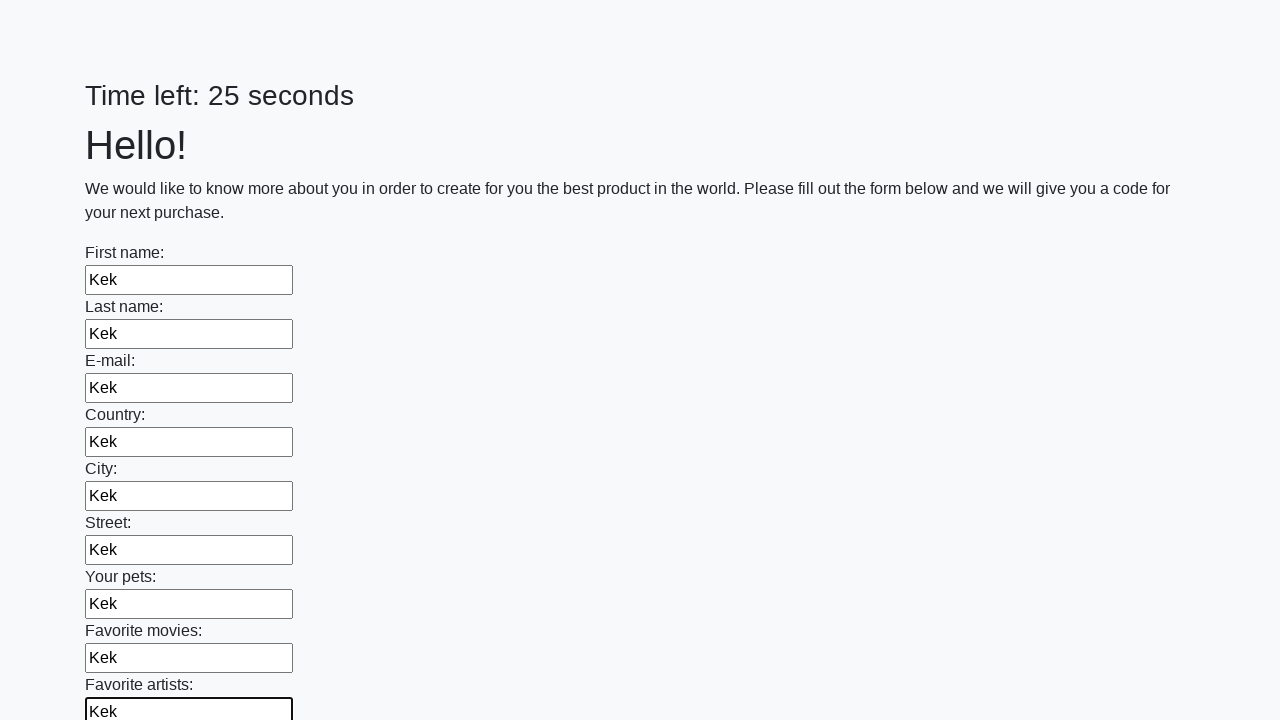

Filled text input field 10 of 100 with 'Kek' on [type="text"] >> nth=9
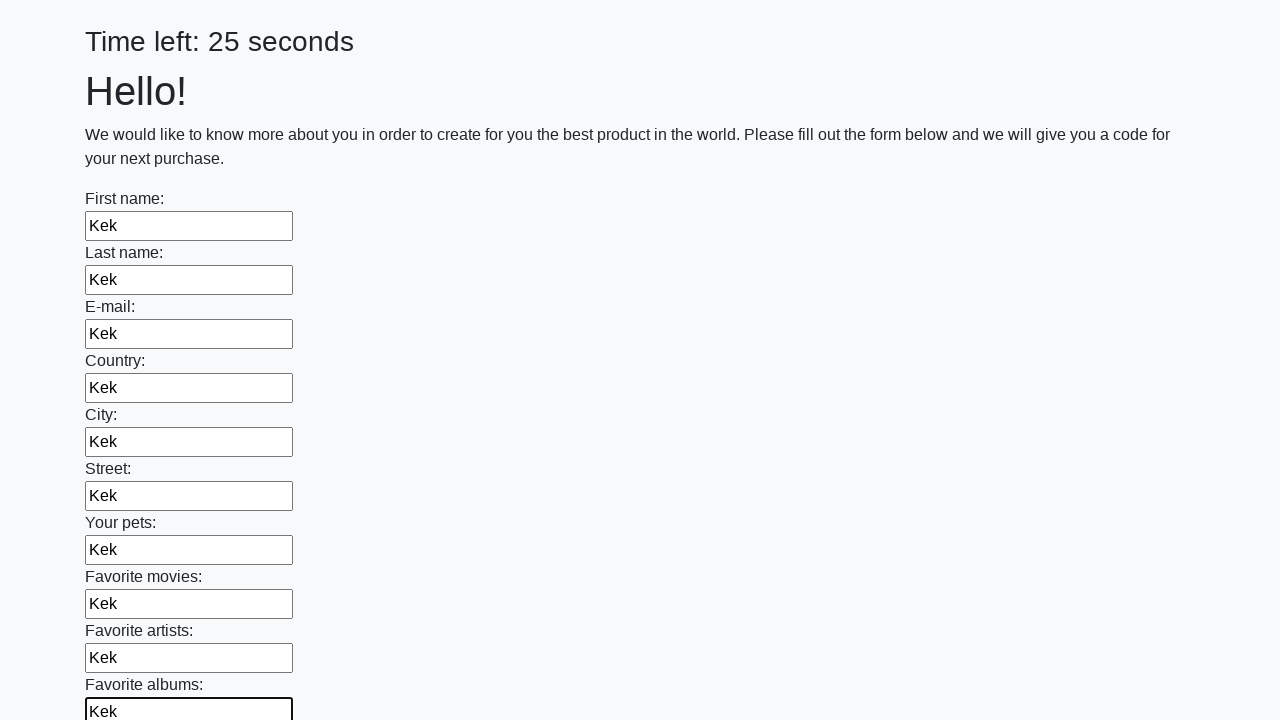

Filled text input field 11 of 100 with 'Kek' on [type="text"] >> nth=10
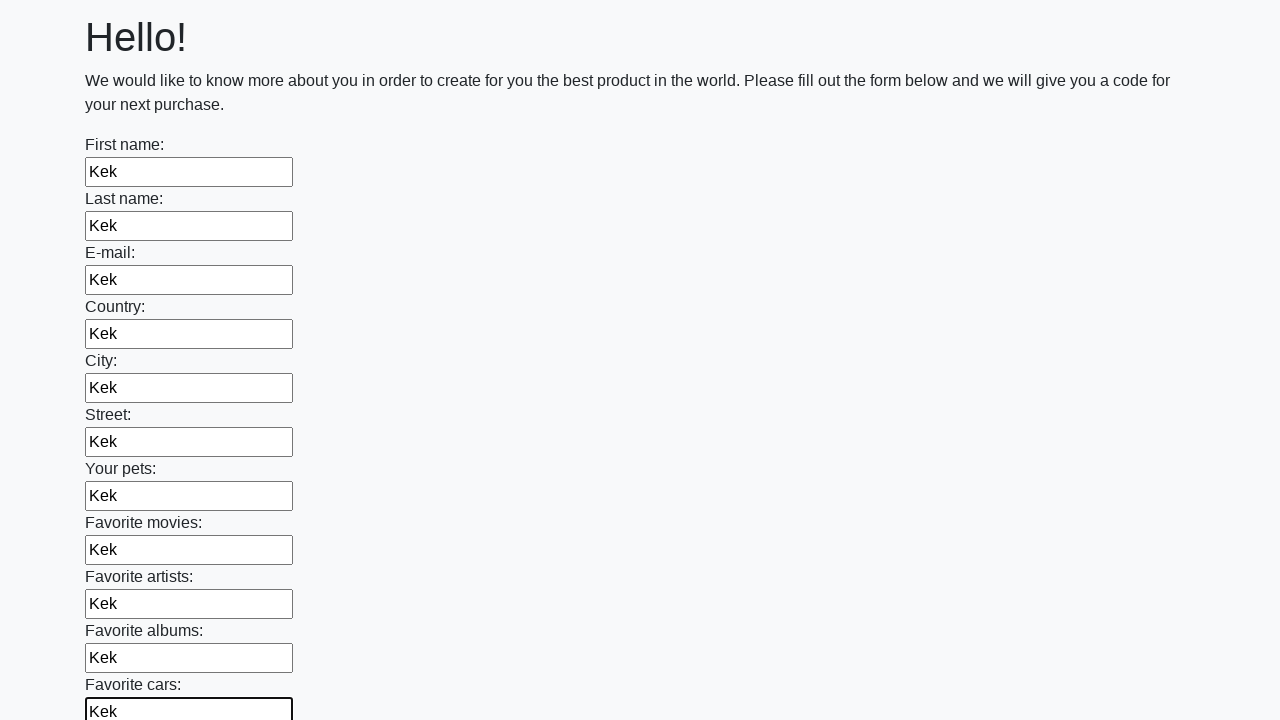

Filled text input field 12 of 100 with 'Kek' on [type="text"] >> nth=11
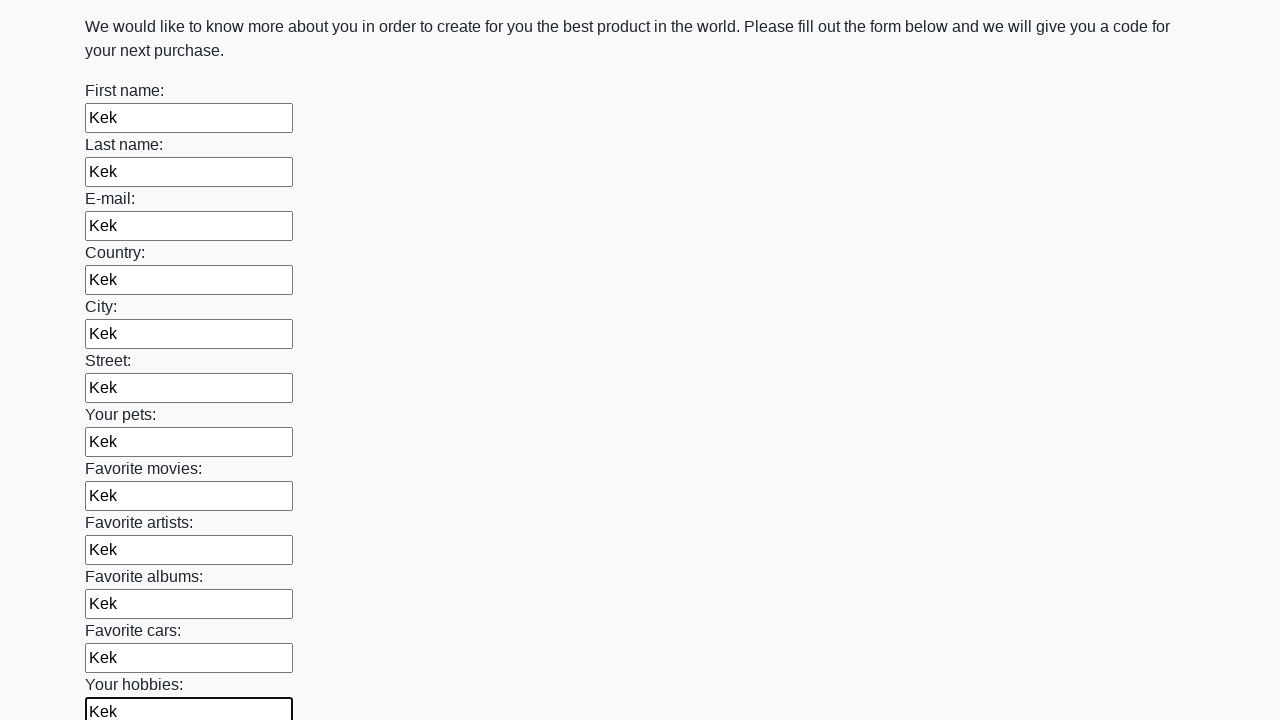

Filled text input field 13 of 100 with 'Kek' on [type="text"] >> nth=12
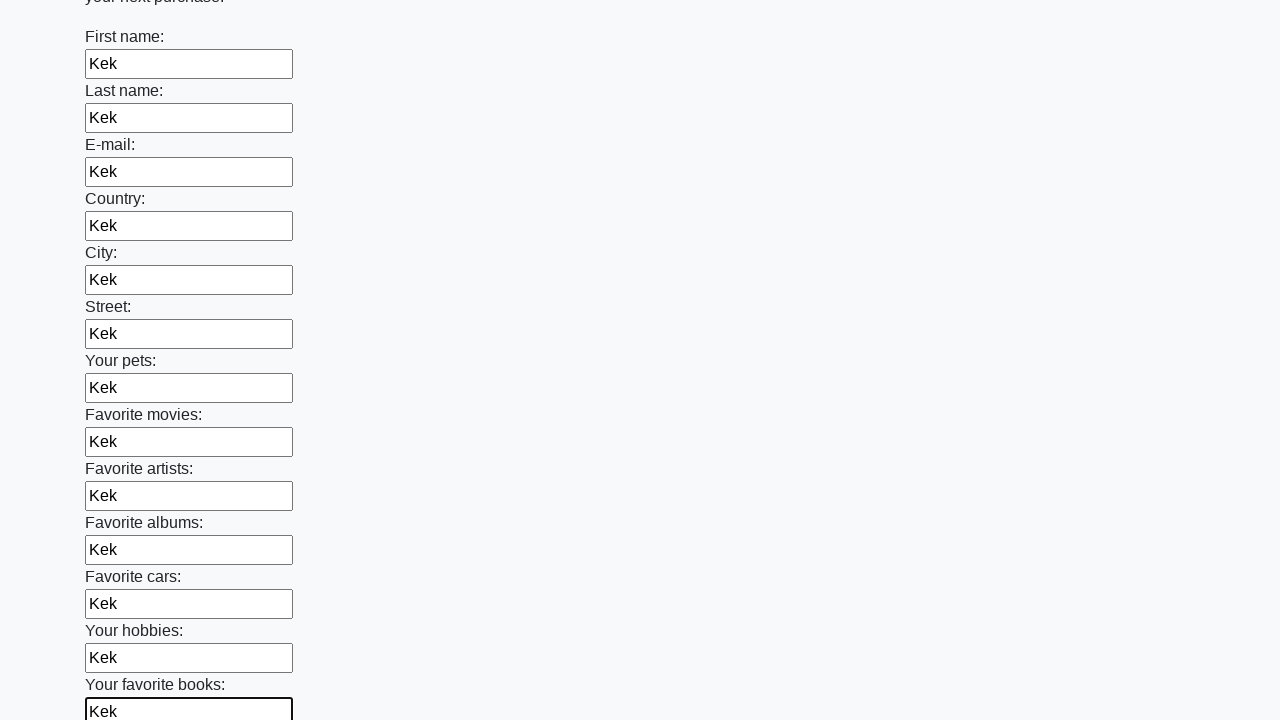

Filled text input field 14 of 100 with 'Kek' on [type="text"] >> nth=13
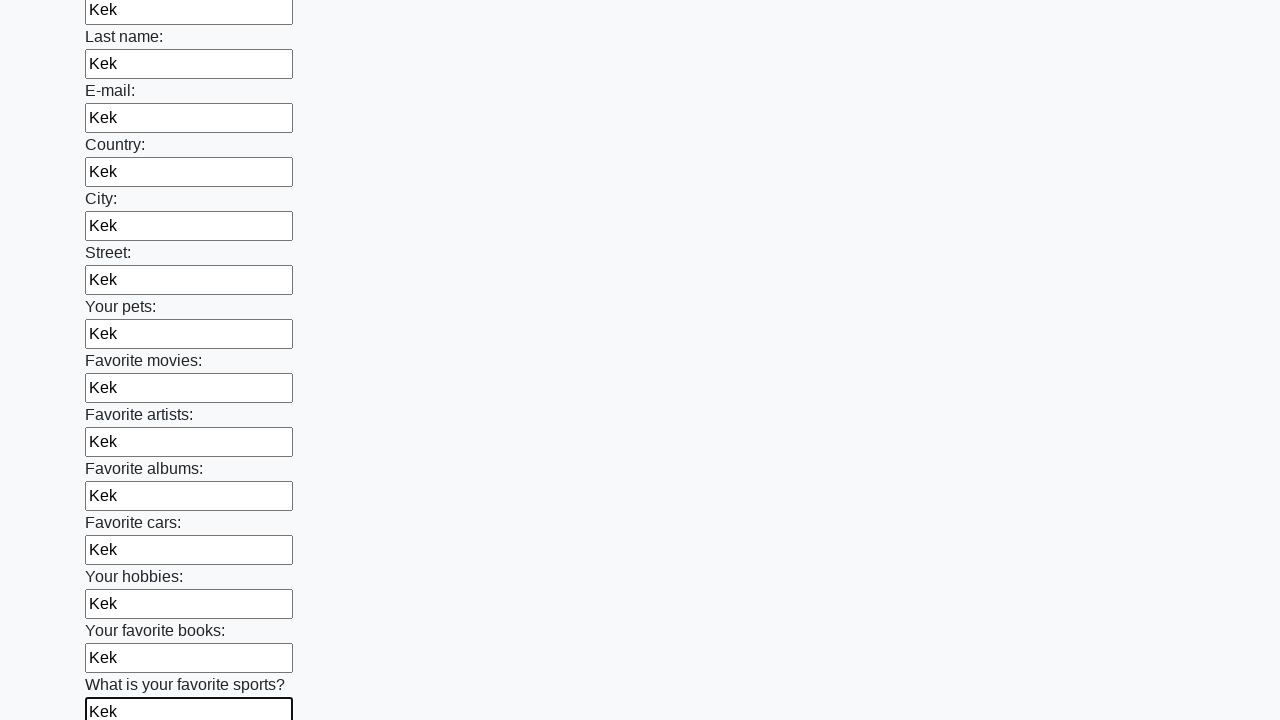

Filled text input field 15 of 100 with 'Kek' on [type="text"] >> nth=14
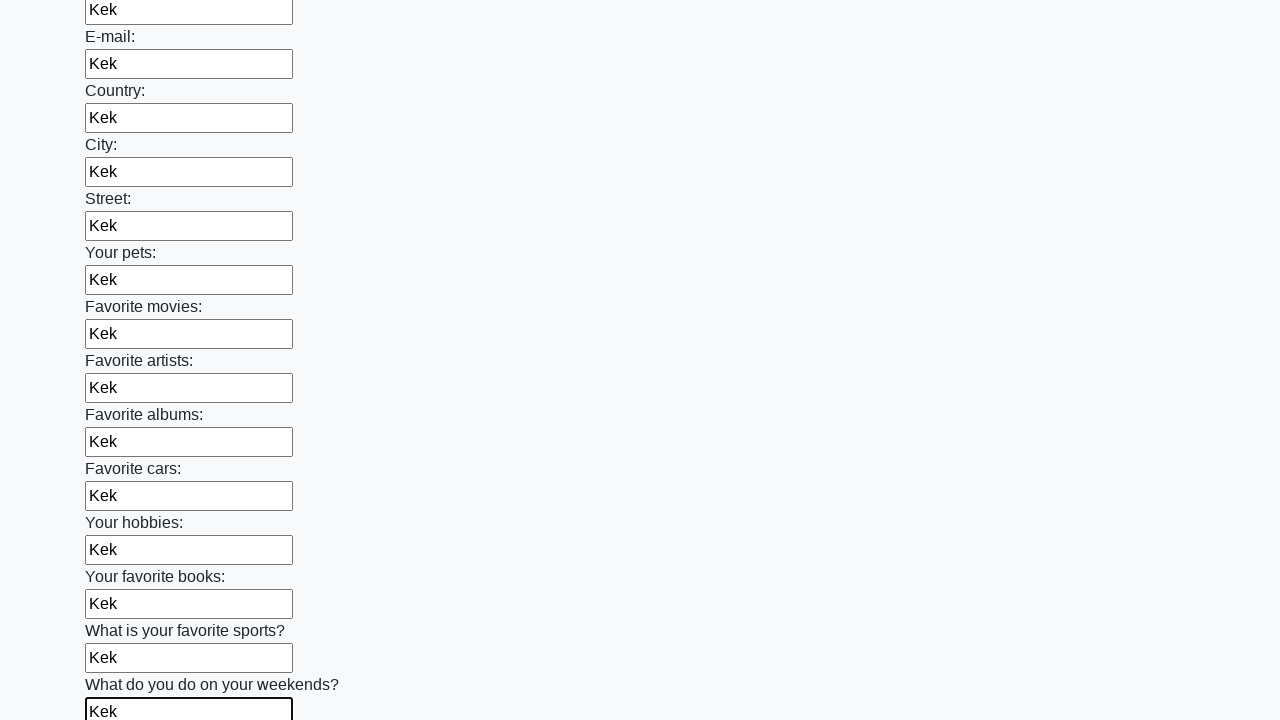

Filled text input field 16 of 100 with 'Kek' on [type="text"] >> nth=15
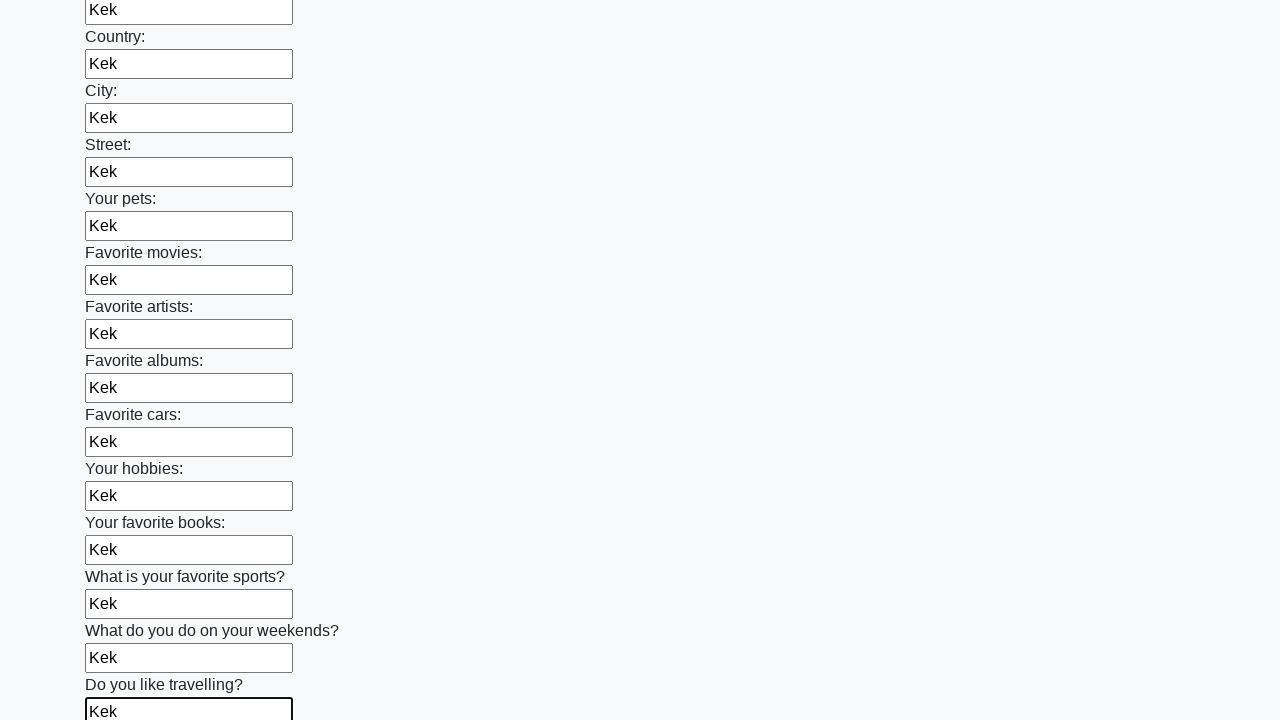

Filled text input field 17 of 100 with 'Kek' on [type="text"] >> nth=16
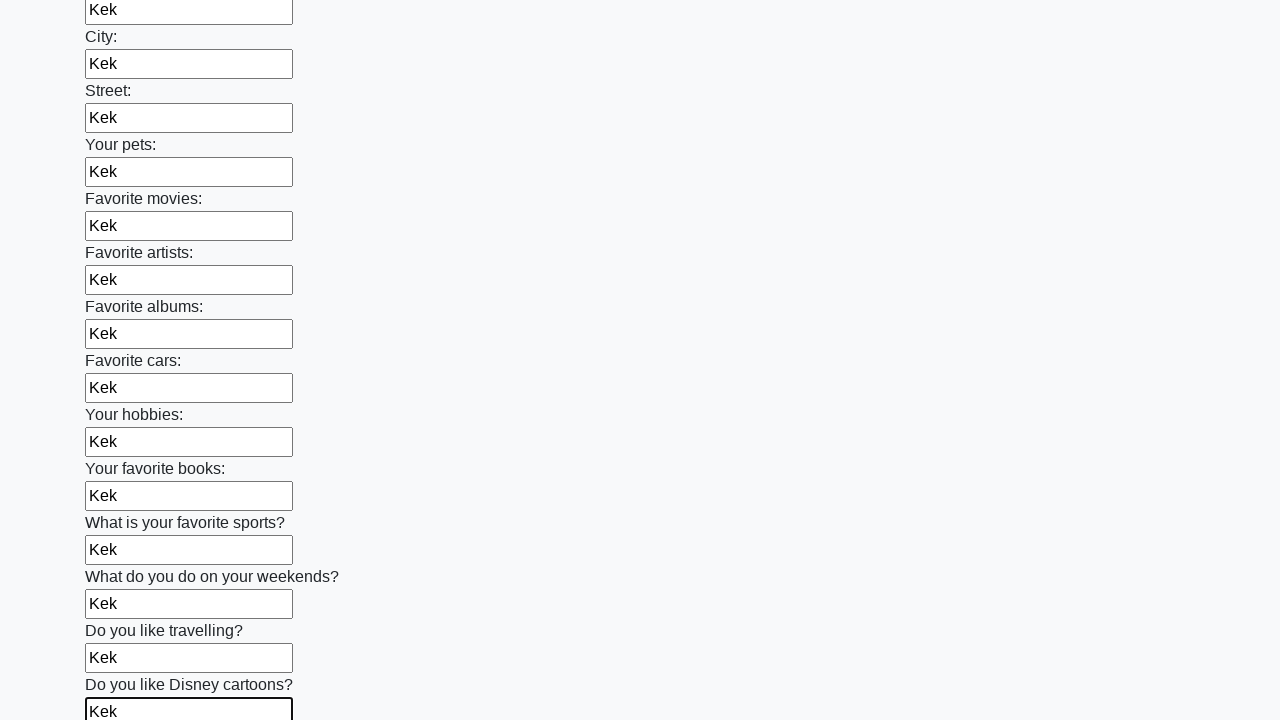

Filled text input field 18 of 100 with 'Kek' on [type="text"] >> nth=17
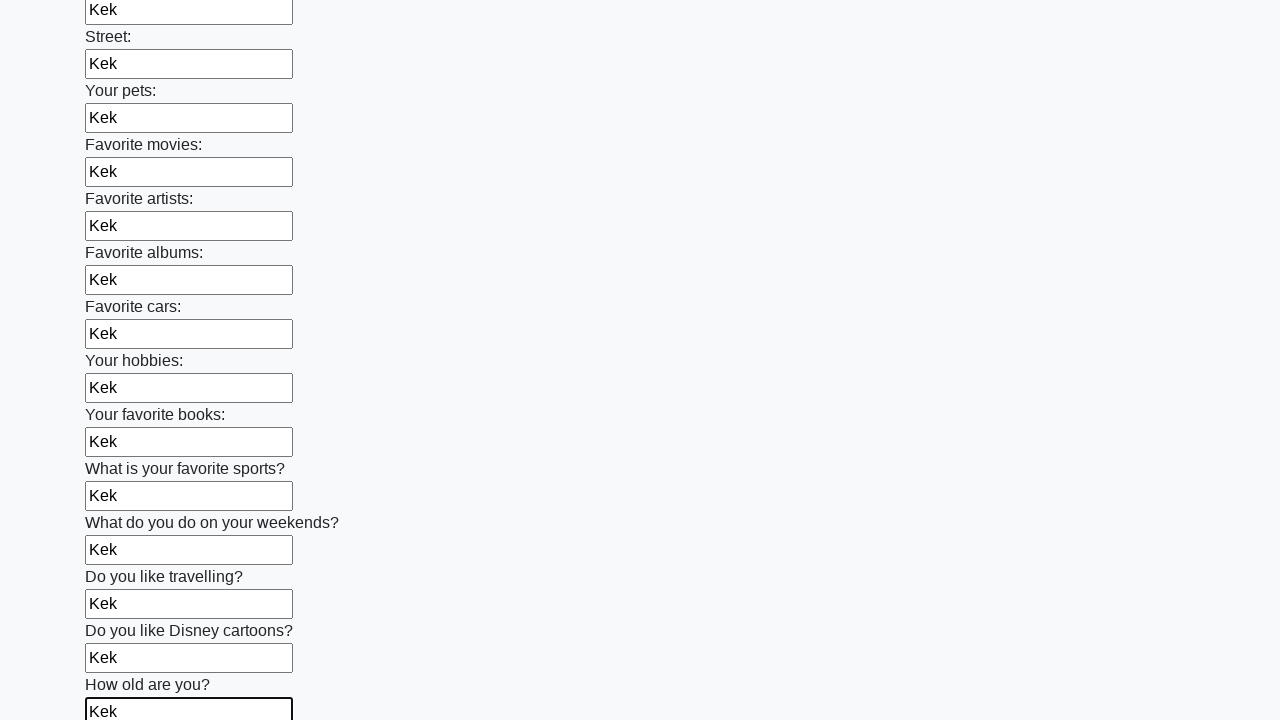

Filled text input field 19 of 100 with 'Kek' on [type="text"] >> nth=18
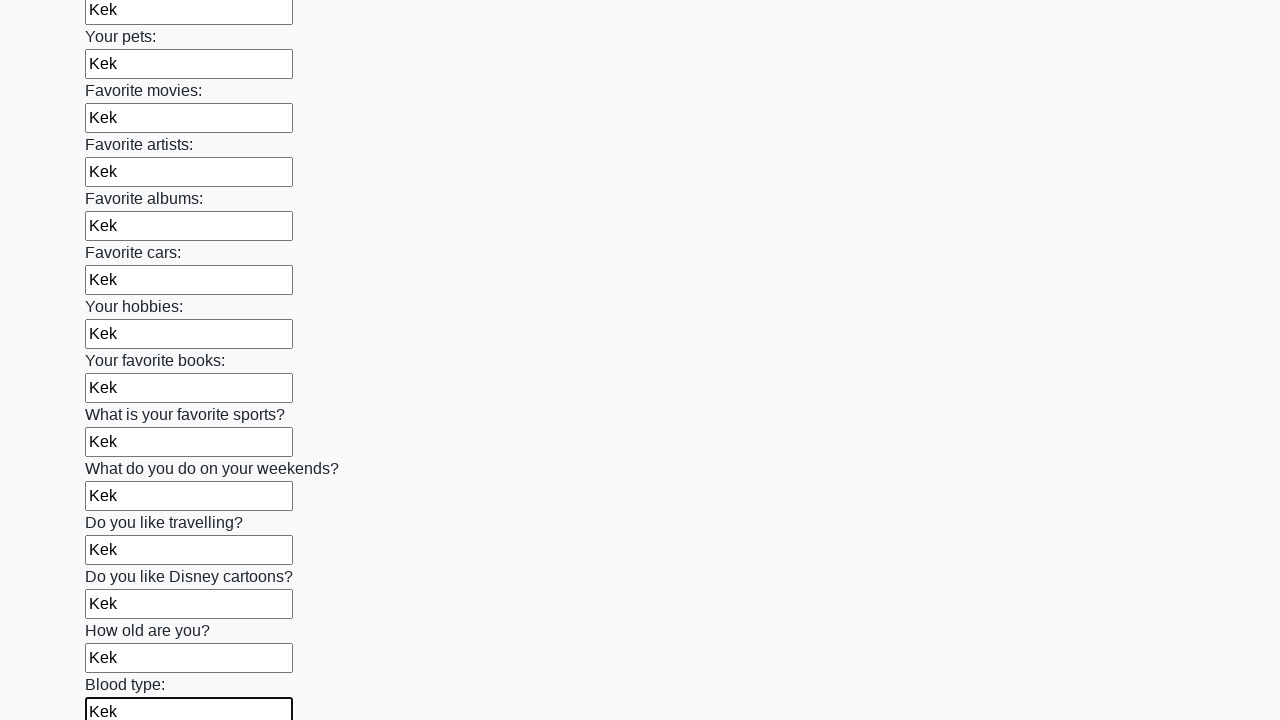

Filled text input field 20 of 100 with 'Kek' on [type="text"] >> nth=19
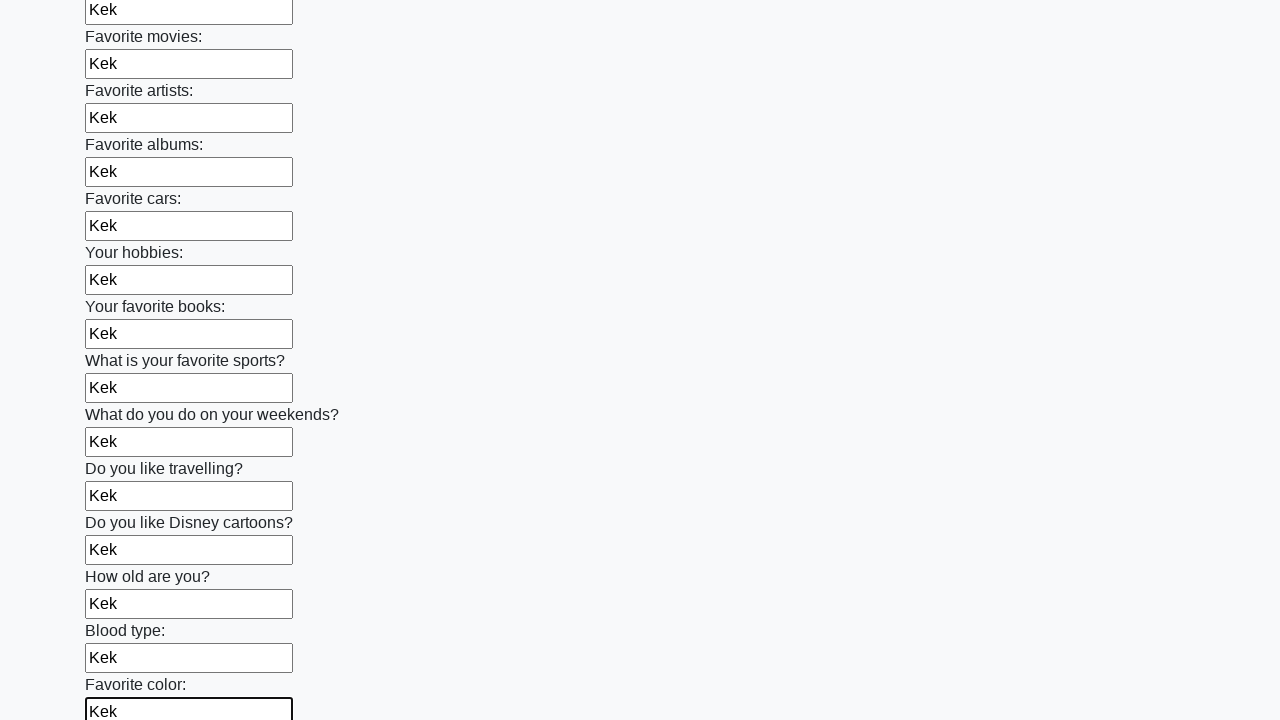

Filled text input field 21 of 100 with 'Kek' on [type="text"] >> nth=20
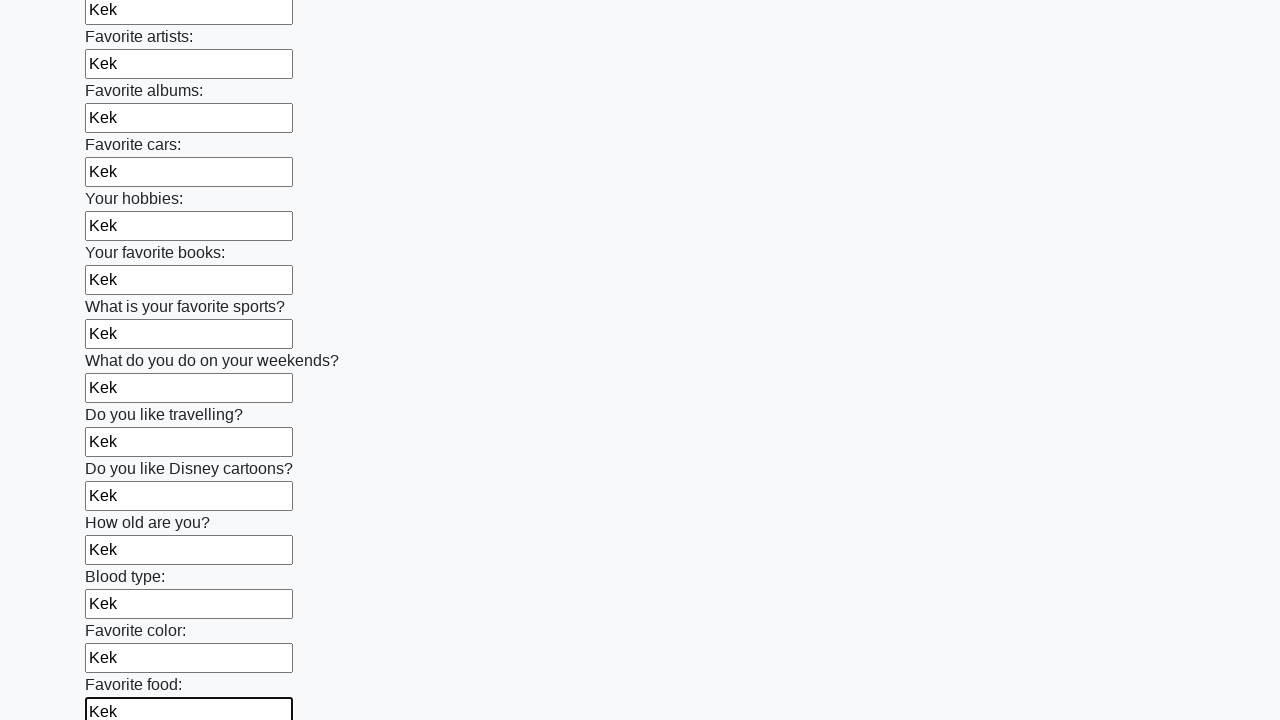

Filled text input field 22 of 100 with 'Kek' on [type="text"] >> nth=21
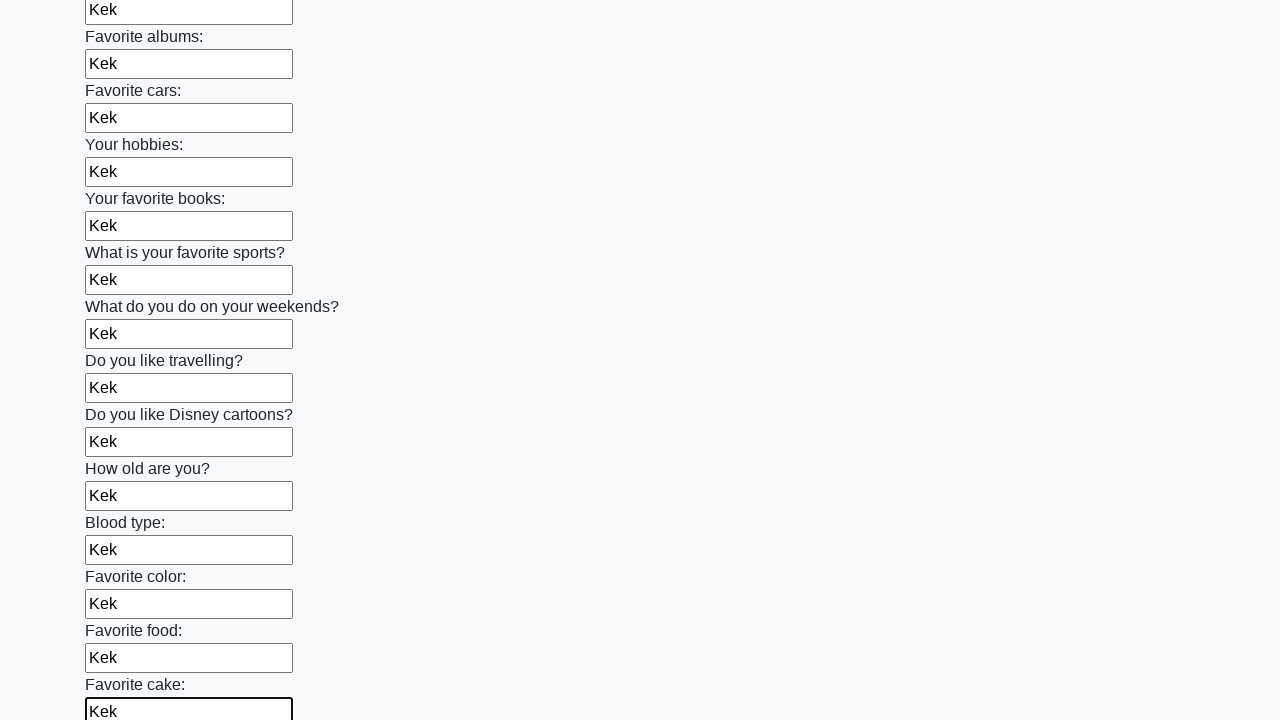

Filled text input field 23 of 100 with 'Kek' on [type="text"] >> nth=22
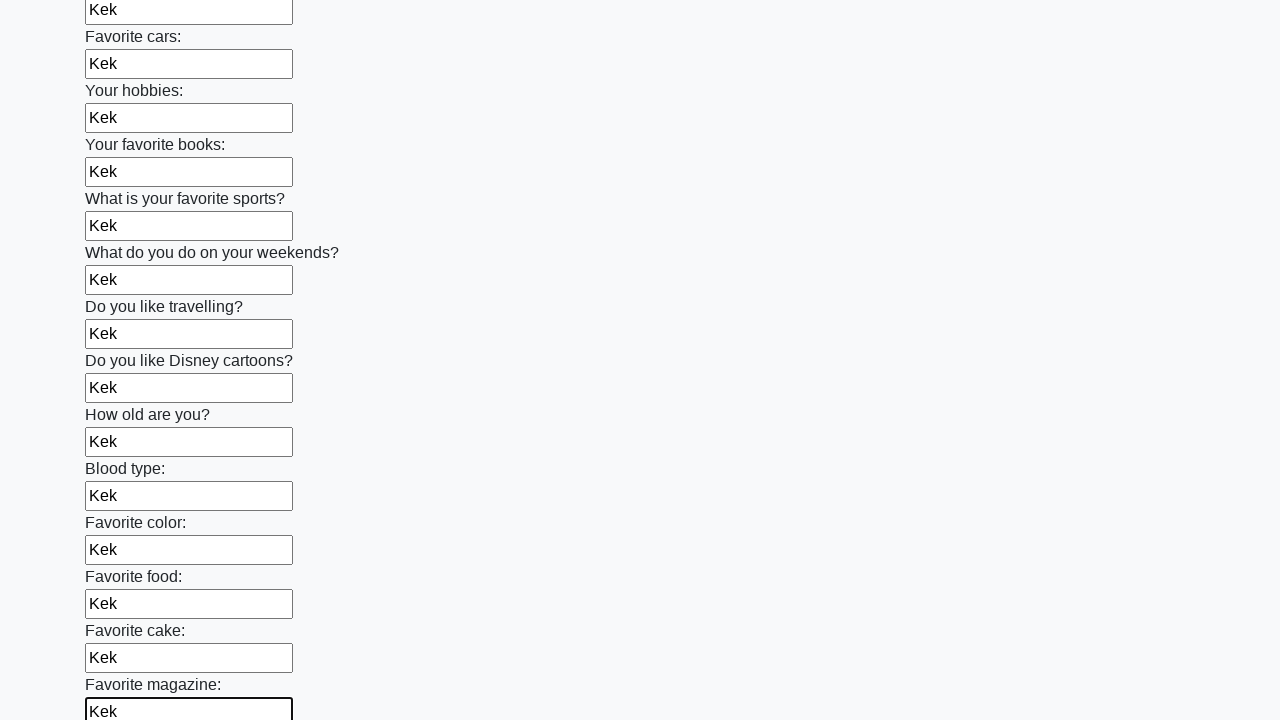

Filled text input field 24 of 100 with 'Kek' on [type="text"] >> nth=23
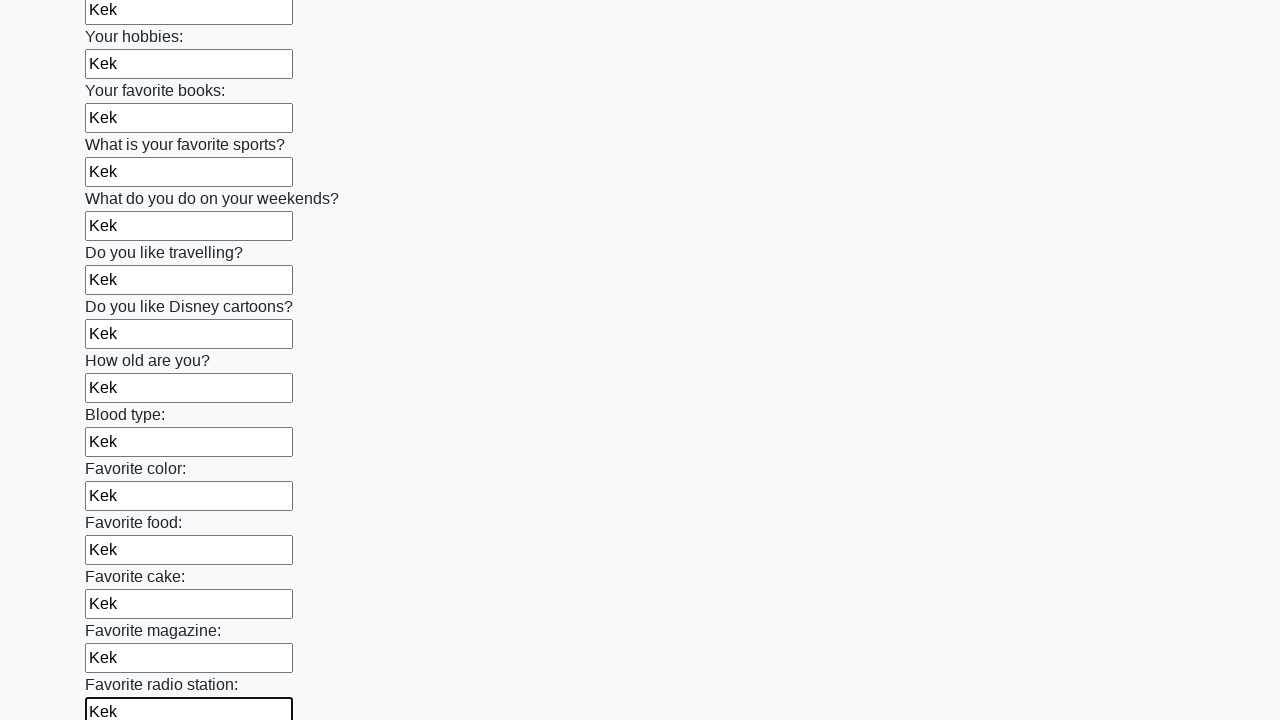

Filled text input field 25 of 100 with 'Kek' on [type="text"] >> nth=24
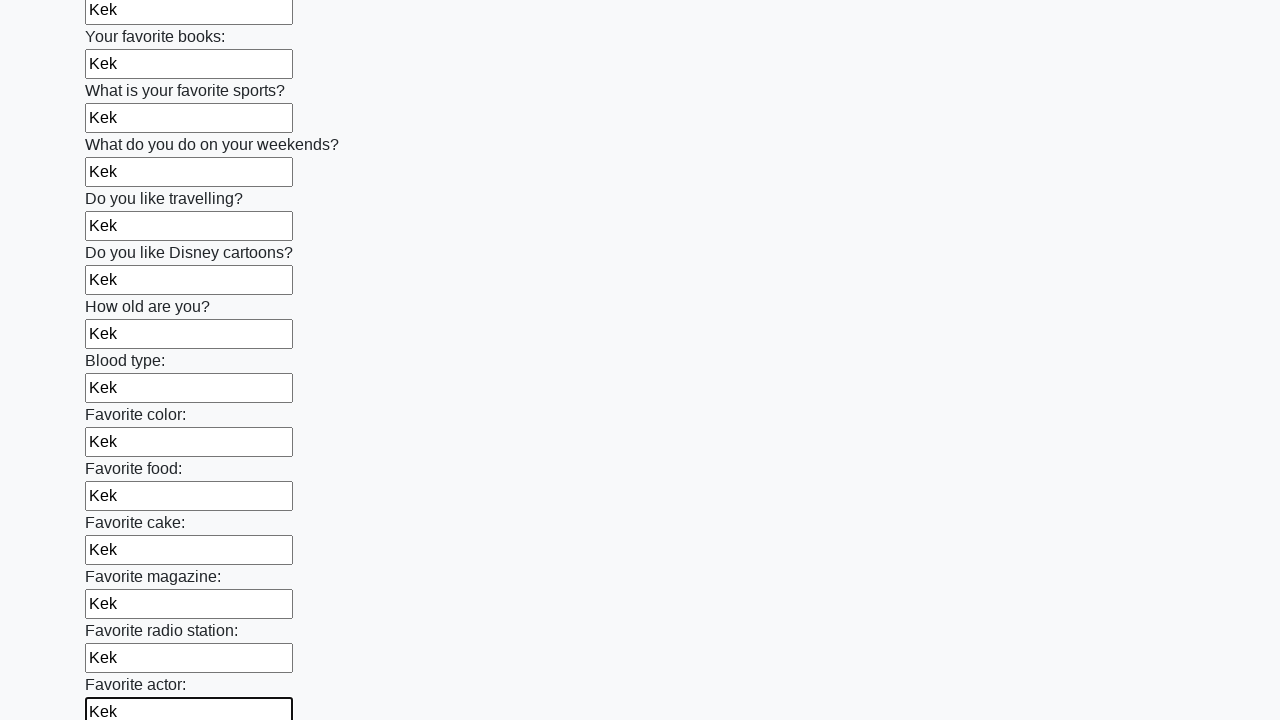

Filled text input field 26 of 100 with 'Kek' on [type="text"] >> nth=25
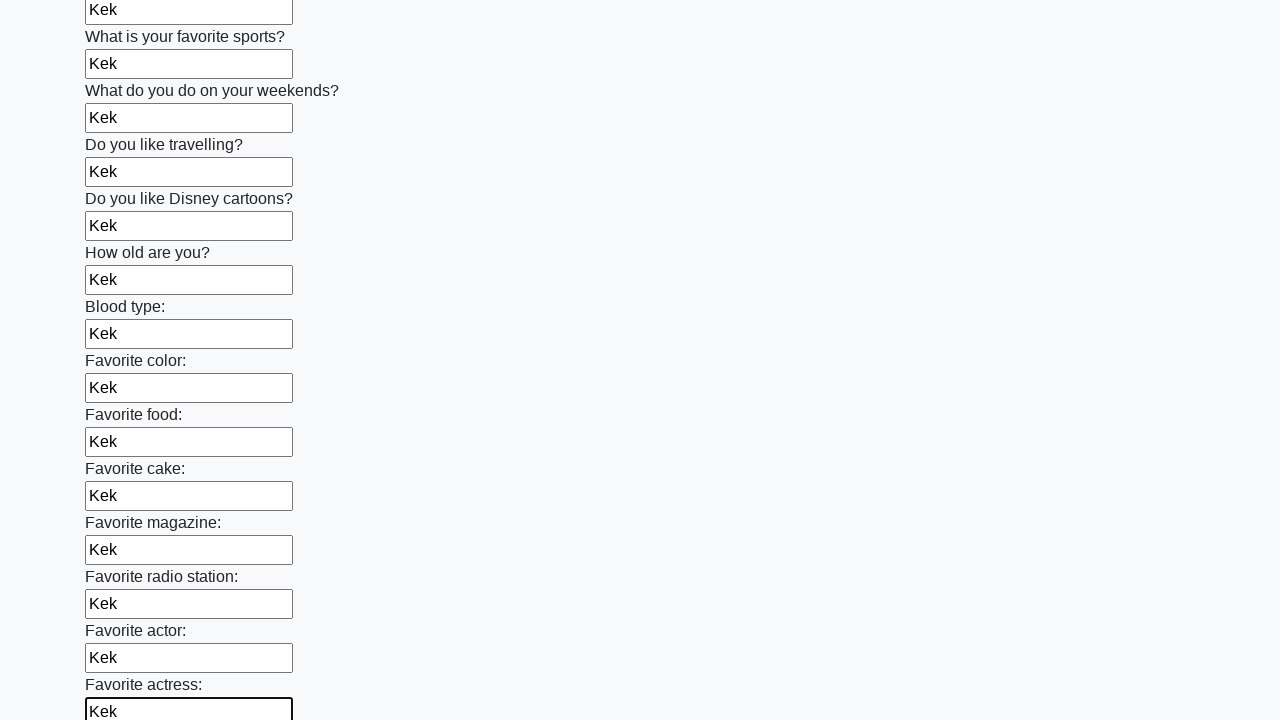

Filled text input field 27 of 100 with 'Kek' on [type="text"] >> nth=26
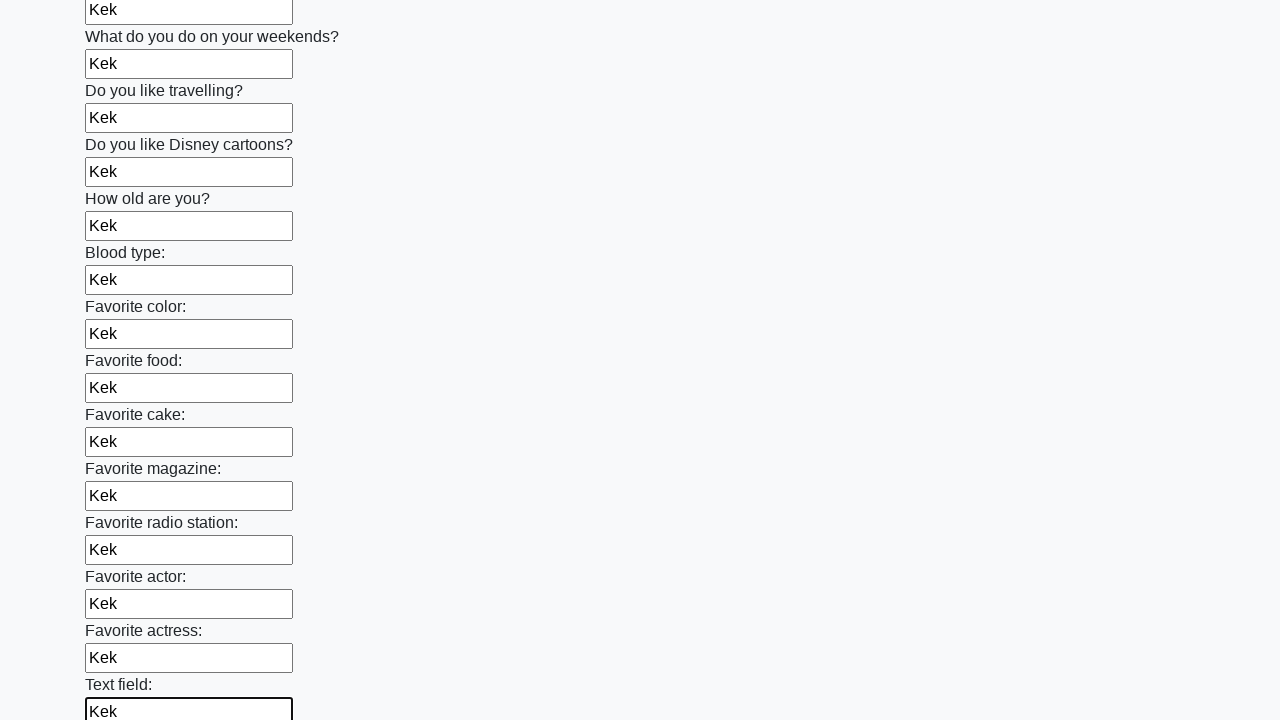

Filled text input field 28 of 100 with 'Kek' on [type="text"] >> nth=27
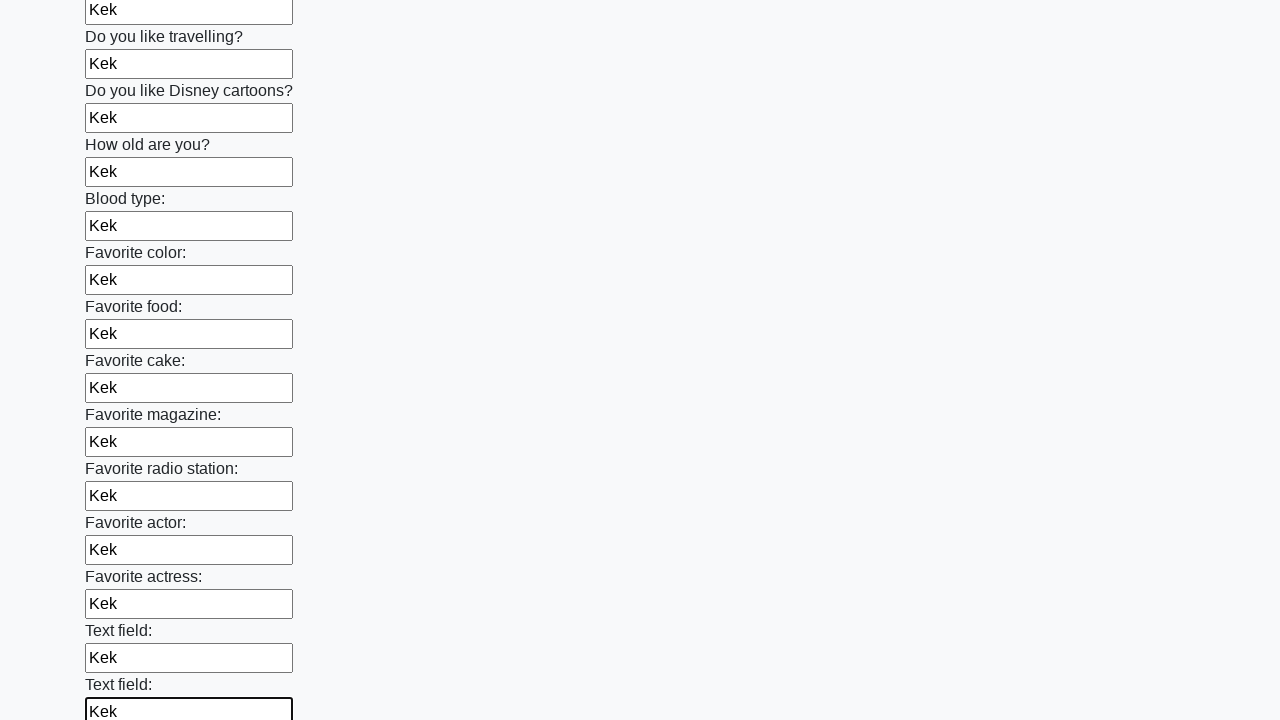

Filled text input field 29 of 100 with 'Kek' on [type="text"] >> nth=28
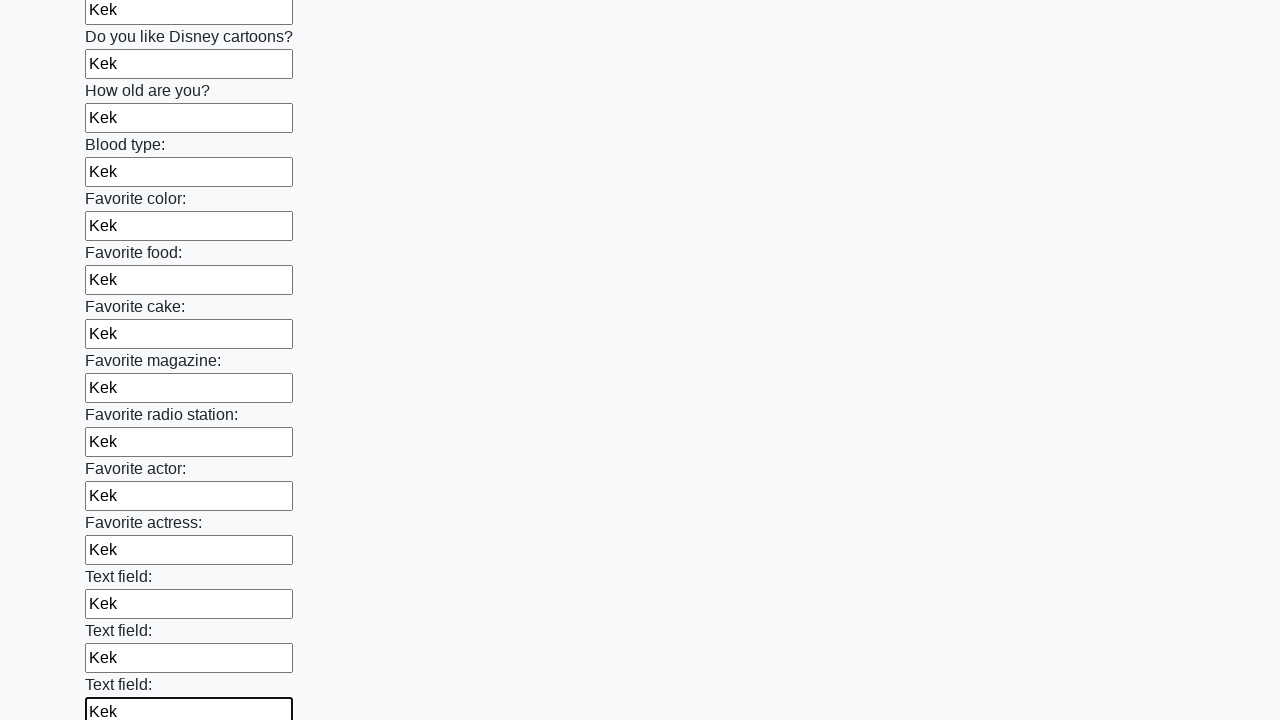

Filled text input field 30 of 100 with 'Kek' on [type="text"] >> nth=29
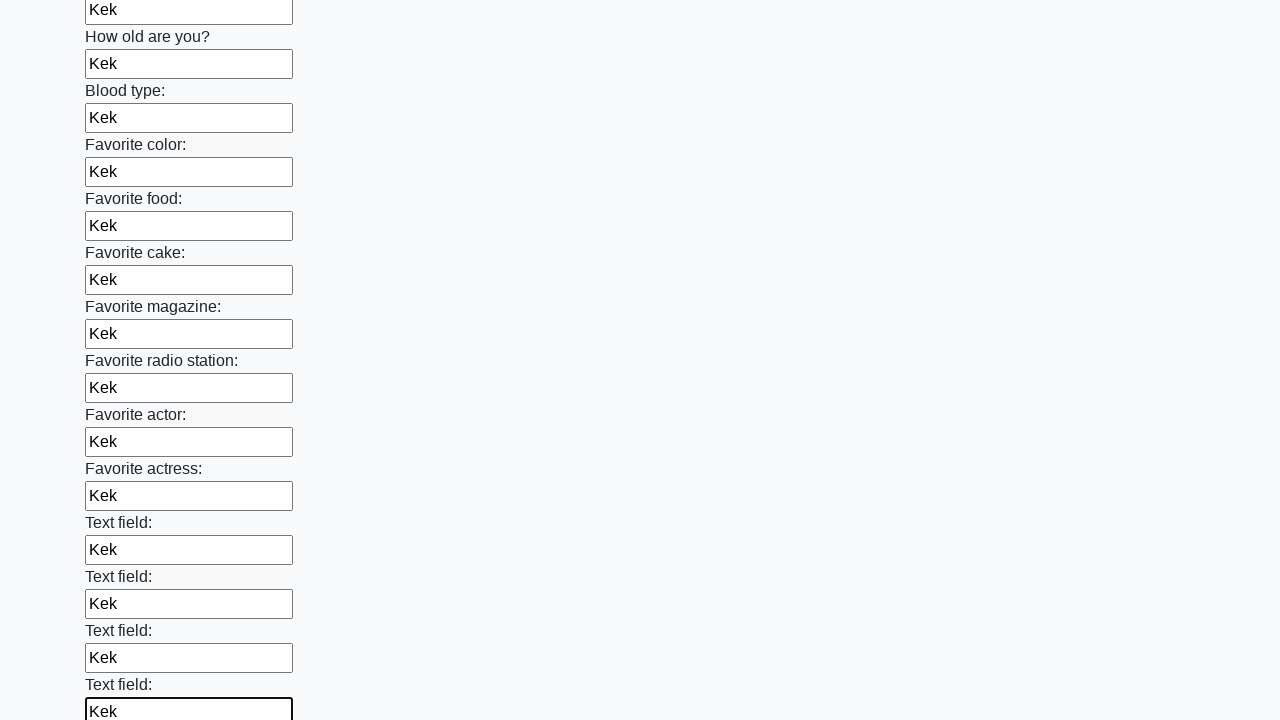

Filled text input field 31 of 100 with 'Kek' on [type="text"] >> nth=30
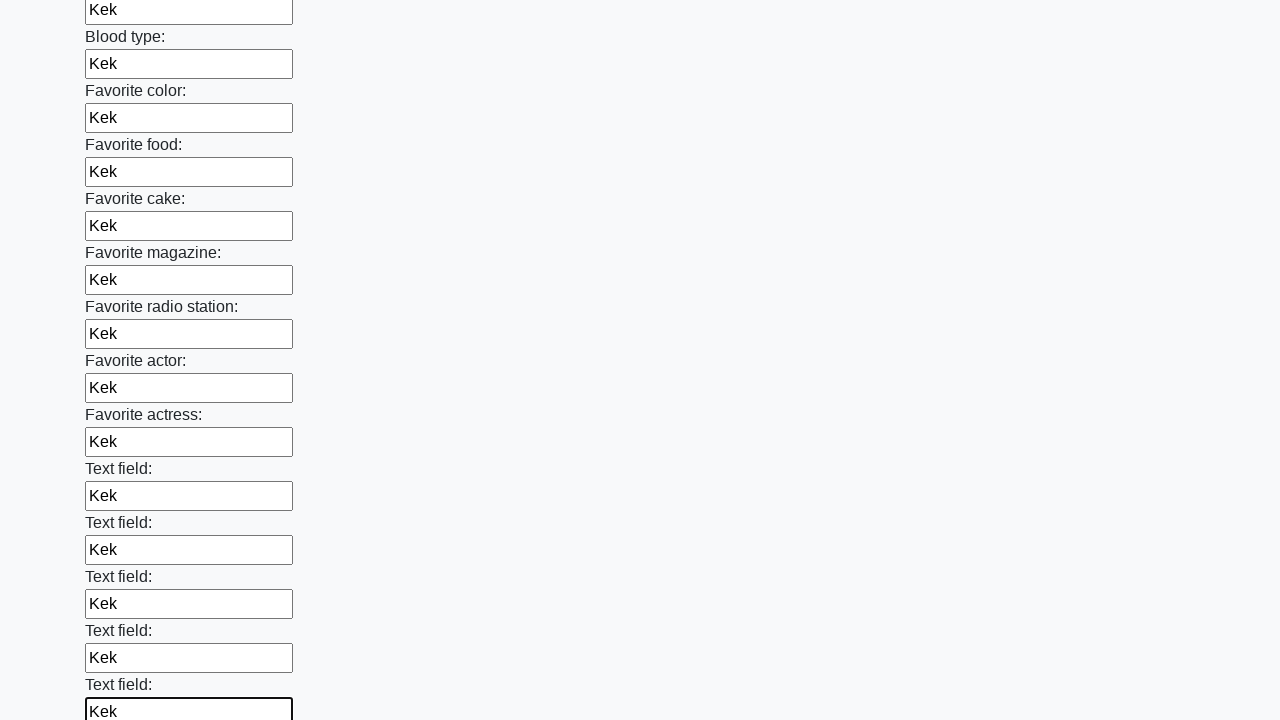

Filled text input field 32 of 100 with 'Kek' on [type="text"] >> nth=31
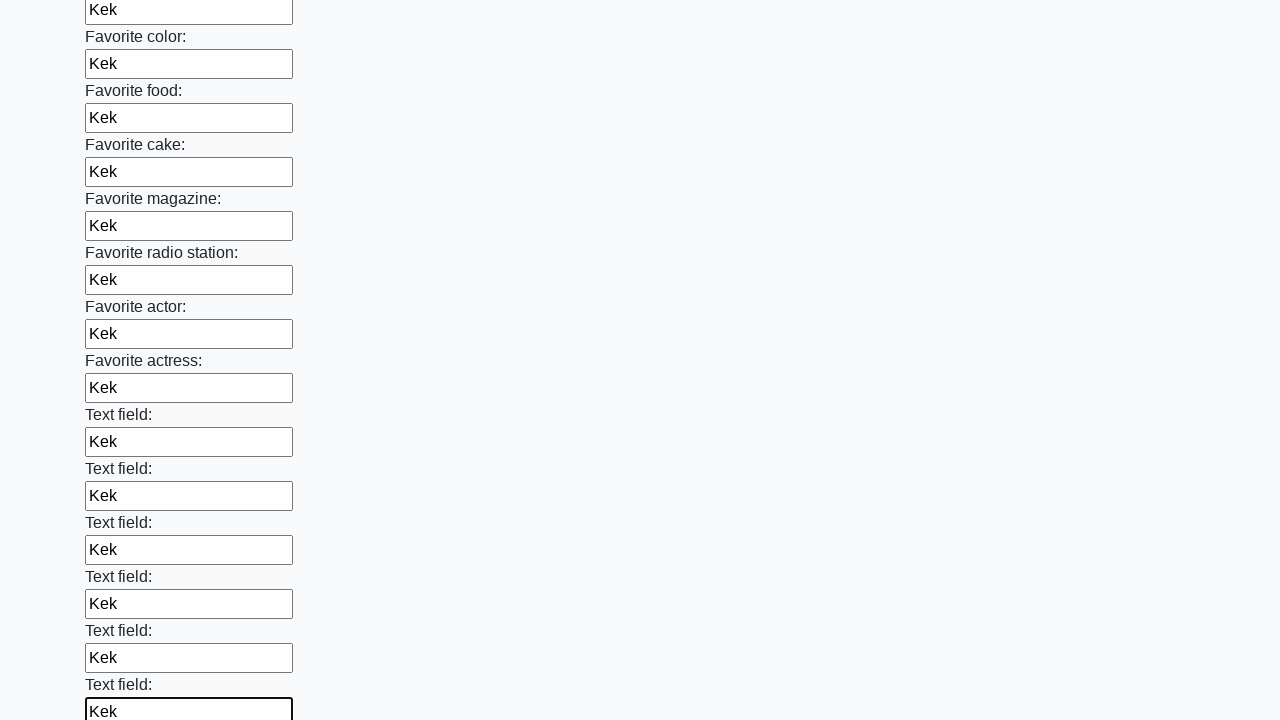

Filled text input field 33 of 100 with 'Kek' on [type="text"] >> nth=32
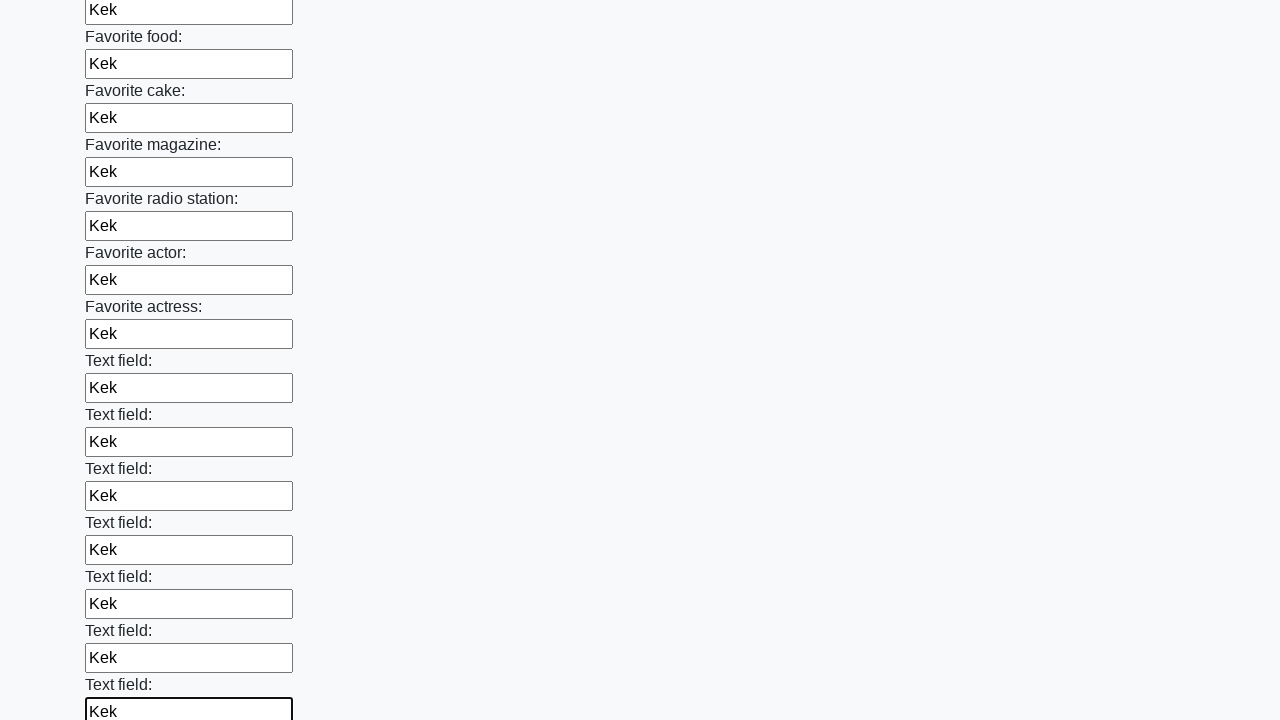

Filled text input field 34 of 100 with 'Kek' on [type="text"] >> nth=33
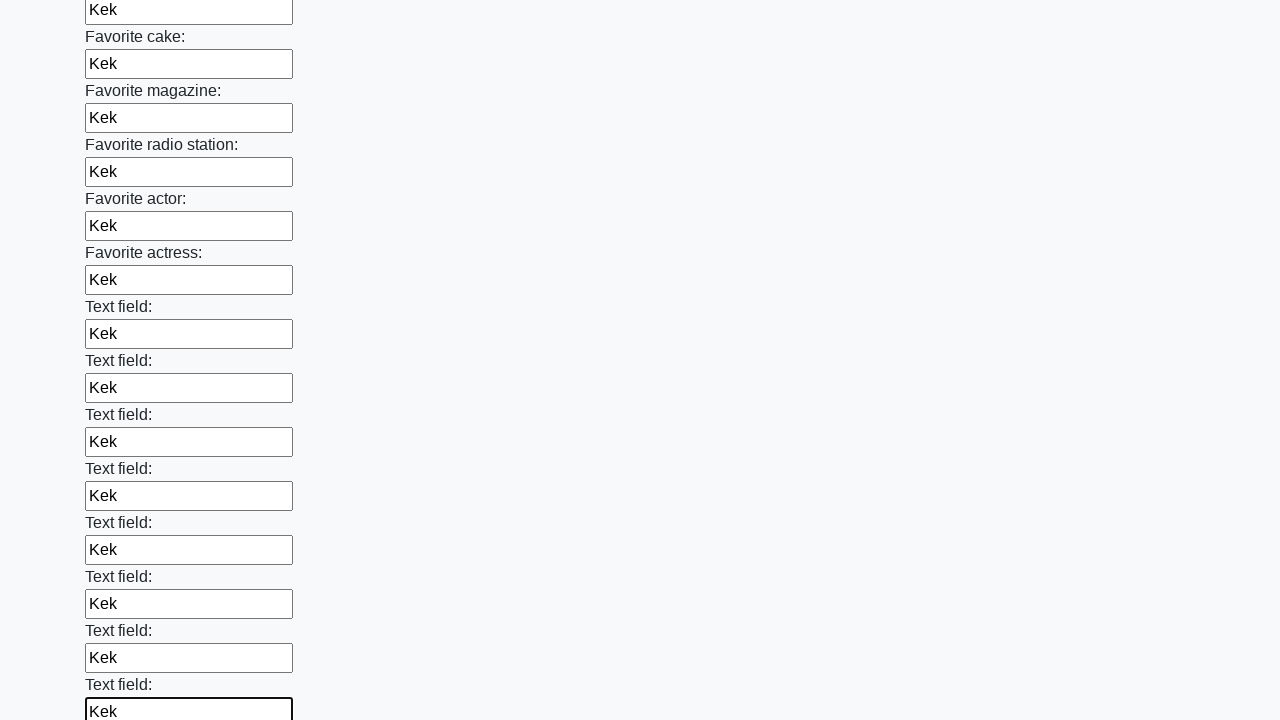

Filled text input field 35 of 100 with 'Kek' on [type="text"] >> nth=34
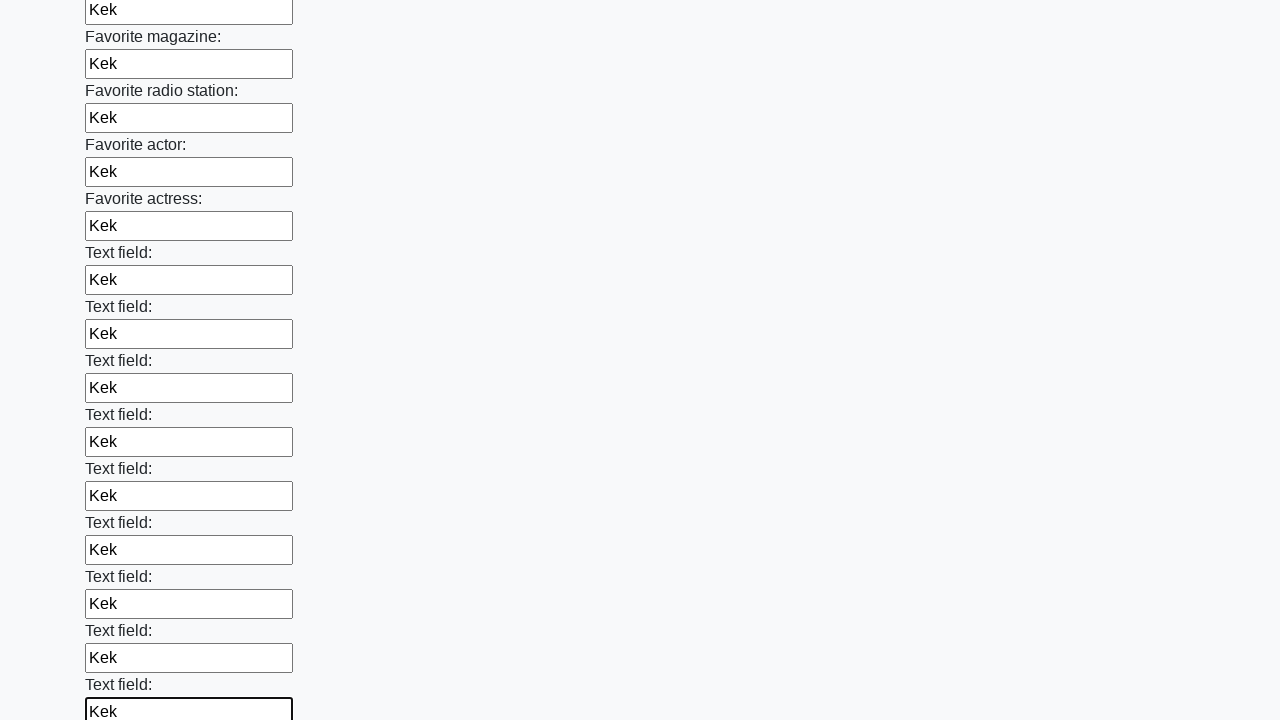

Filled text input field 36 of 100 with 'Kek' on [type="text"] >> nth=35
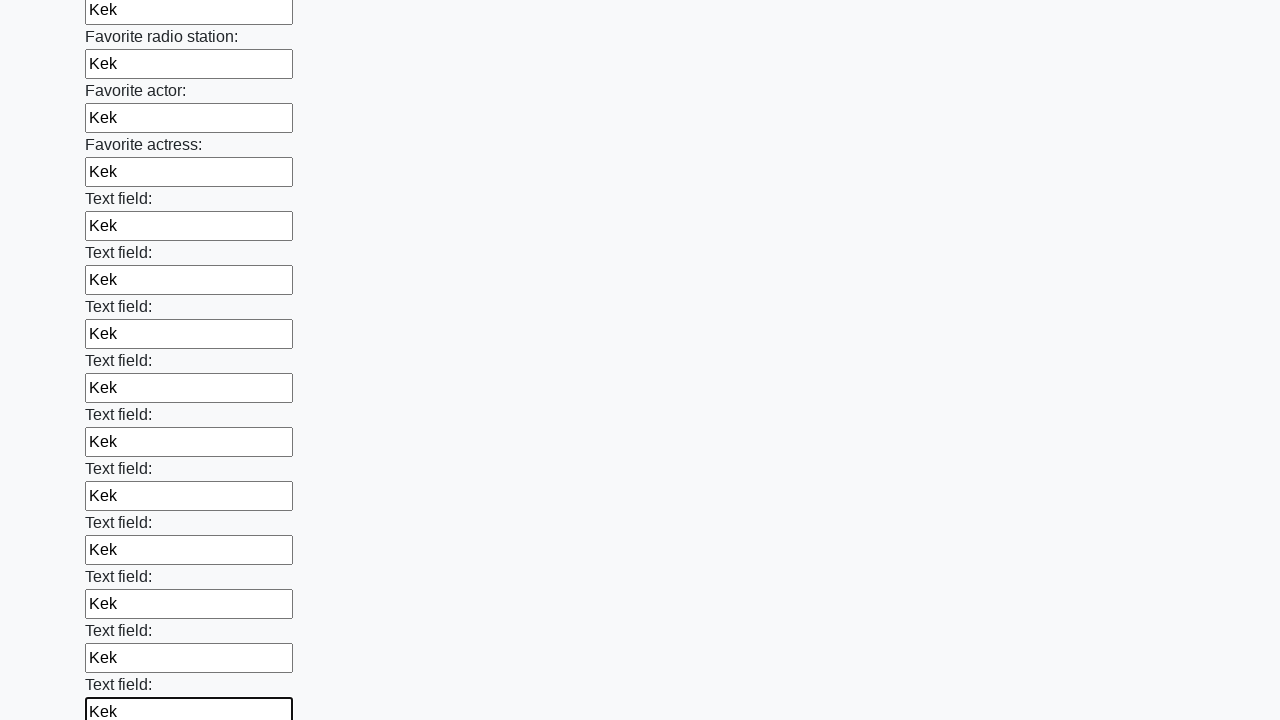

Filled text input field 37 of 100 with 'Kek' on [type="text"] >> nth=36
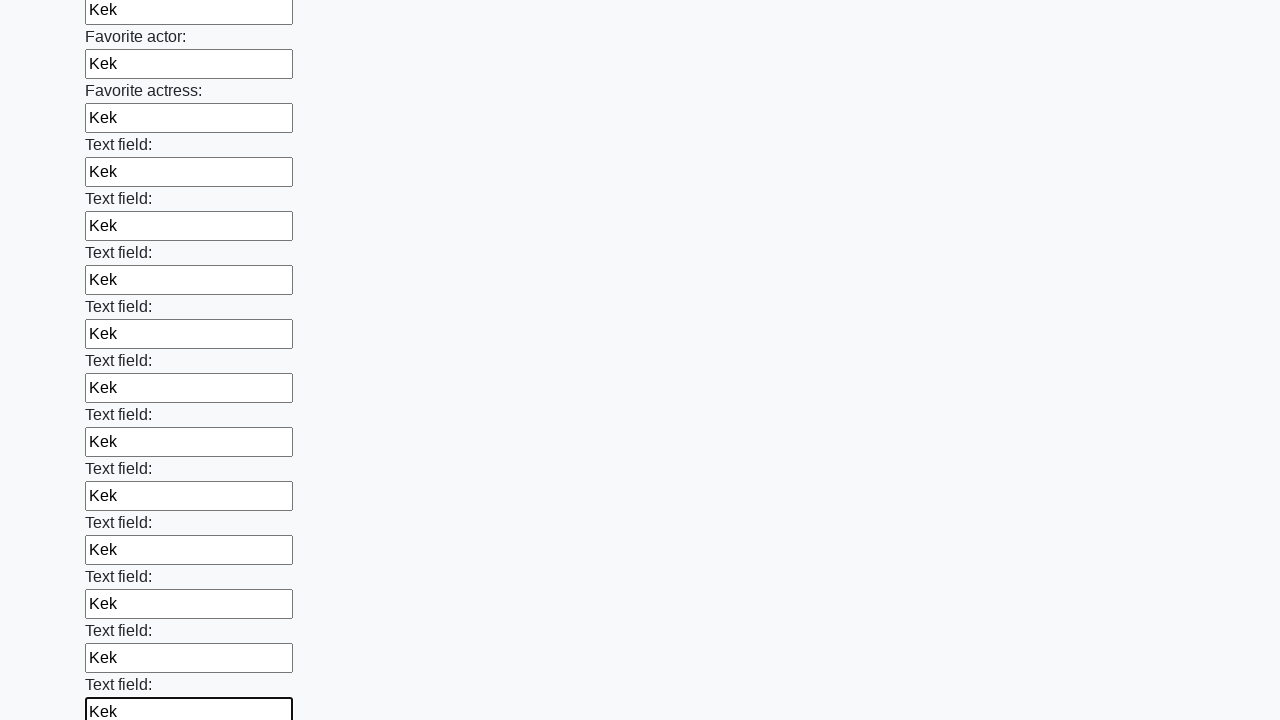

Filled text input field 38 of 100 with 'Kek' on [type="text"] >> nth=37
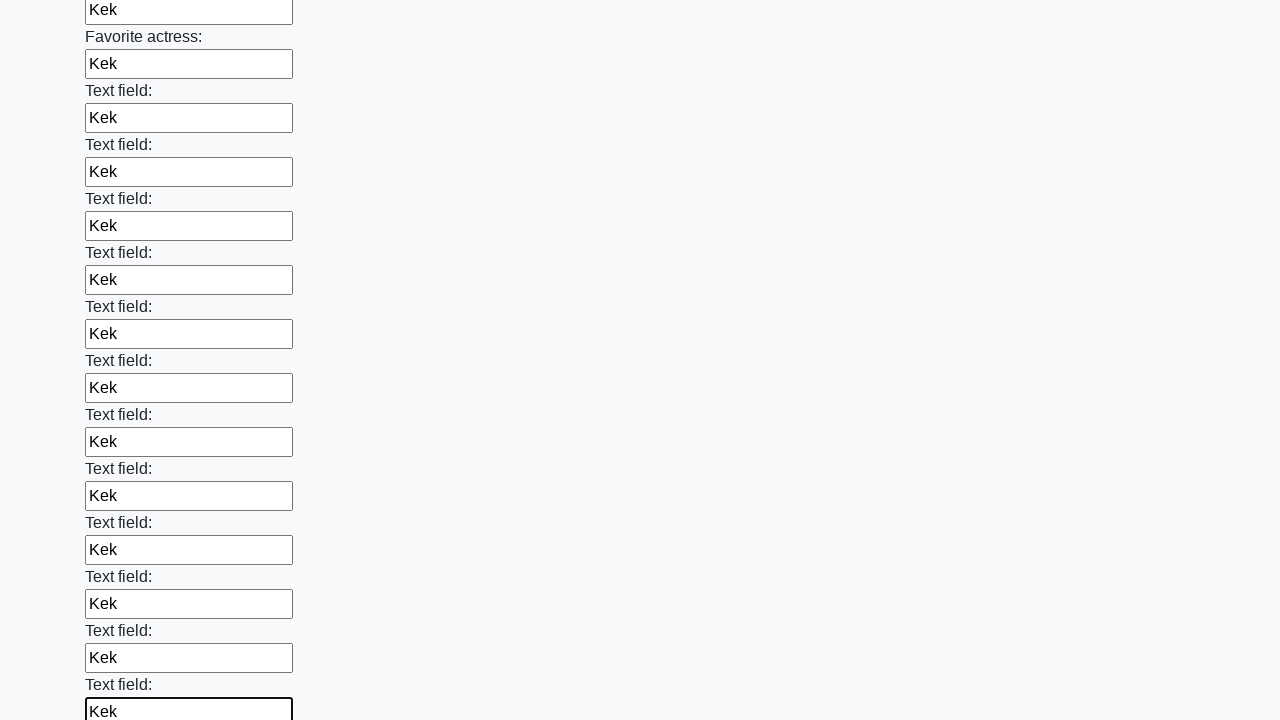

Filled text input field 39 of 100 with 'Kek' on [type="text"] >> nth=38
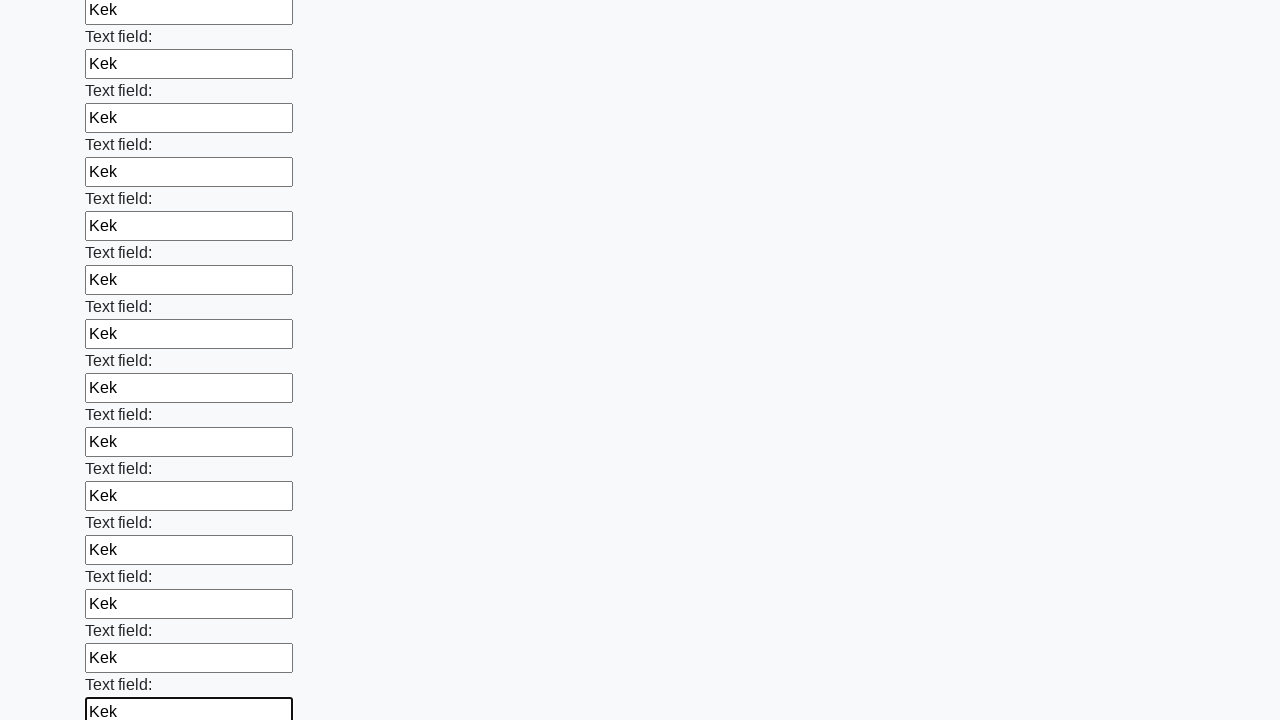

Filled text input field 40 of 100 with 'Kek' on [type="text"] >> nth=39
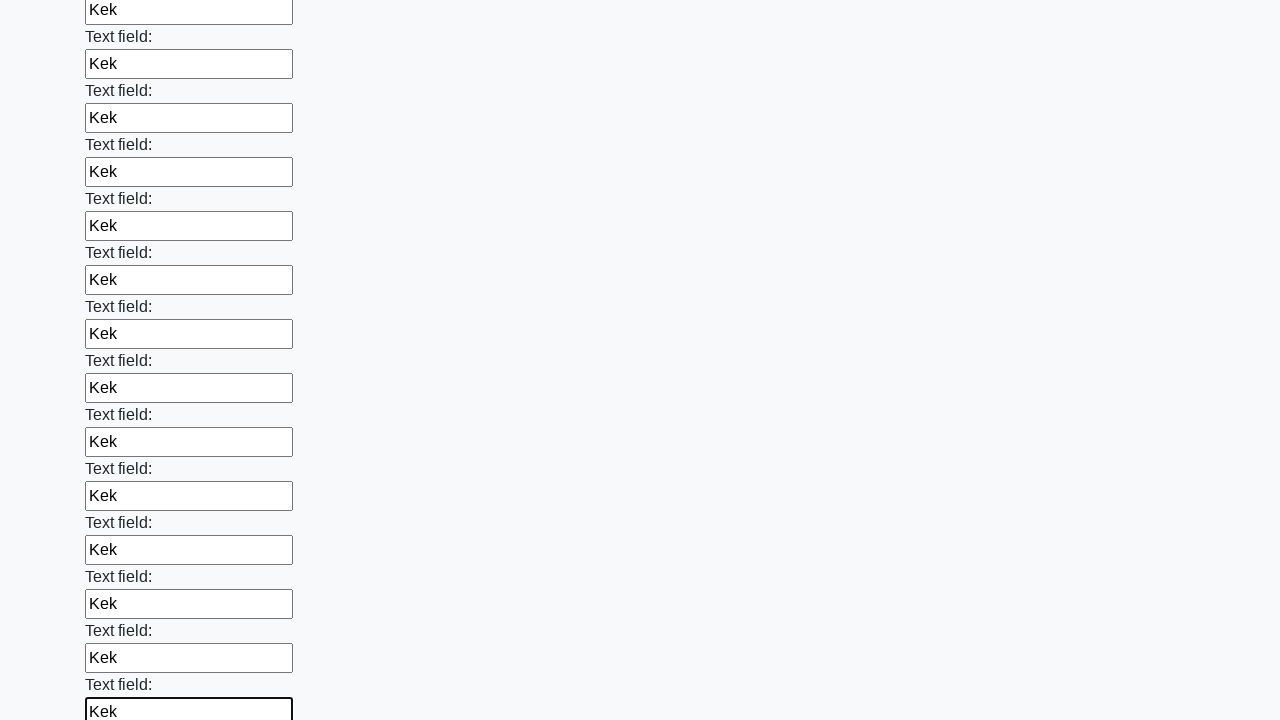

Filled text input field 41 of 100 with 'Kek' on [type="text"] >> nth=40
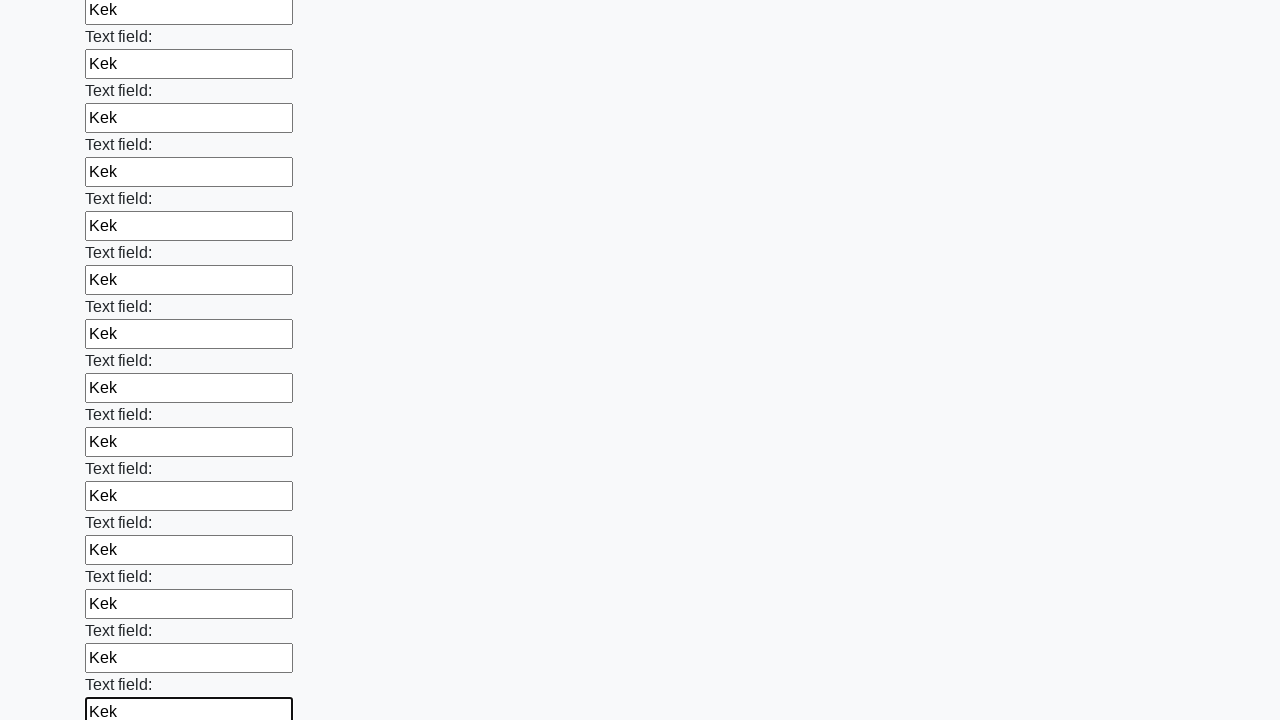

Filled text input field 42 of 100 with 'Kek' on [type="text"] >> nth=41
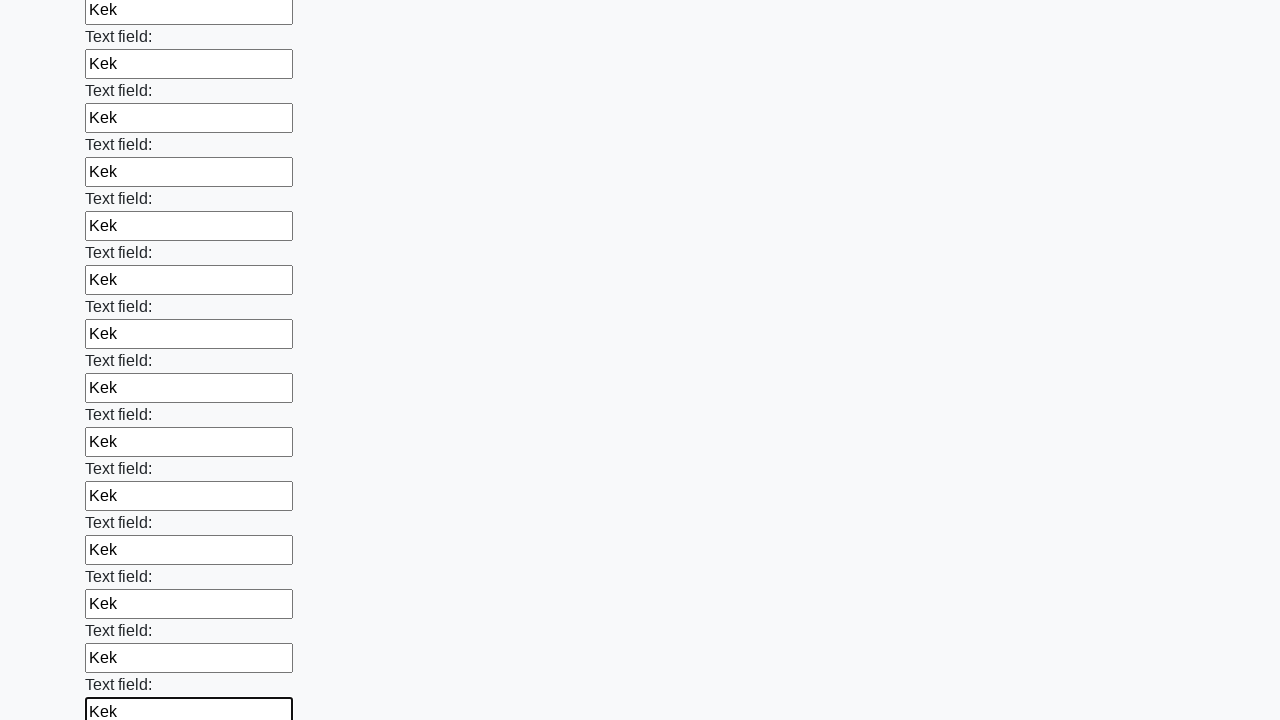

Filled text input field 43 of 100 with 'Kek' on [type="text"] >> nth=42
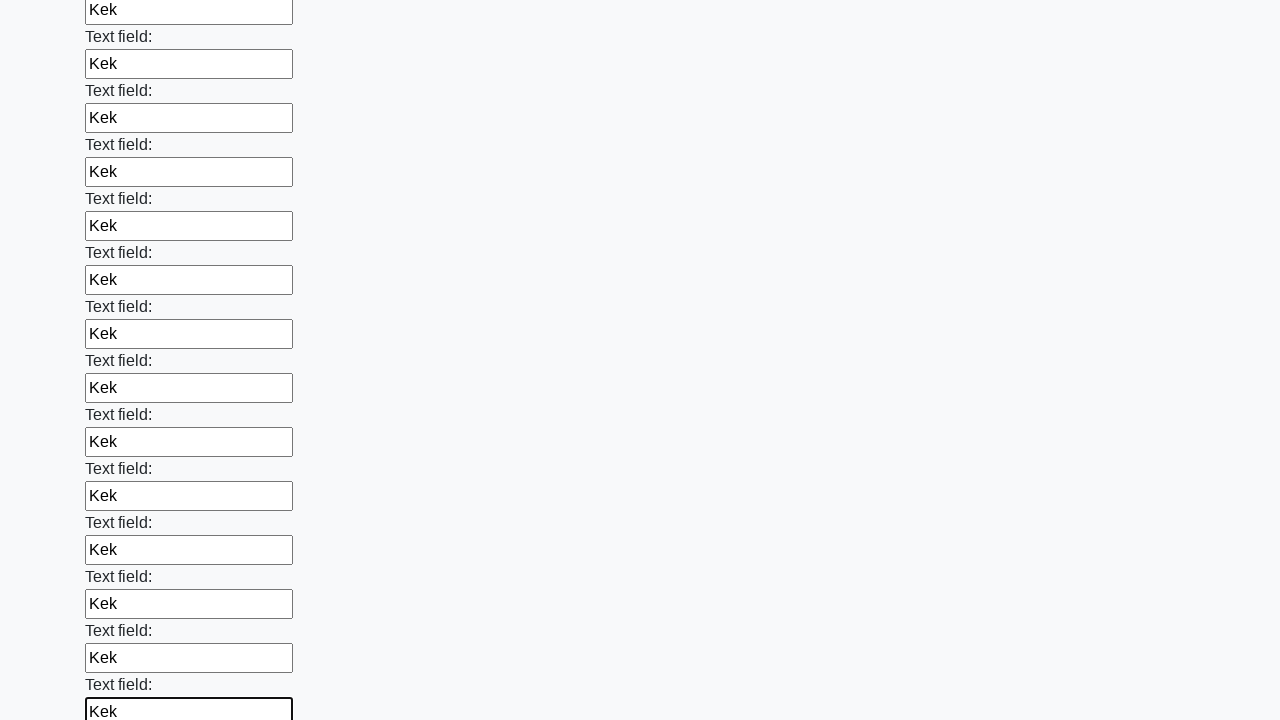

Filled text input field 44 of 100 with 'Kek' on [type="text"] >> nth=43
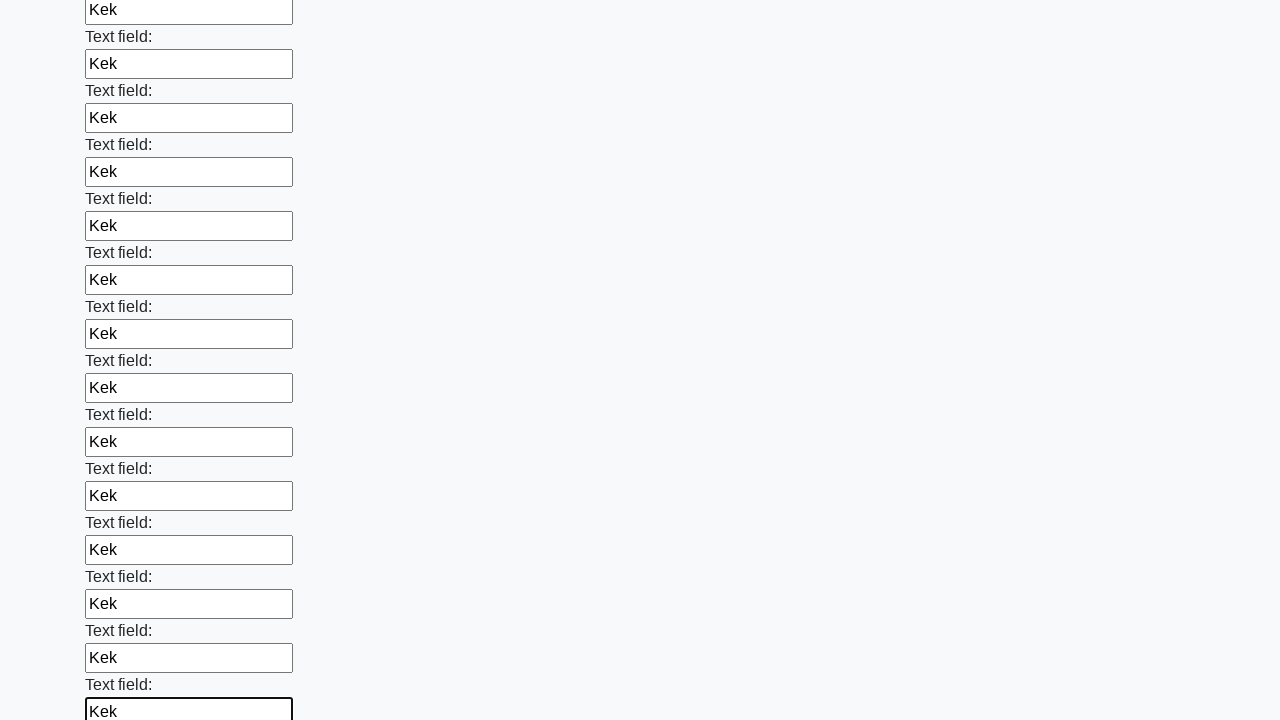

Filled text input field 45 of 100 with 'Kek' on [type="text"] >> nth=44
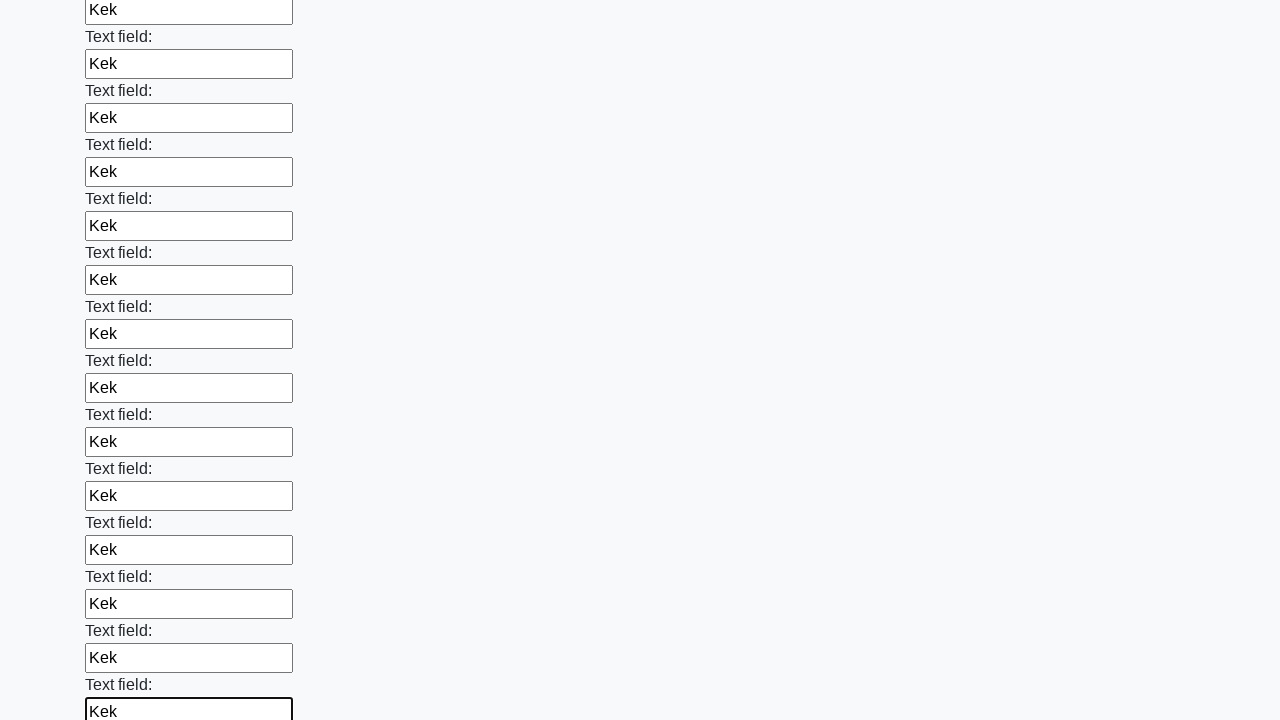

Filled text input field 46 of 100 with 'Kek' on [type="text"] >> nth=45
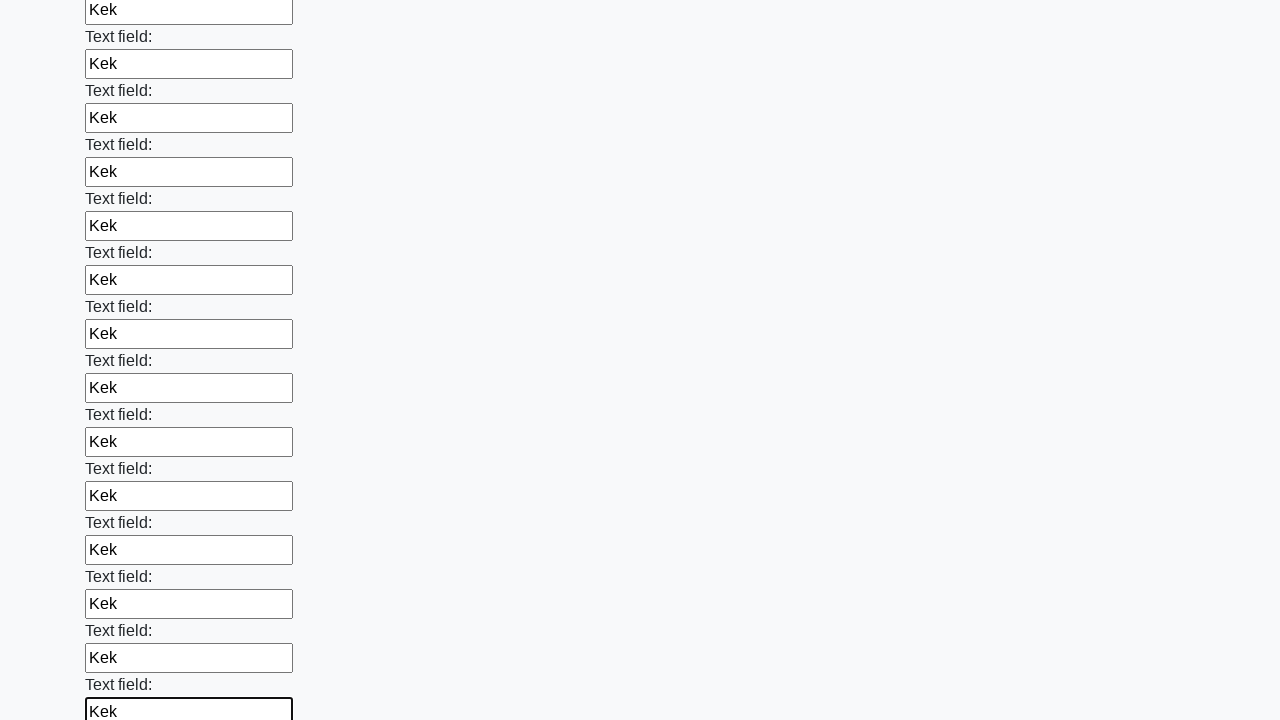

Filled text input field 47 of 100 with 'Kek' on [type="text"] >> nth=46
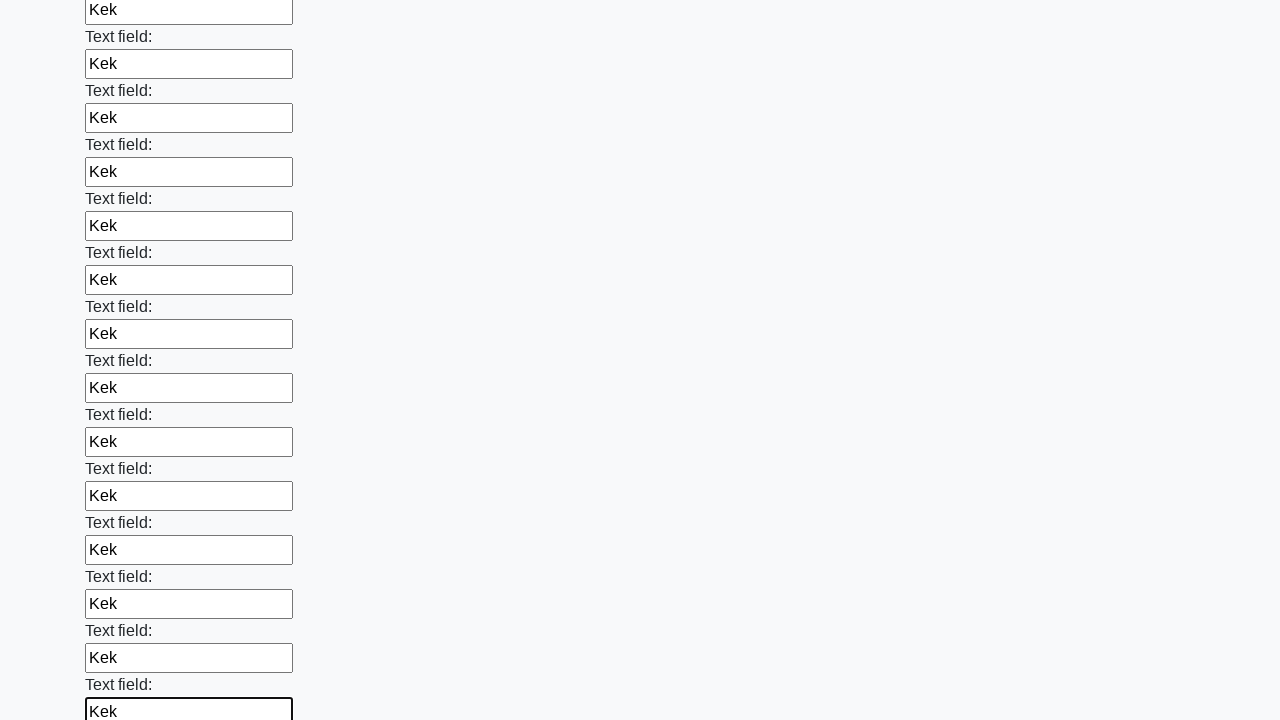

Filled text input field 48 of 100 with 'Kek' on [type="text"] >> nth=47
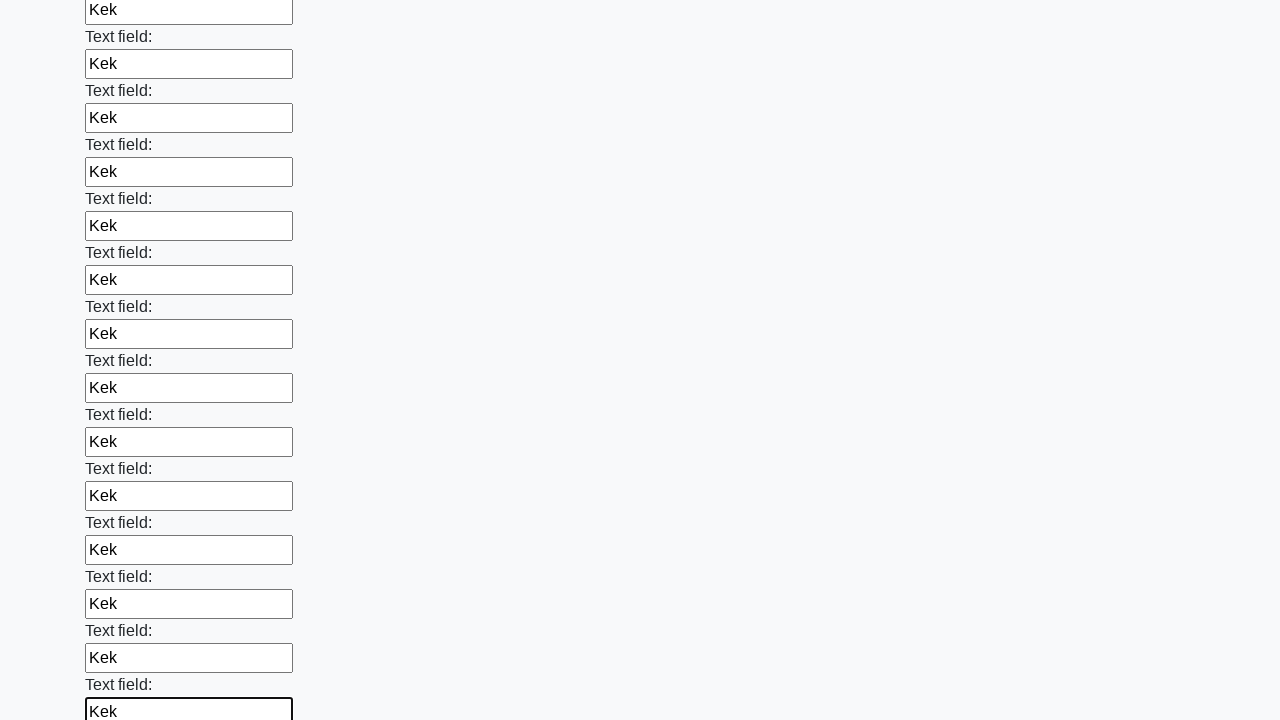

Filled text input field 49 of 100 with 'Kek' on [type="text"] >> nth=48
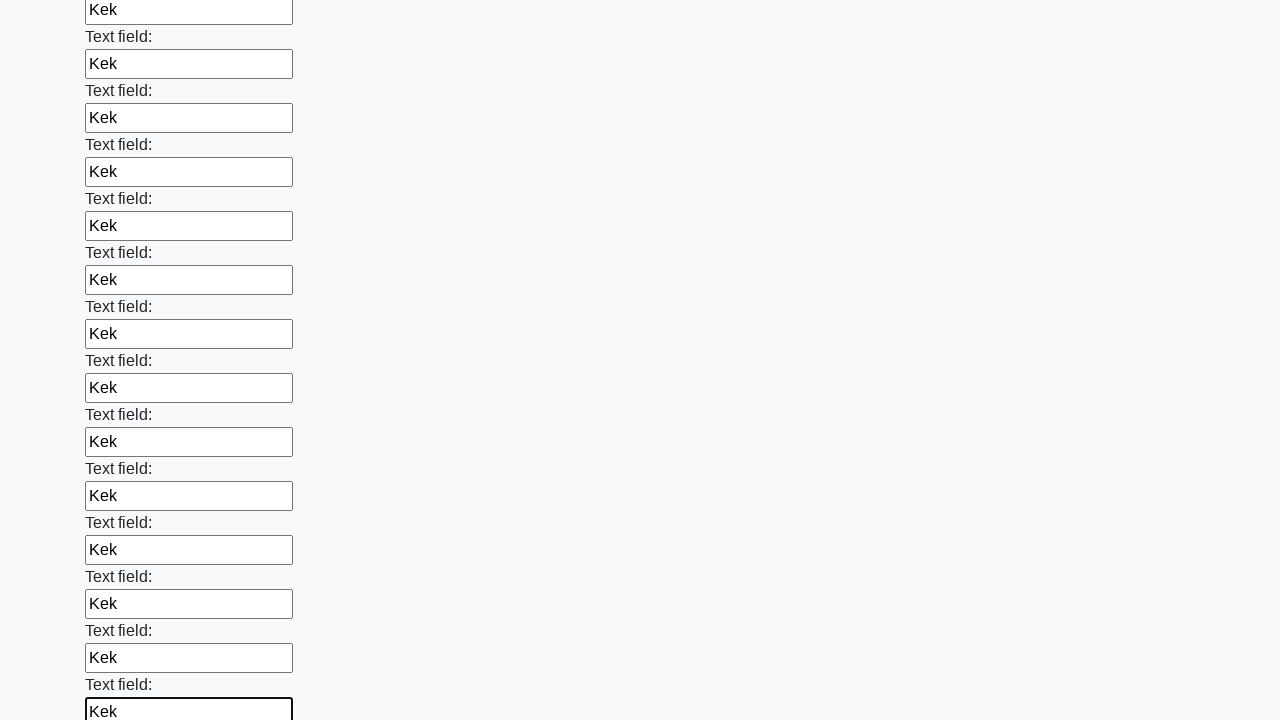

Filled text input field 50 of 100 with 'Kek' on [type="text"] >> nth=49
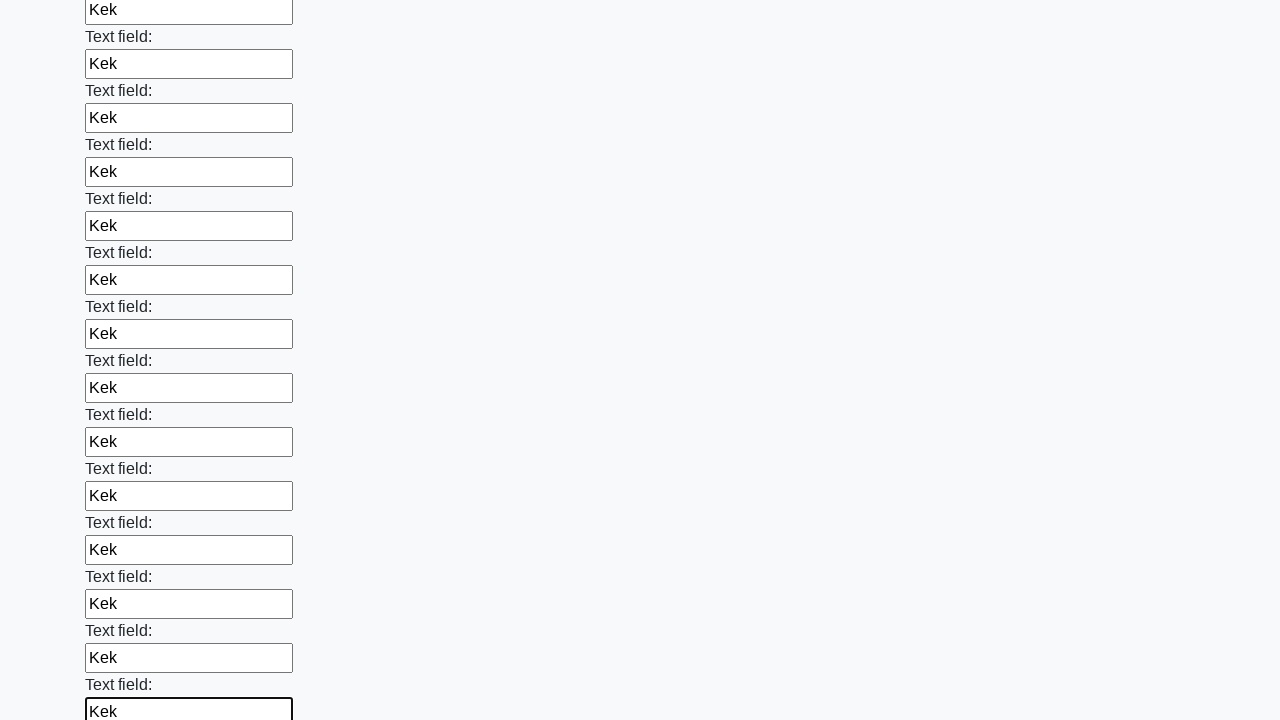

Filled text input field 51 of 100 with 'Kek' on [type="text"] >> nth=50
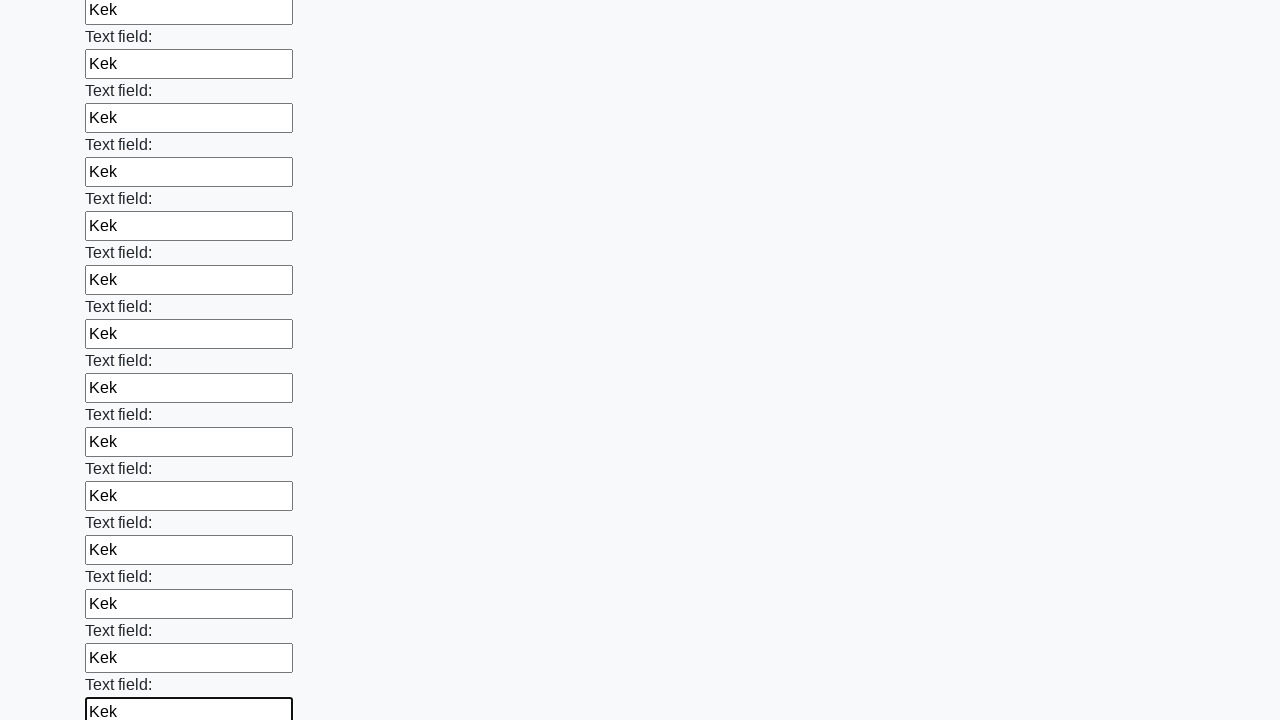

Filled text input field 52 of 100 with 'Kek' on [type="text"] >> nth=51
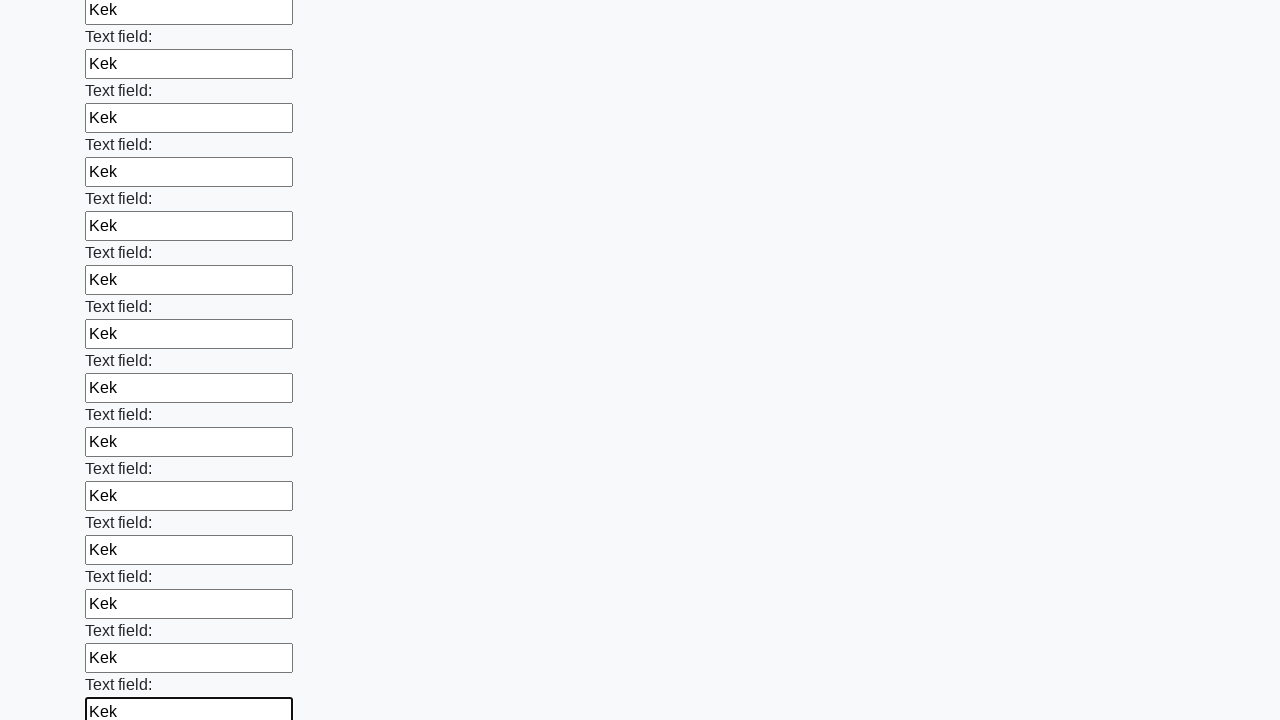

Filled text input field 53 of 100 with 'Kek' on [type="text"] >> nth=52
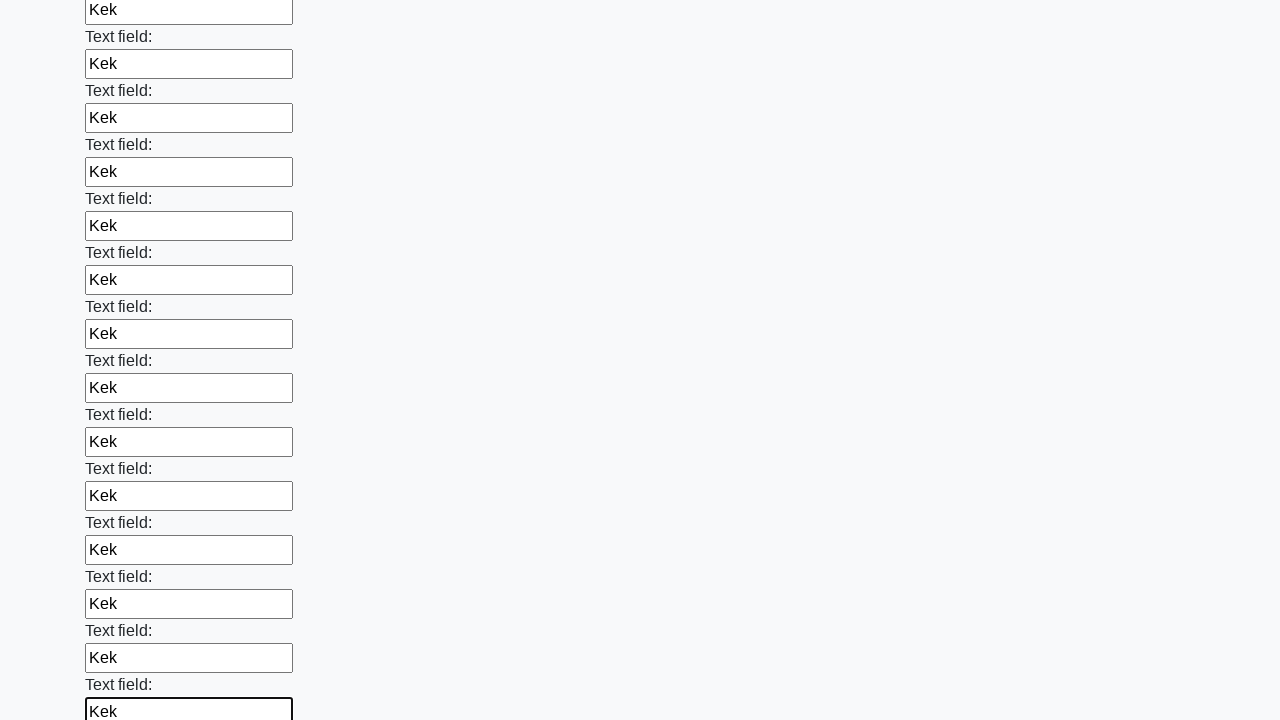

Filled text input field 54 of 100 with 'Kek' on [type="text"] >> nth=53
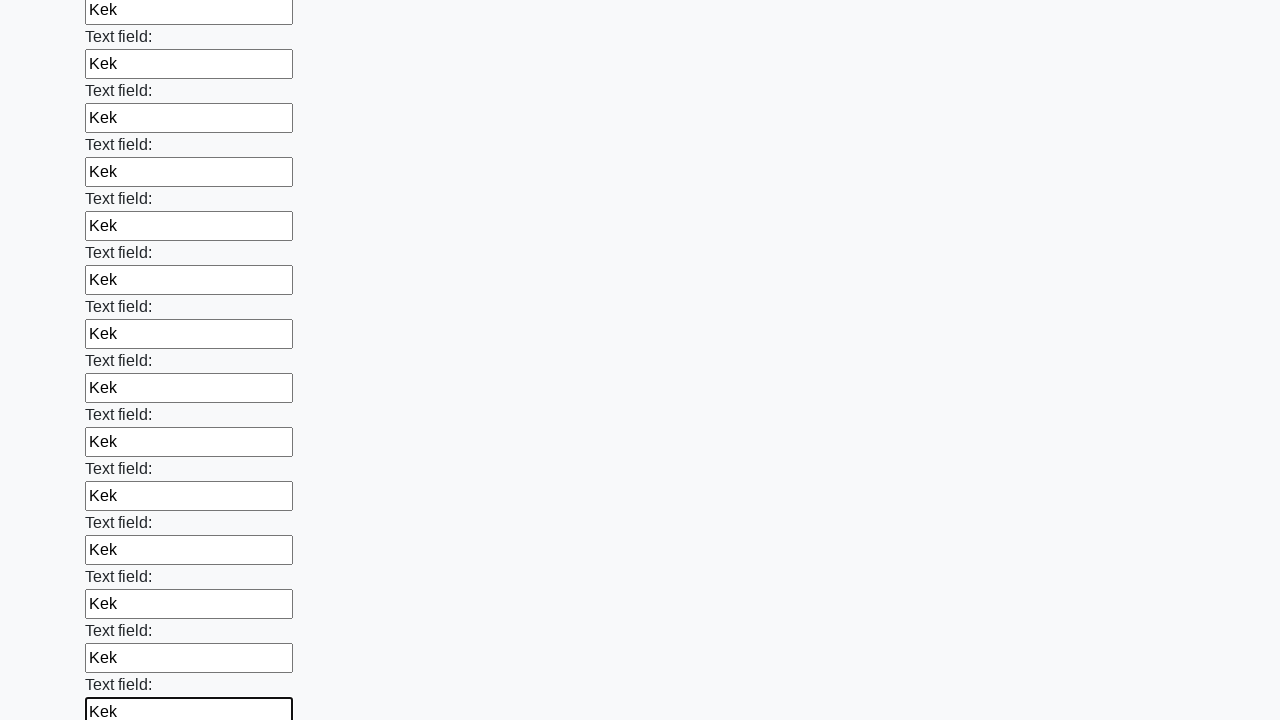

Filled text input field 55 of 100 with 'Kek' on [type="text"] >> nth=54
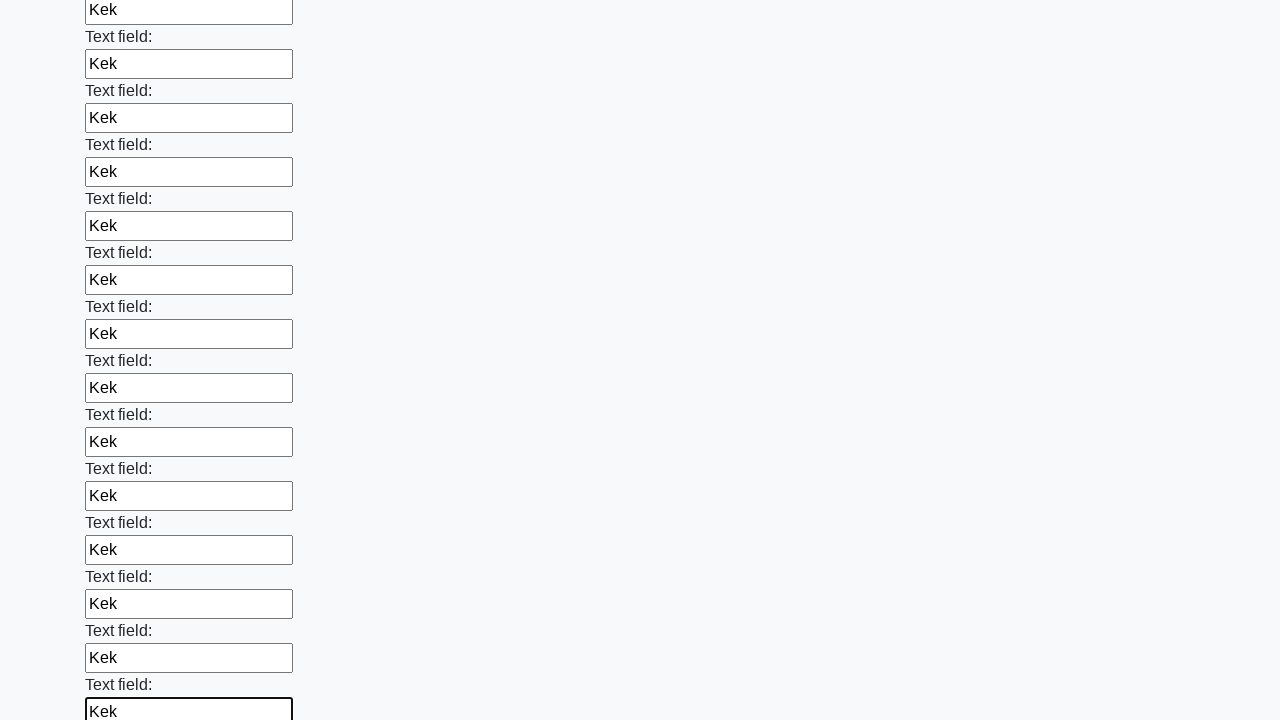

Filled text input field 56 of 100 with 'Kek' on [type="text"] >> nth=55
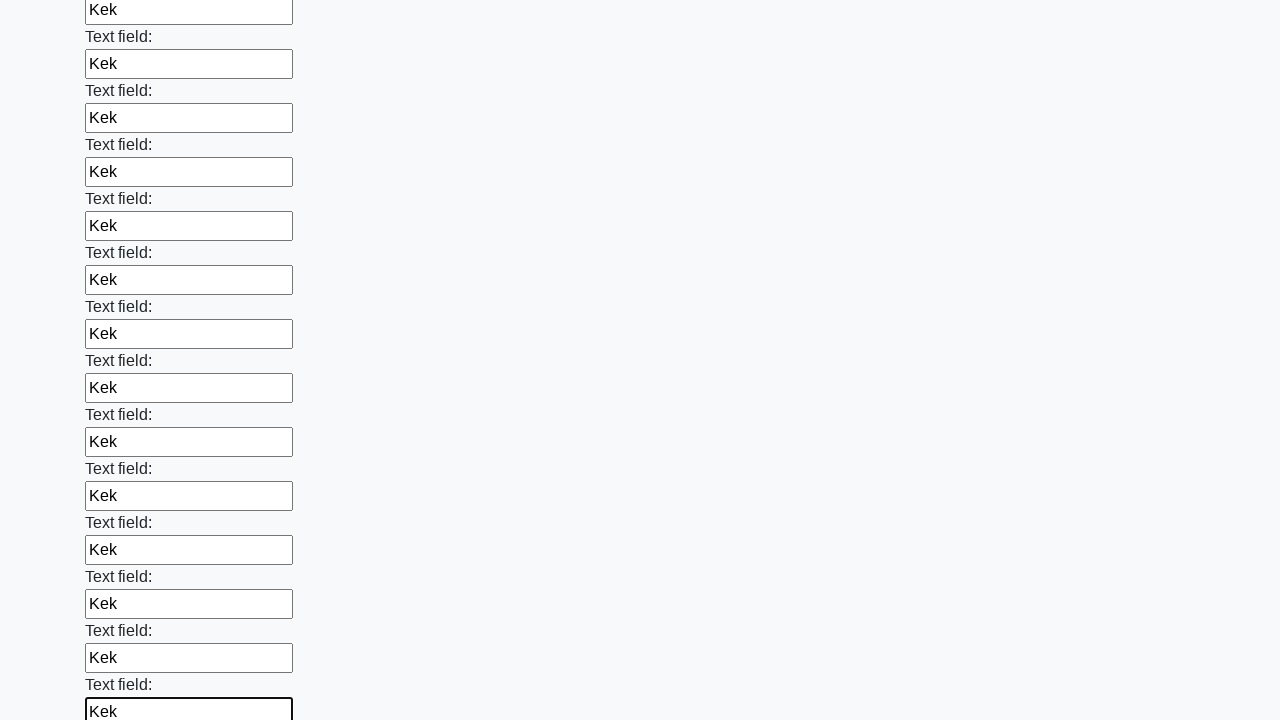

Filled text input field 57 of 100 with 'Kek' on [type="text"] >> nth=56
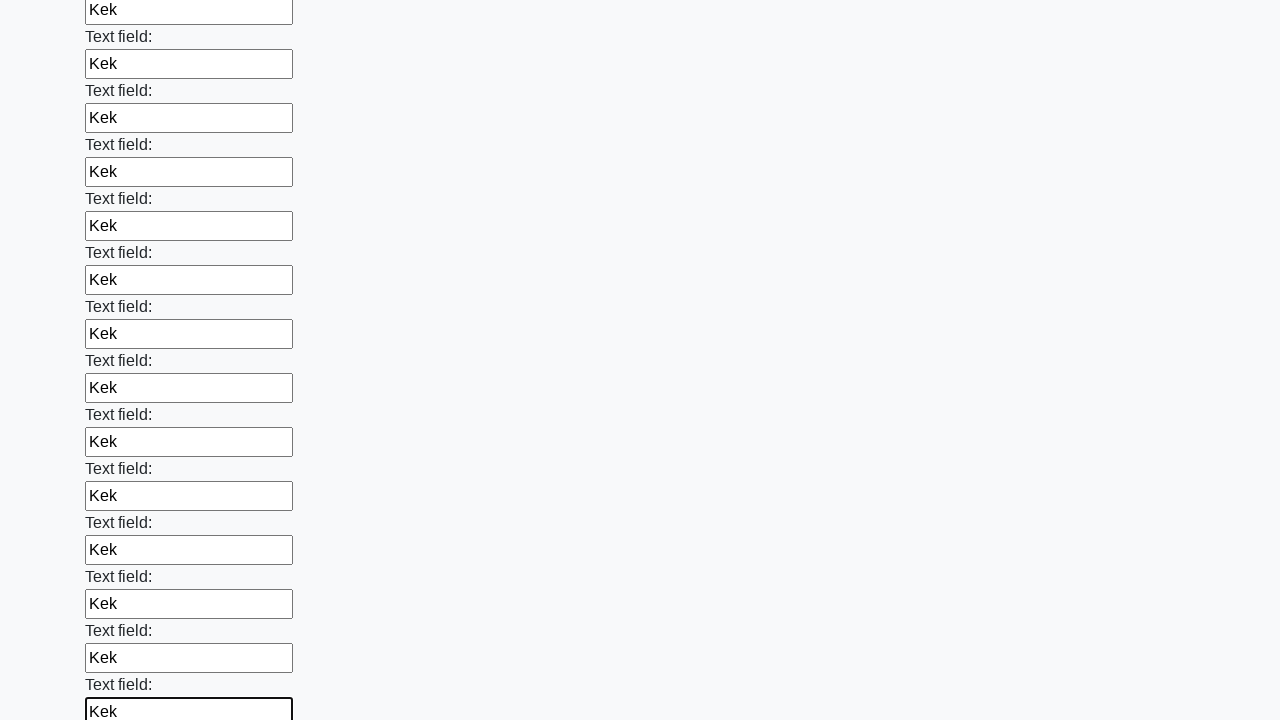

Filled text input field 58 of 100 with 'Kek' on [type="text"] >> nth=57
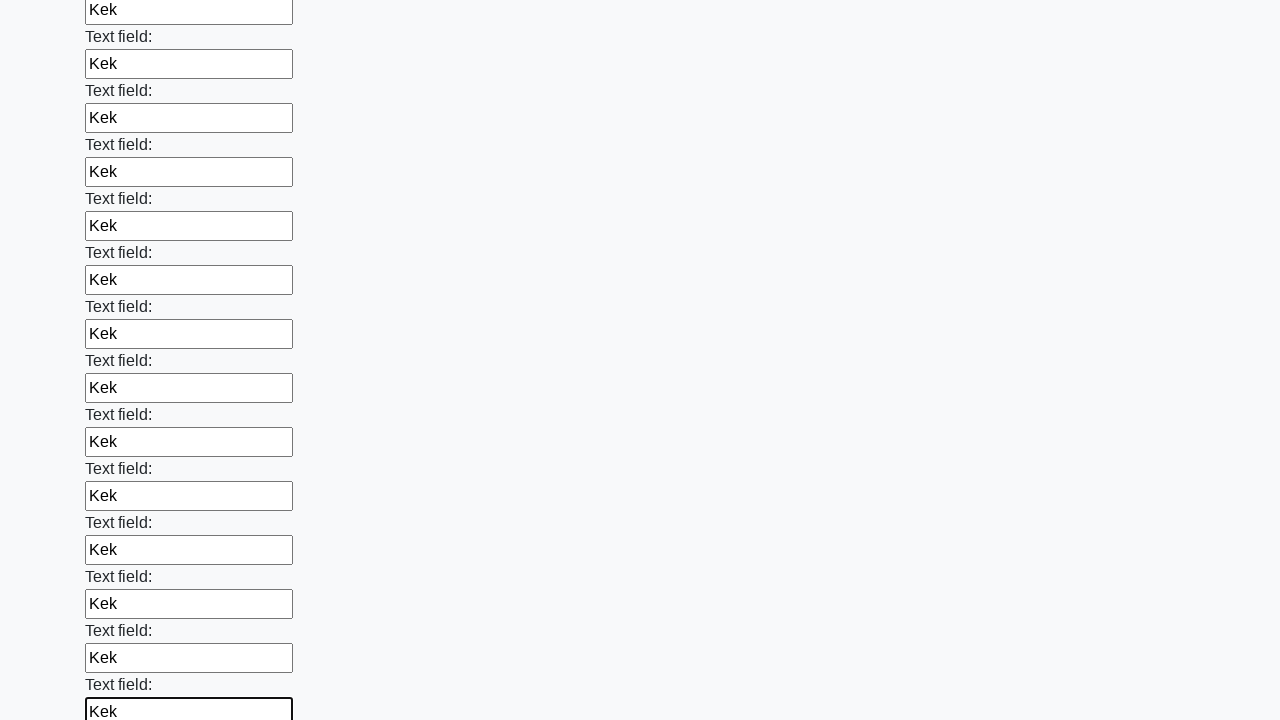

Filled text input field 59 of 100 with 'Kek' on [type="text"] >> nth=58
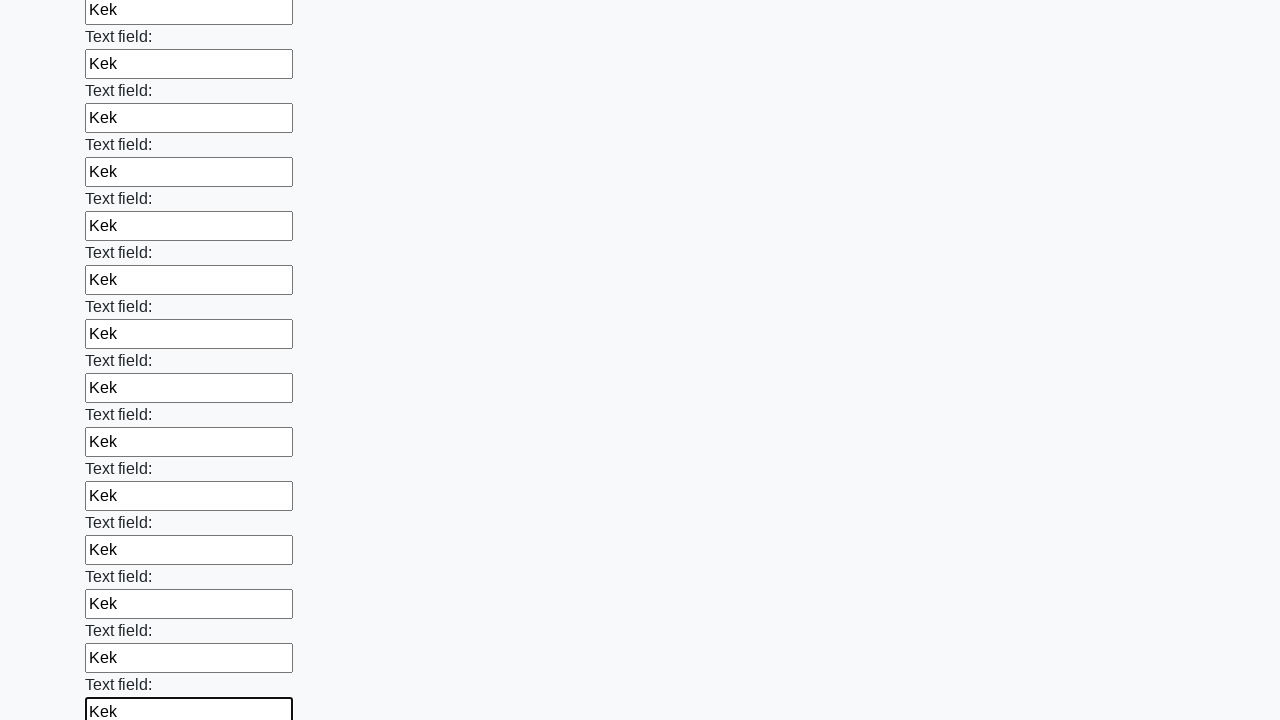

Filled text input field 60 of 100 with 'Kek' on [type="text"] >> nth=59
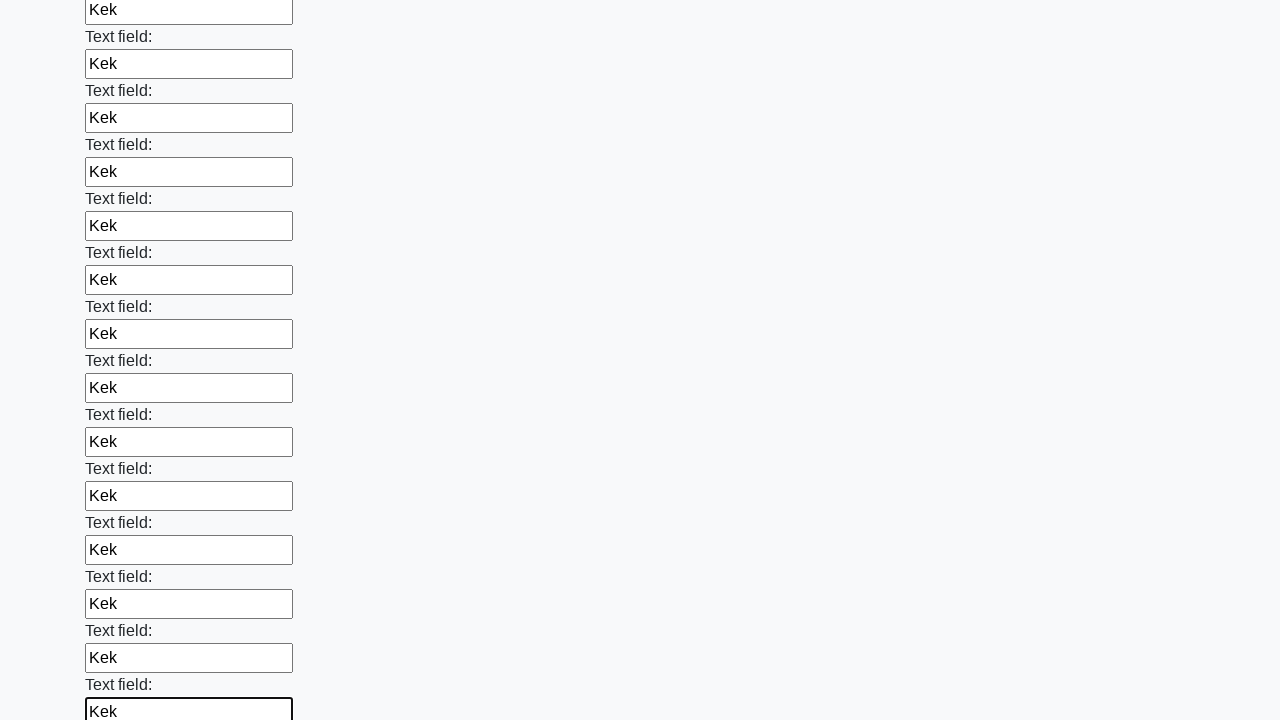

Filled text input field 61 of 100 with 'Kek' on [type="text"] >> nth=60
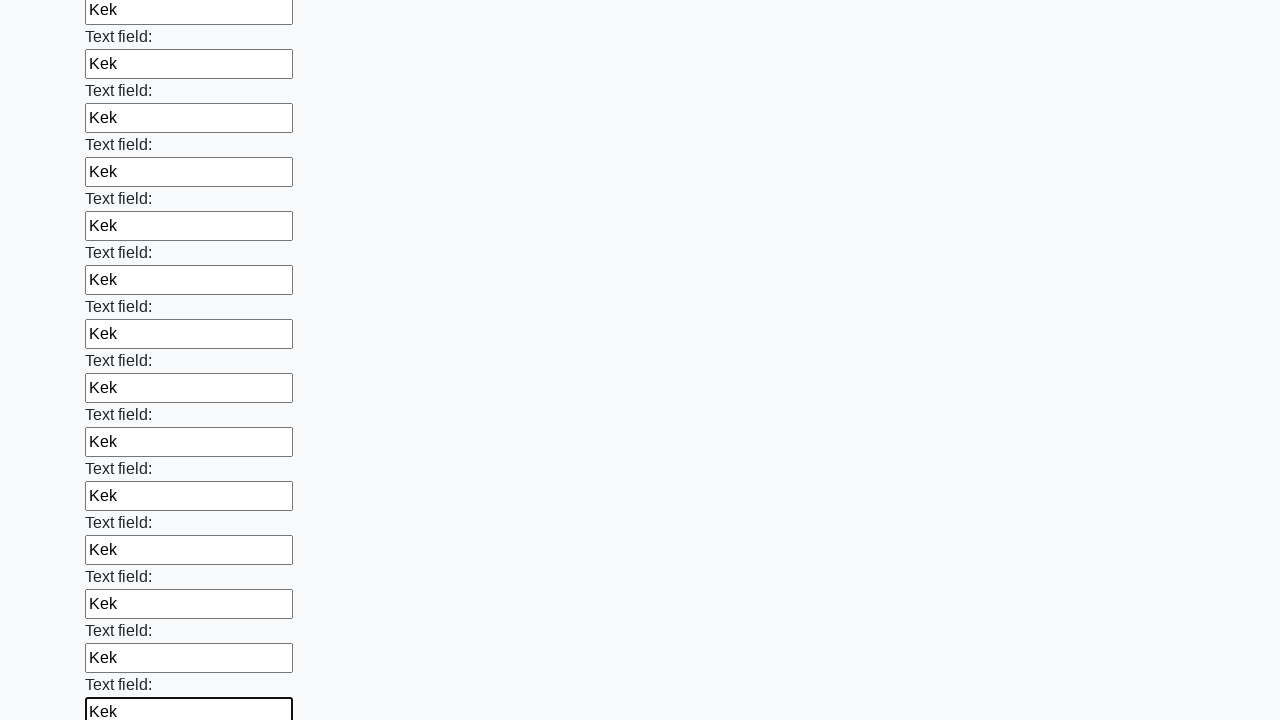

Filled text input field 62 of 100 with 'Kek' on [type="text"] >> nth=61
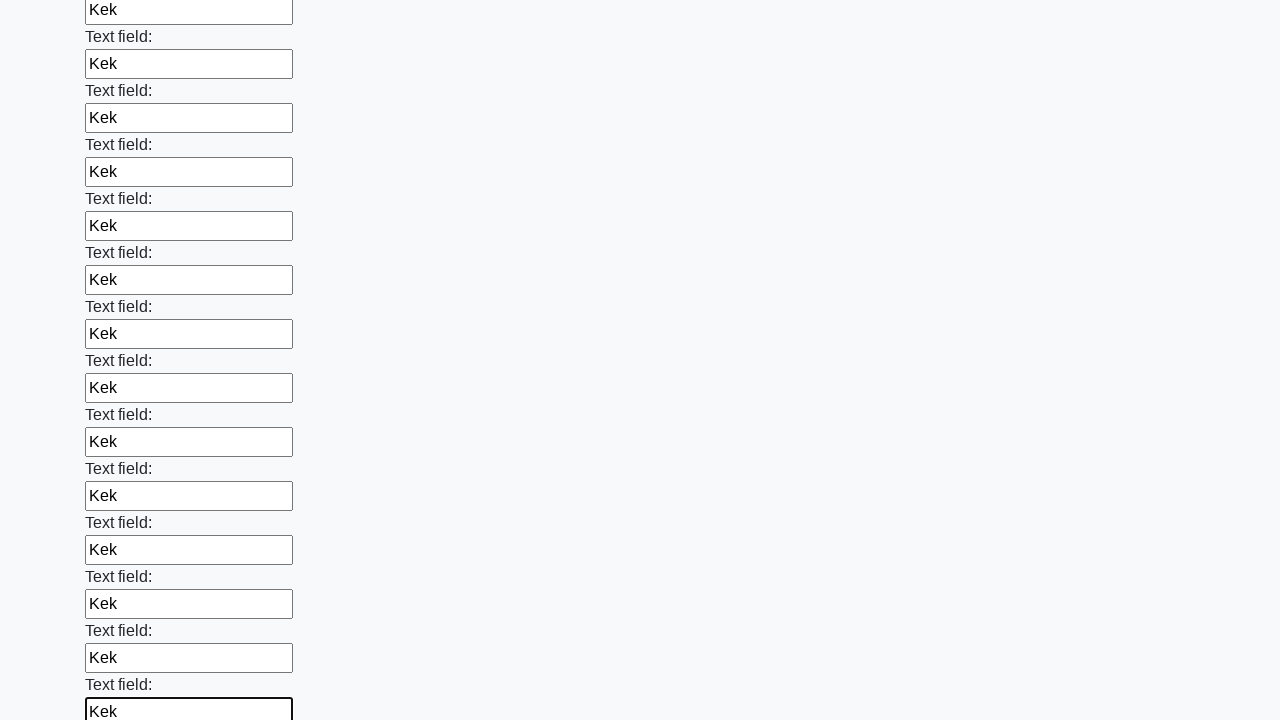

Filled text input field 63 of 100 with 'Kek' on [type="text"] >> nth=62
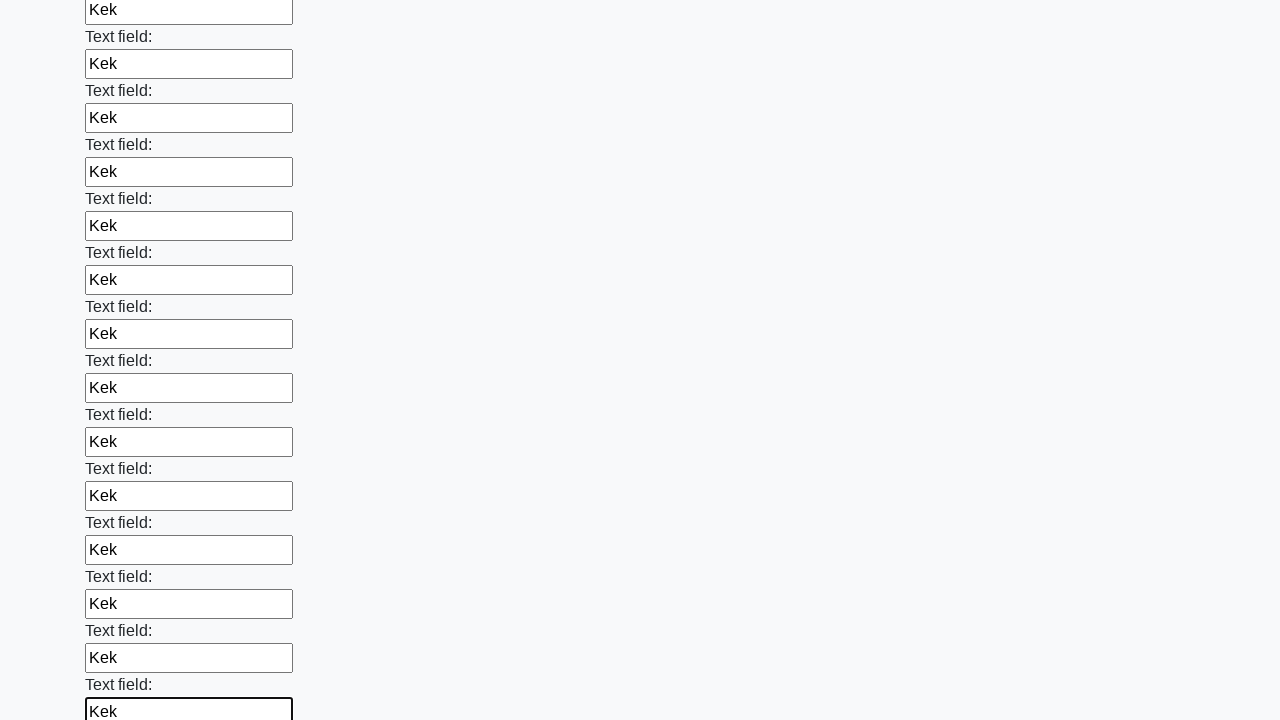

Filled text input field 64 of 100 with 'Kek' on [type="text"] >> nth=63
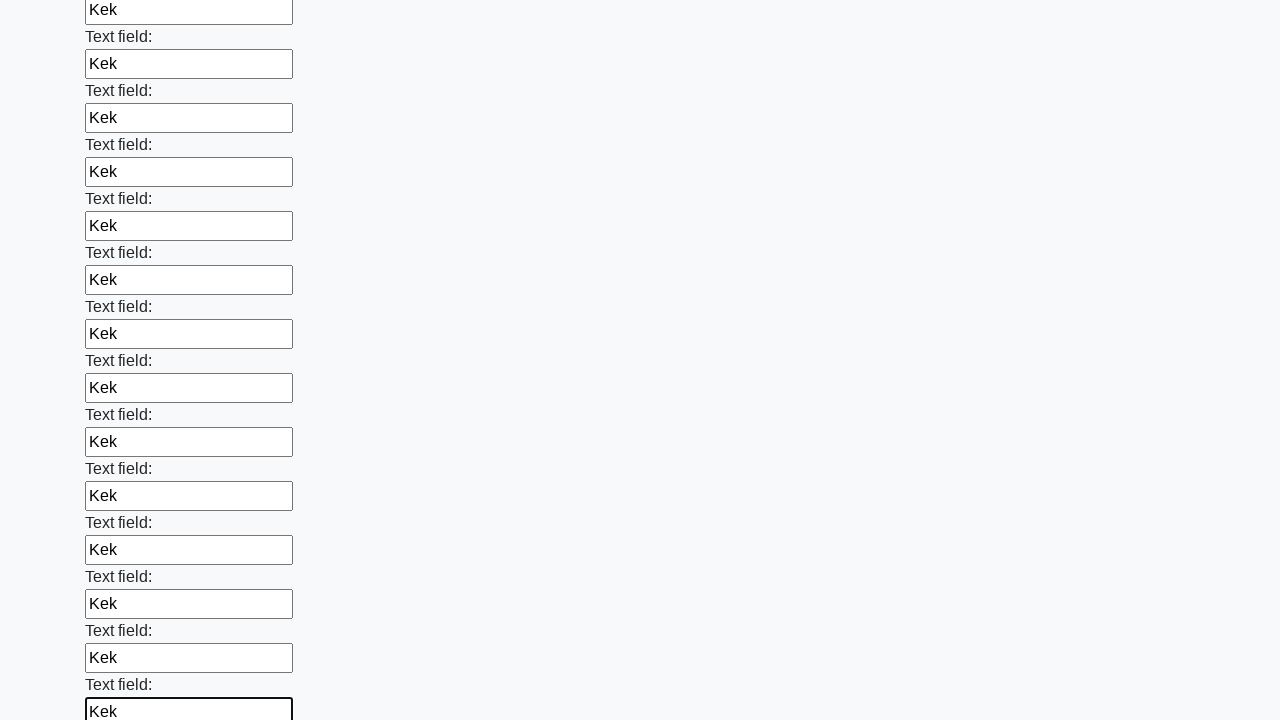

Filled text input field 65 of 100 with 'Kek' on [type="text"] >> nth=64
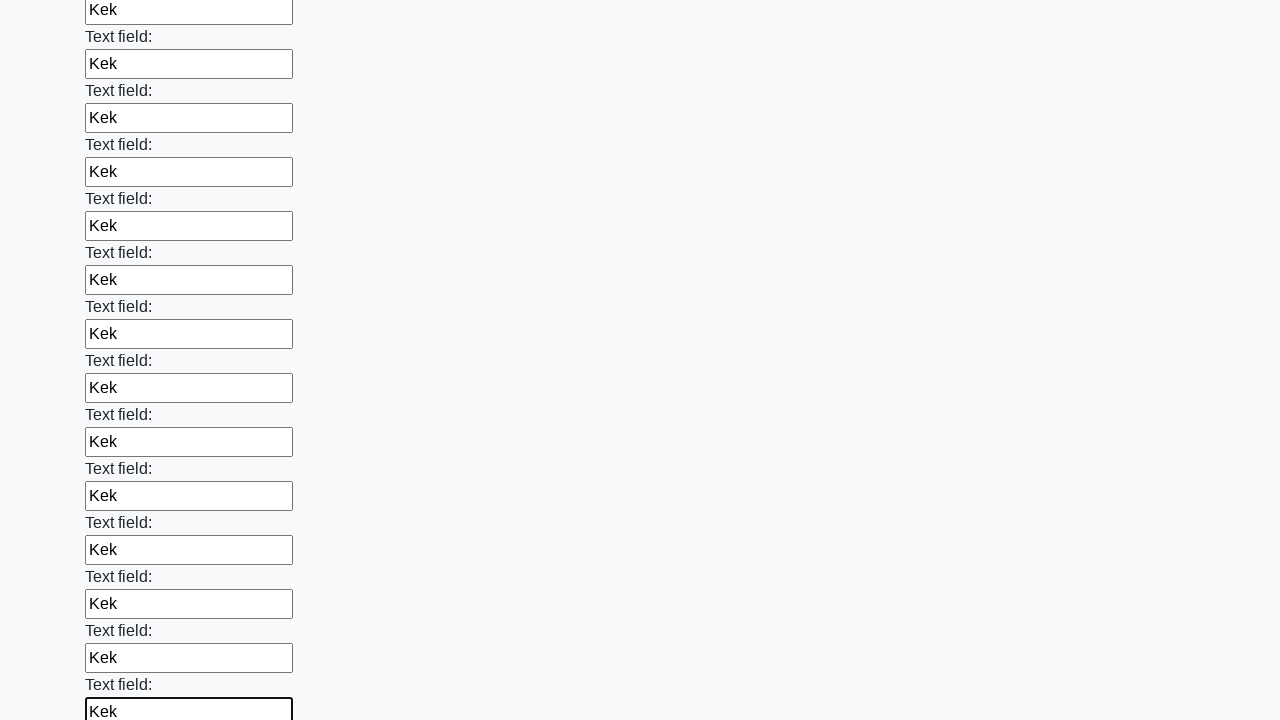

Filled text input field 66 of 100 with 'Kek' on [type="text"] >> nth=65
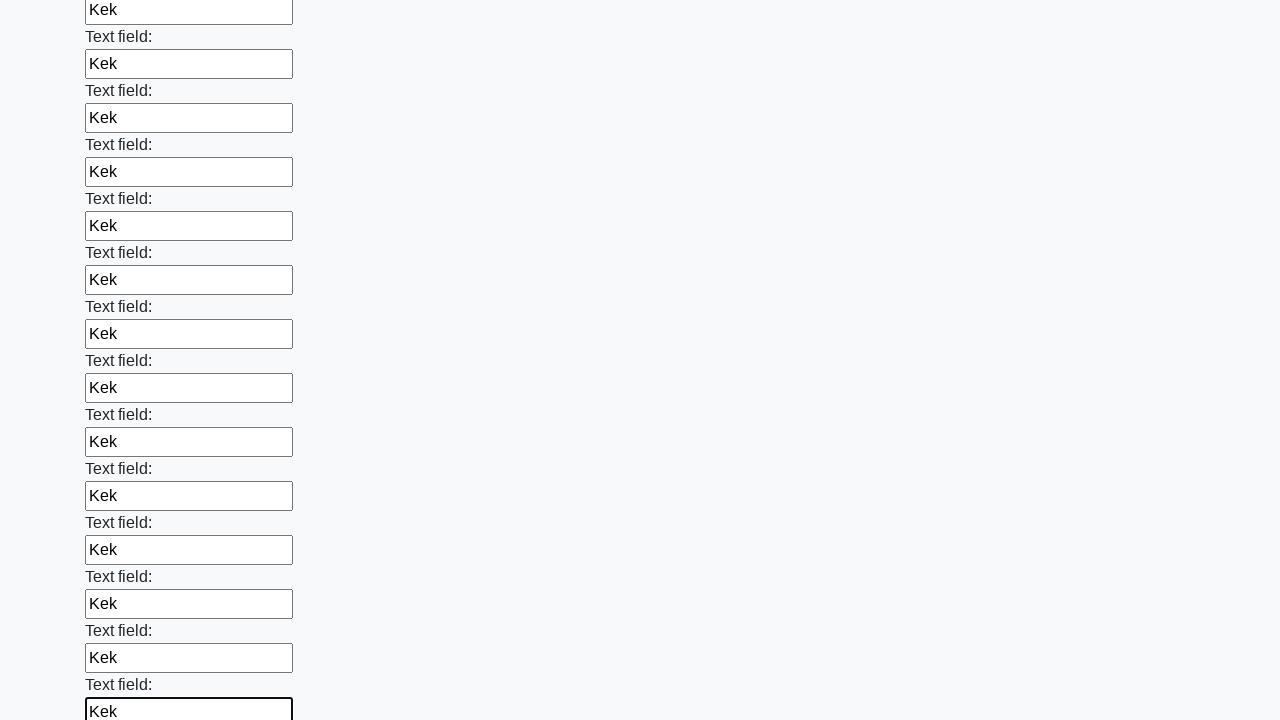

Filled text input field 67 of 100 with 'Kek' on [type="text"] >> nth=66
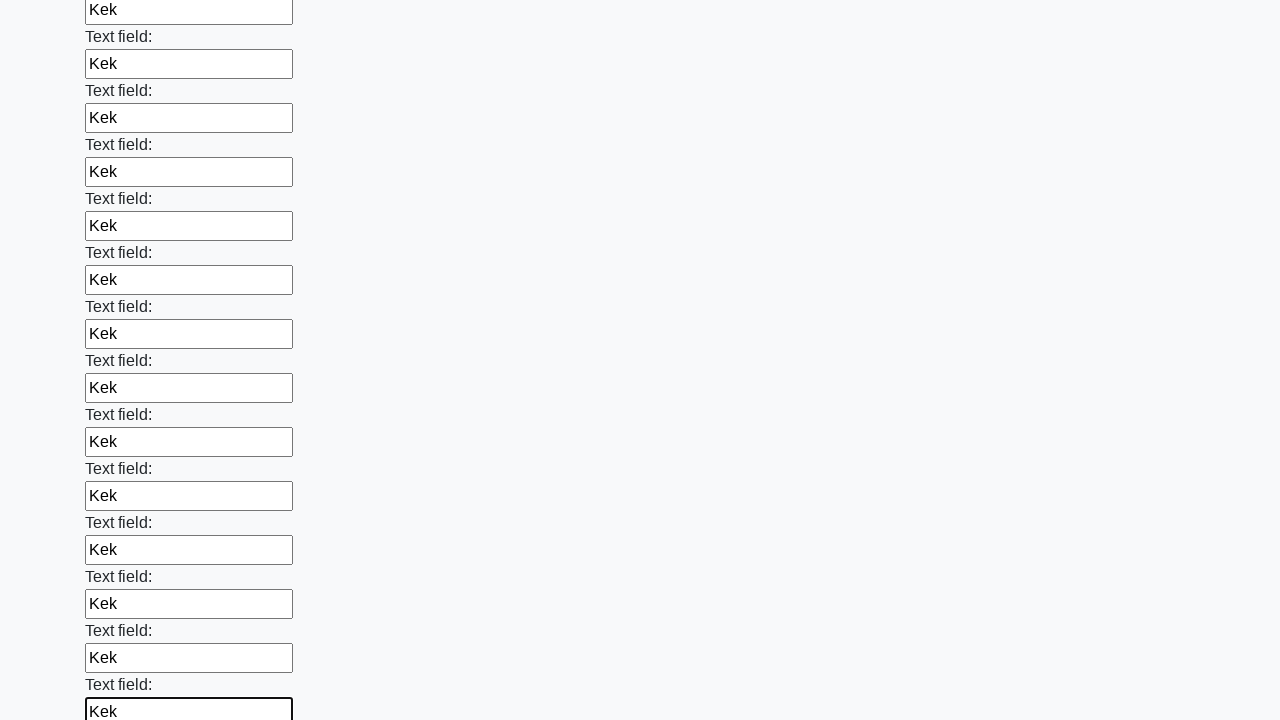

Filled text input field 68 of 100 with 'Kek' on [type="text"] >> nth=67
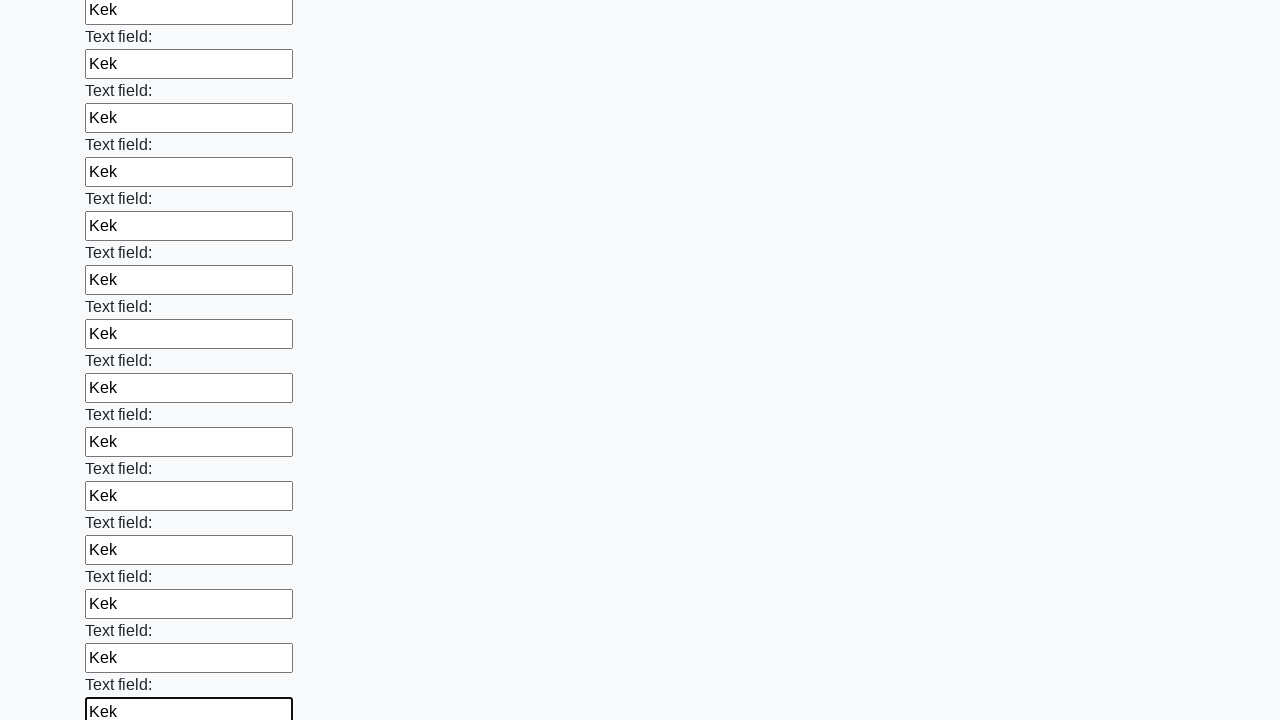

Filled text input field 69 of 100 with 'Kek' on [type="text"] >> nth=68
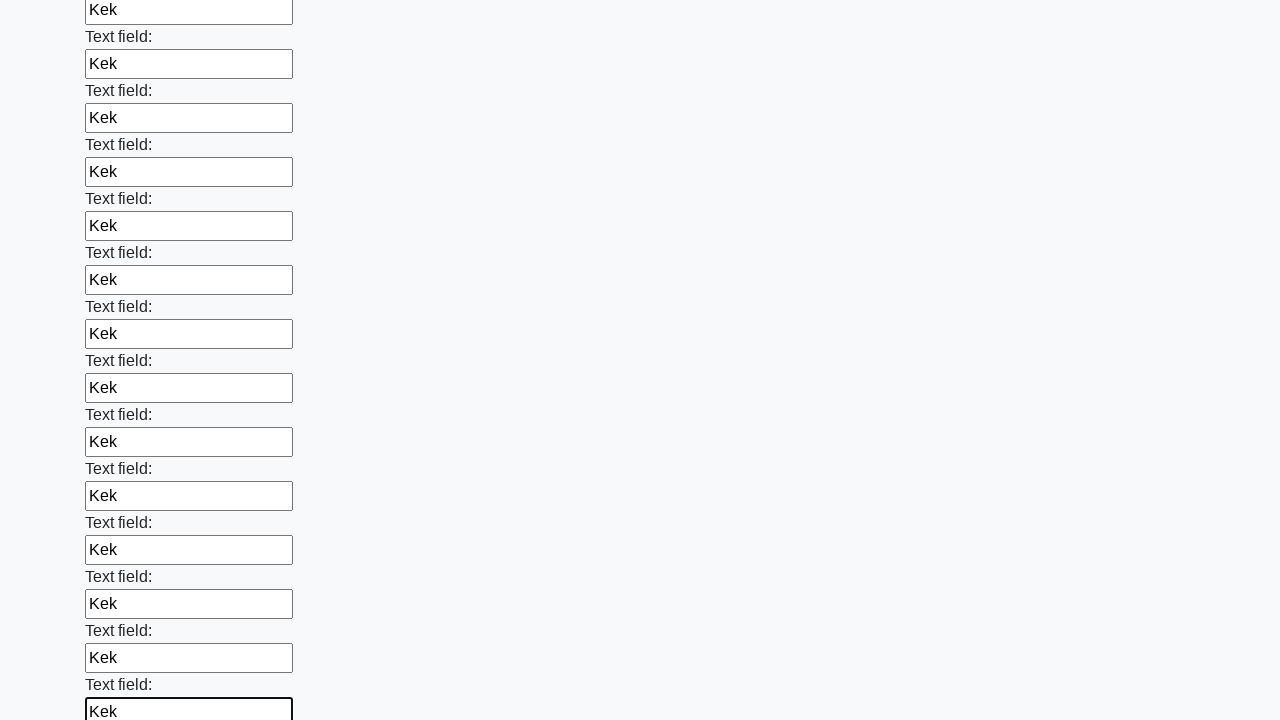

Filled text input field 70 of 100 with 'Kek' on [type="text"] >> nth=69
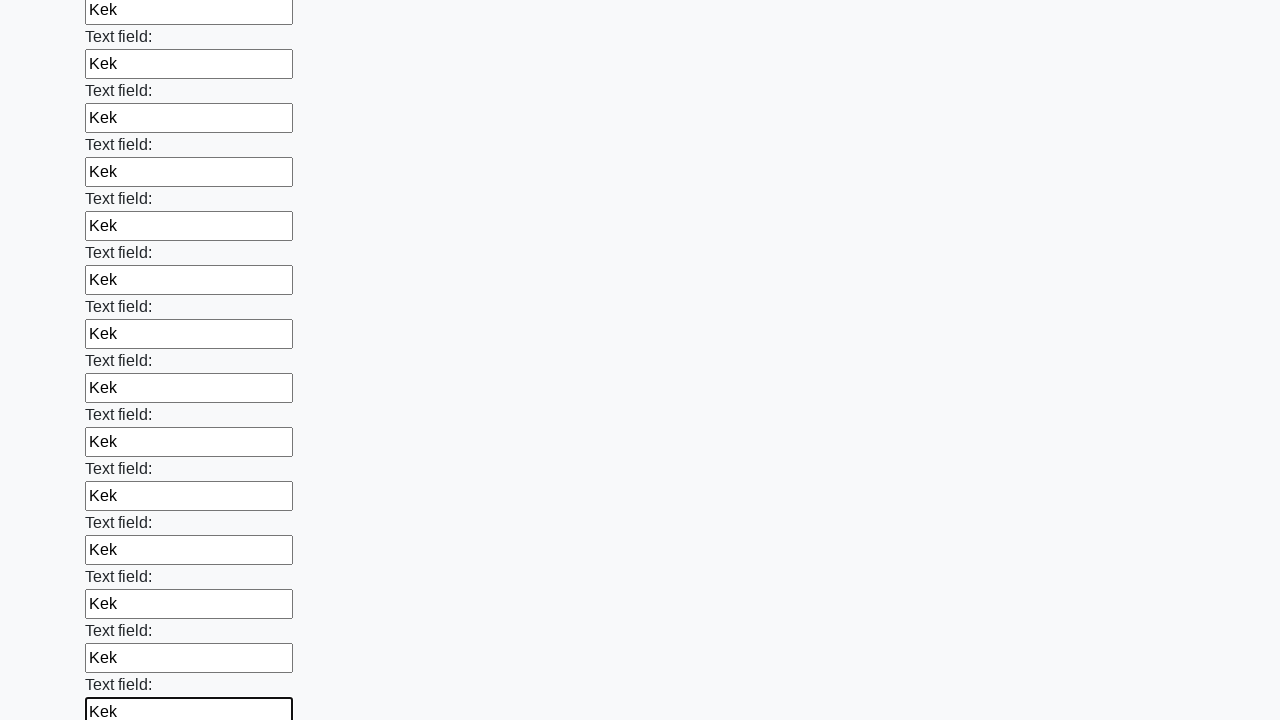

Filled text input field 71 of 100 with 'Kek' on [type="text"] >> nth=70
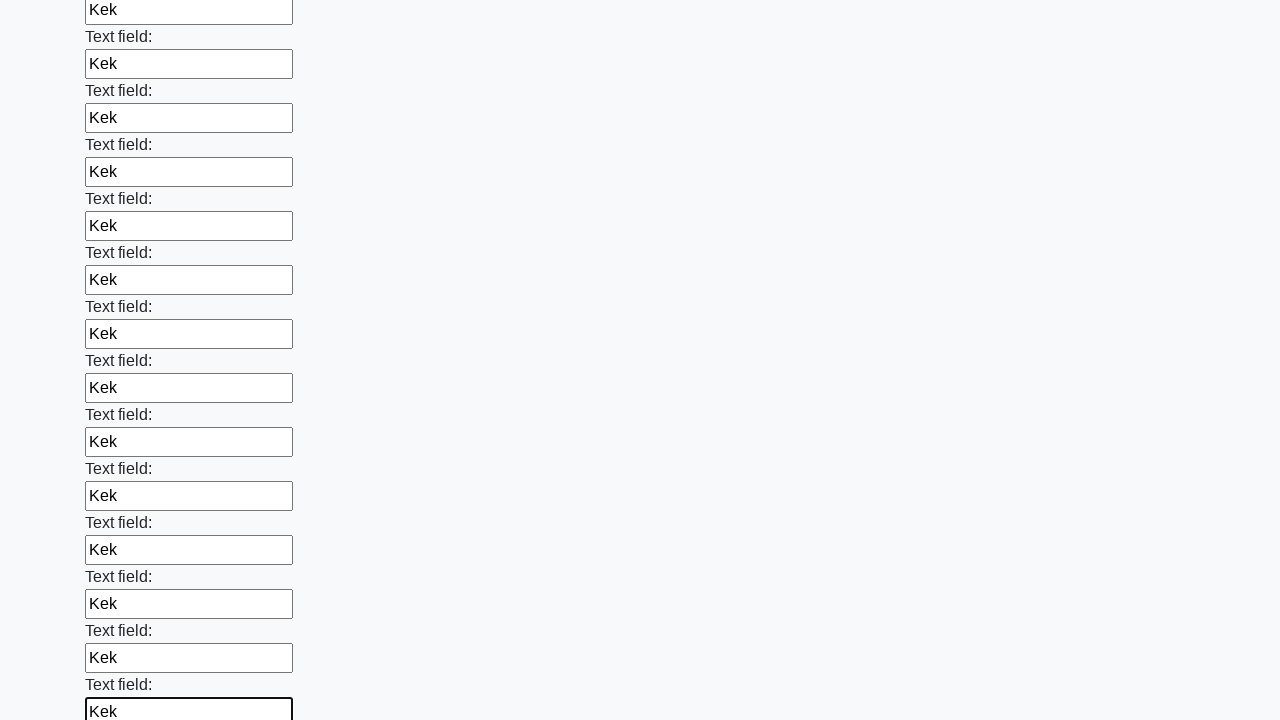

Filled text input field 72 of 100 with 'Kek' on [type="text"] >> nth=71
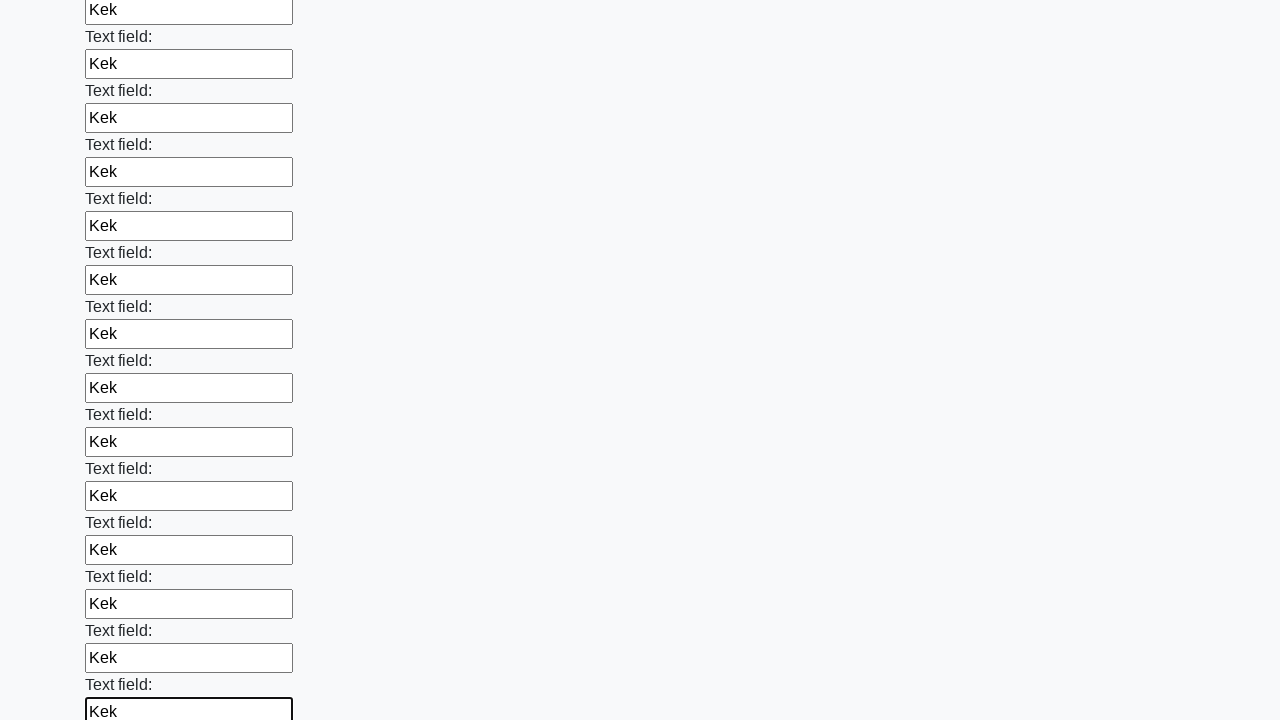

Filled text input field 73 of 100 with 'Kek' on [type="text"] >> nth=72
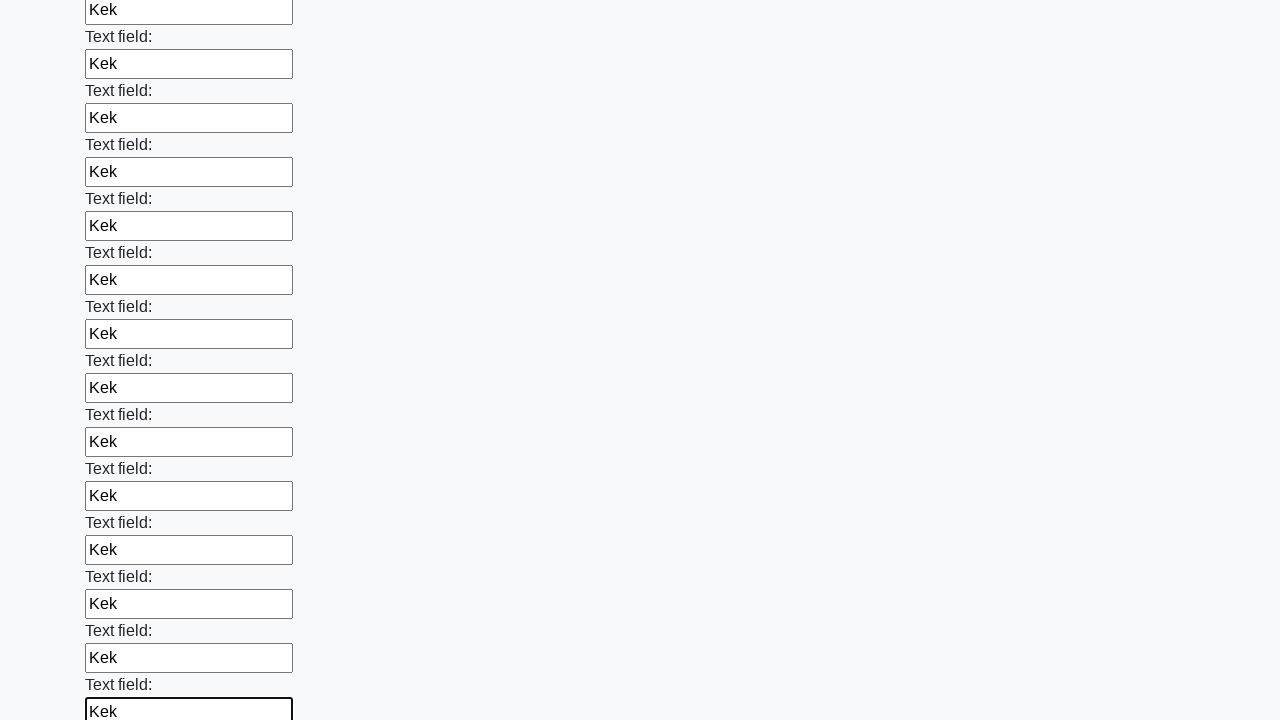

Filled text input field 74 of 100 with 'Kek' on [type="text"] >> nth=73
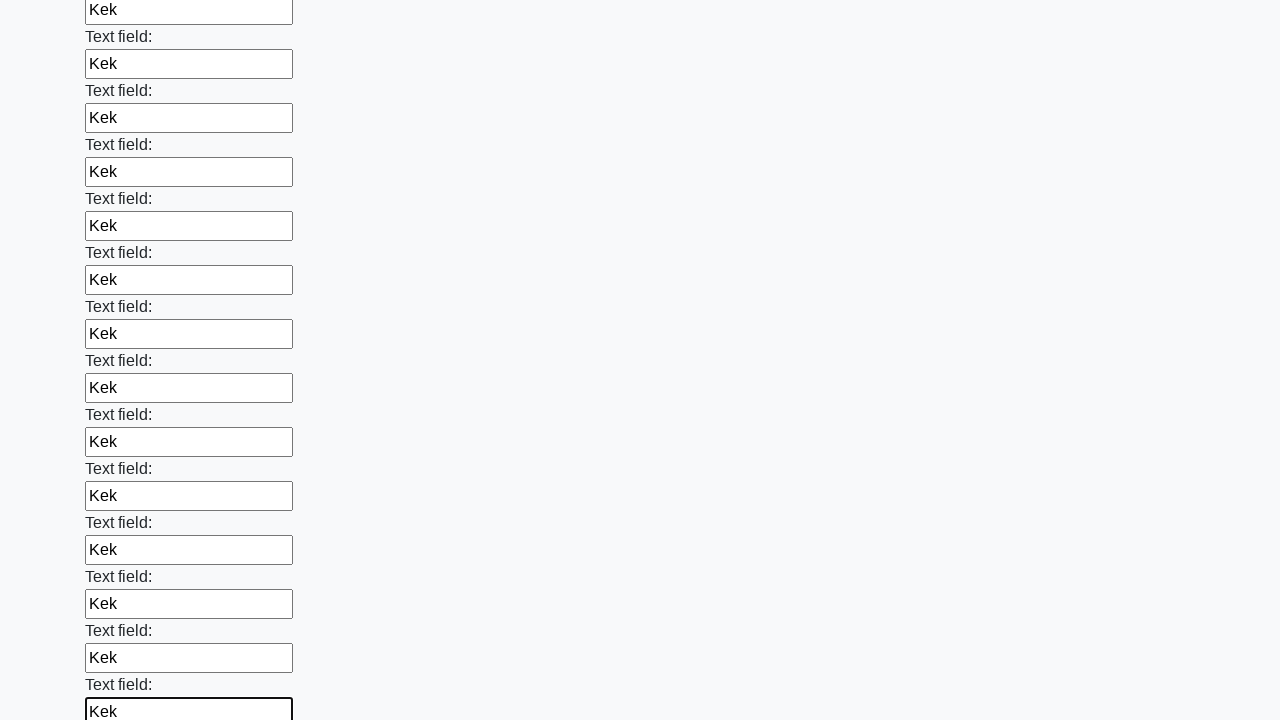

Filled text input field 75 of 100 with 'Kek' on [type="text"] >> nth=74
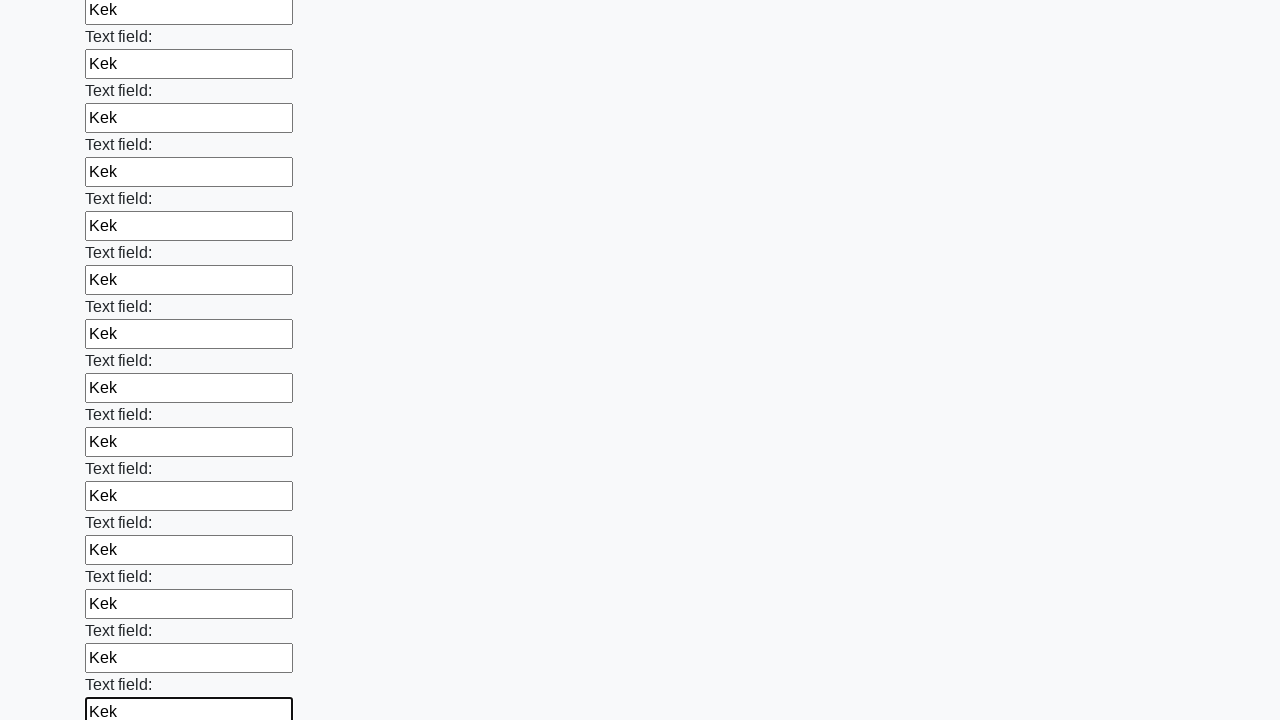

Filled text input field 76 of 100 with 'Kek' on [type="text"] >> nth=75
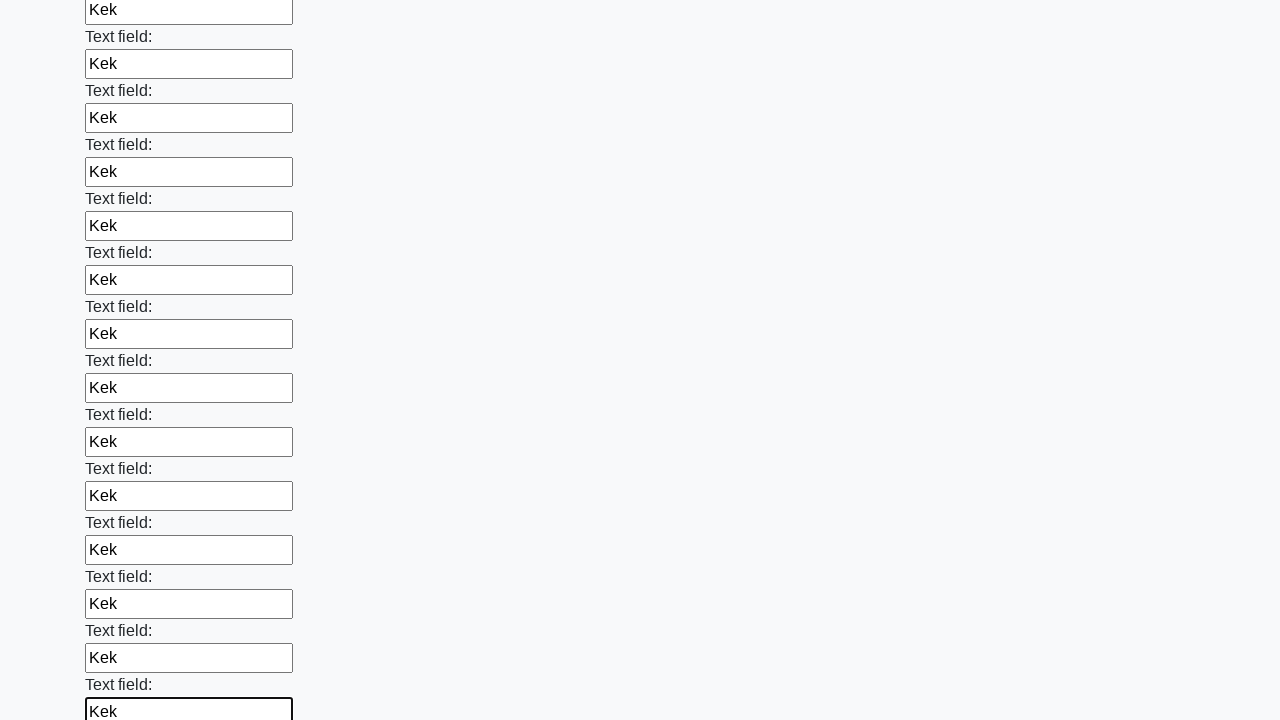

Filled text input field 77 of 100 with 'Kek' on [type="text"] >> nth=76
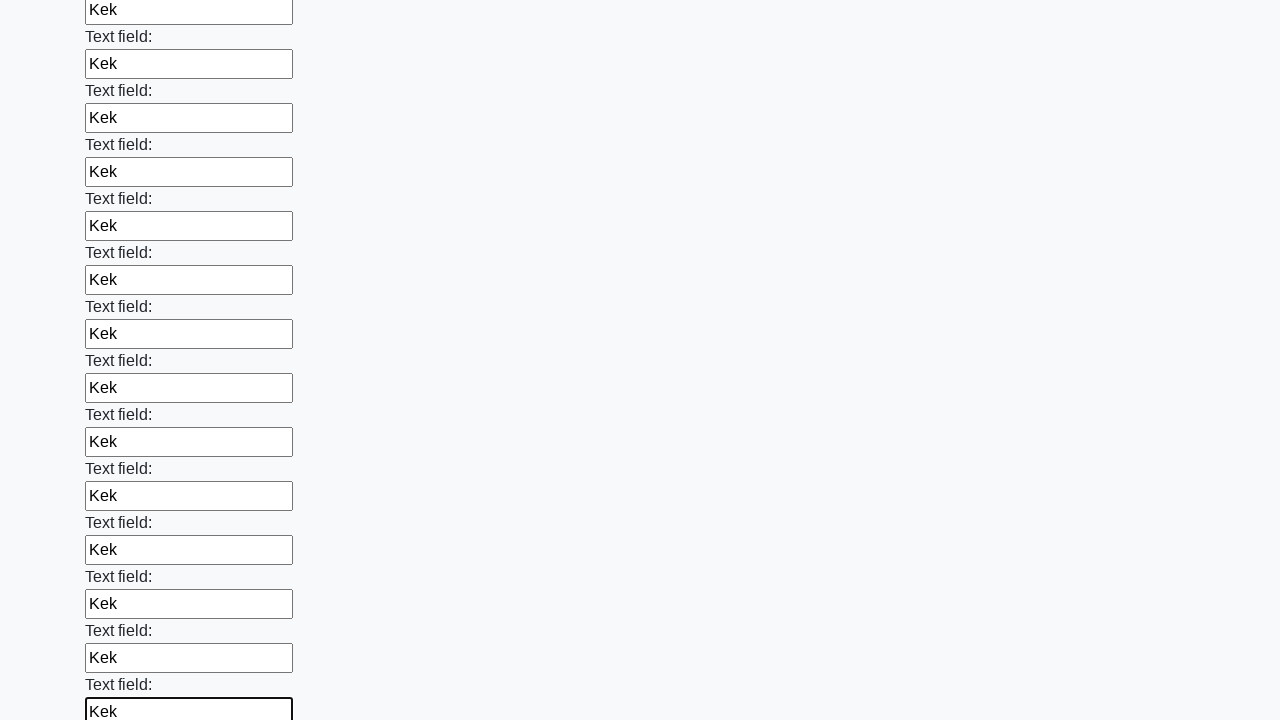

Filled text input field 78 of 100 with 'Kek' on [type="text"] >> nth=77
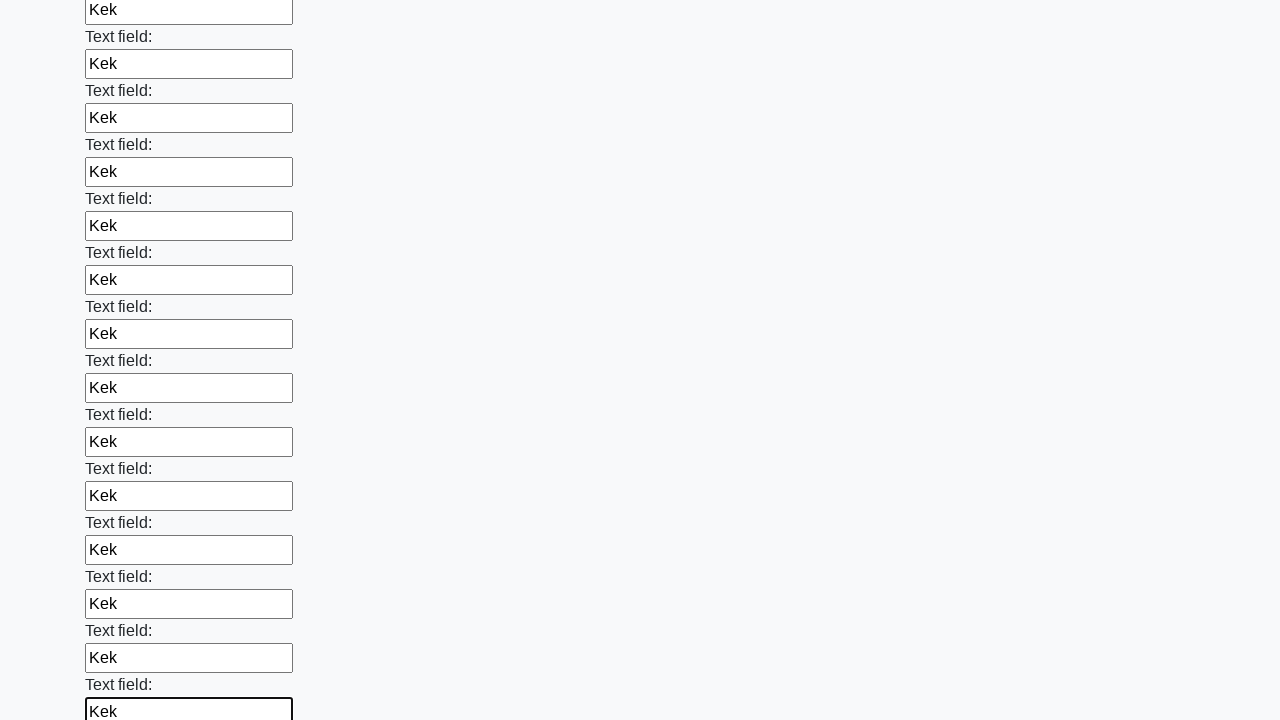

Filled text input field 79 of 100 with 'Kek' on [type="text"] >> nth=78
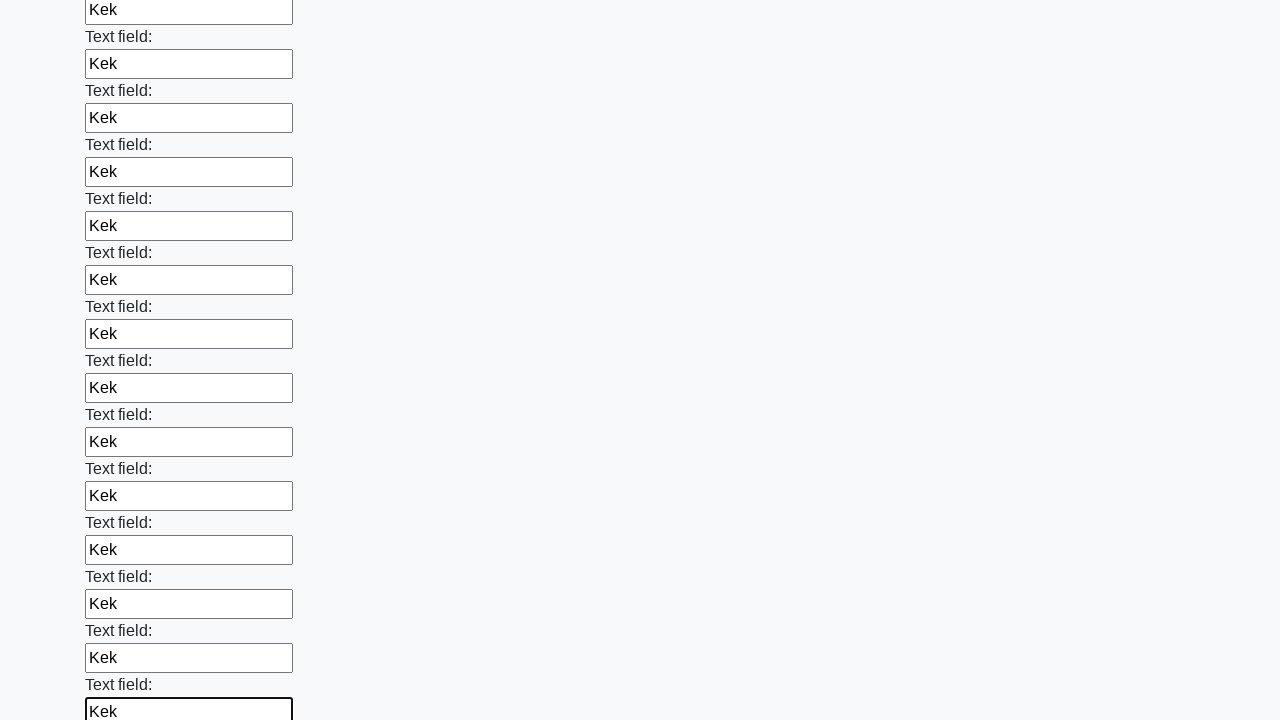

Filled text input field 80 of 100 with 'Kek' on [type="text"] >> nth=79
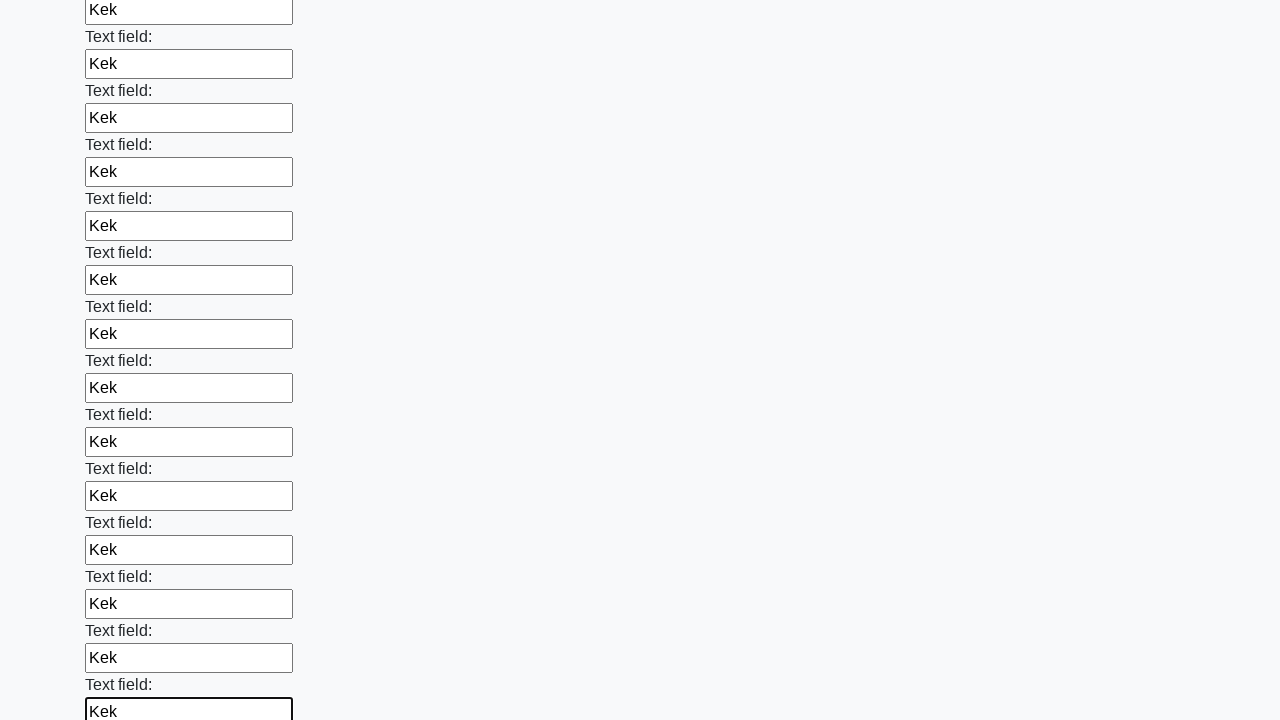

Filled text input field 81 of 100 with 'Kek' on [type="text"] >> nth=80
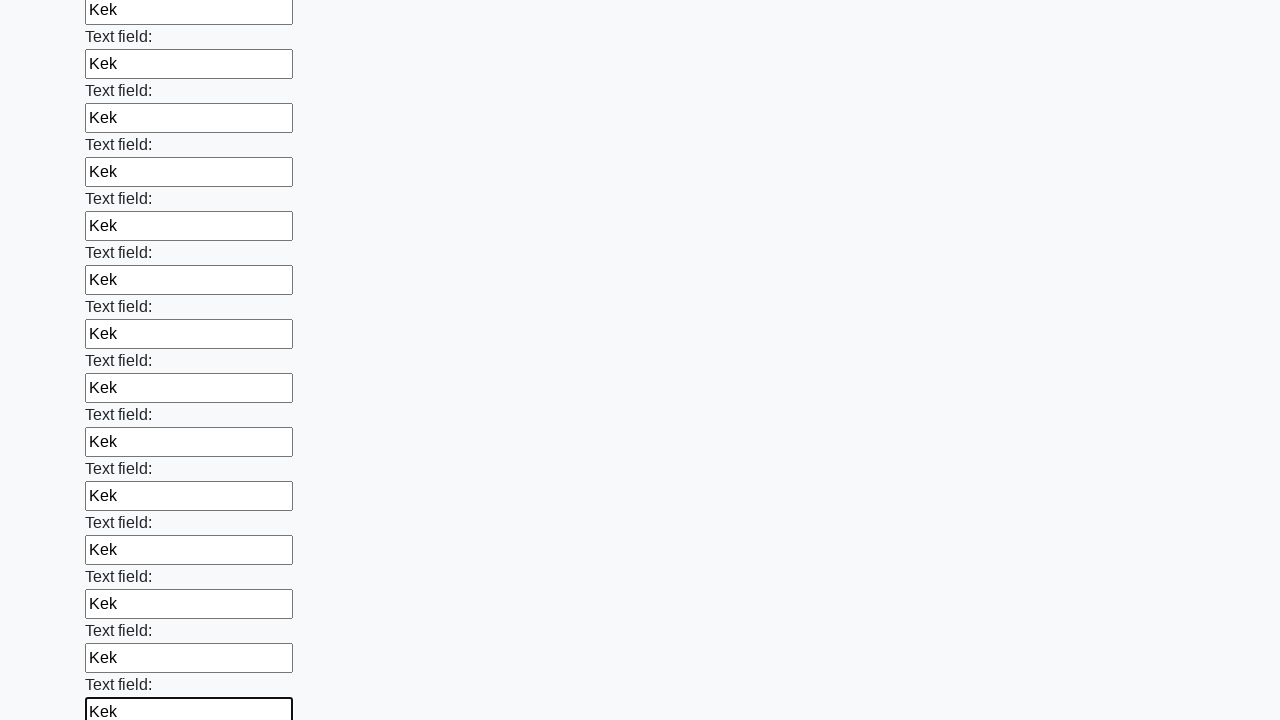

Filled text input field 82 of 100 with 'Kek' on [type="text"] >> nth=81
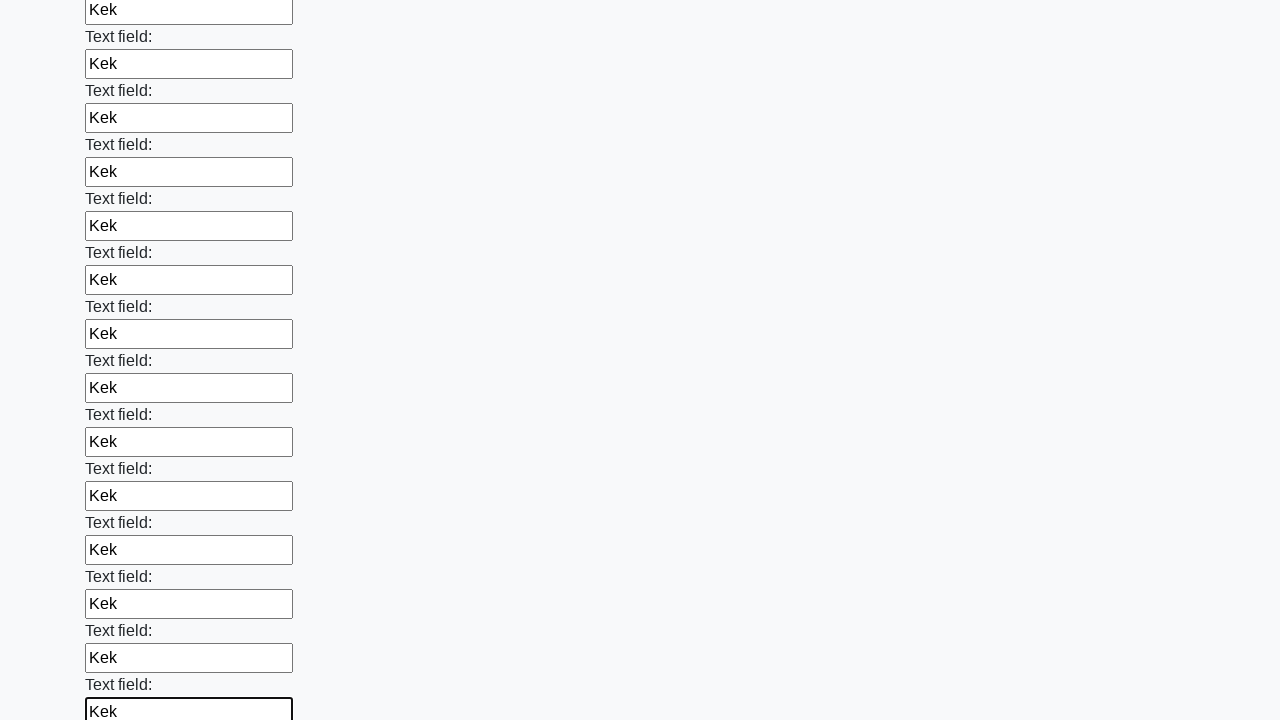

Filled text input field 83 of 100 with 'Kek' on [type="text"] >> nth=82
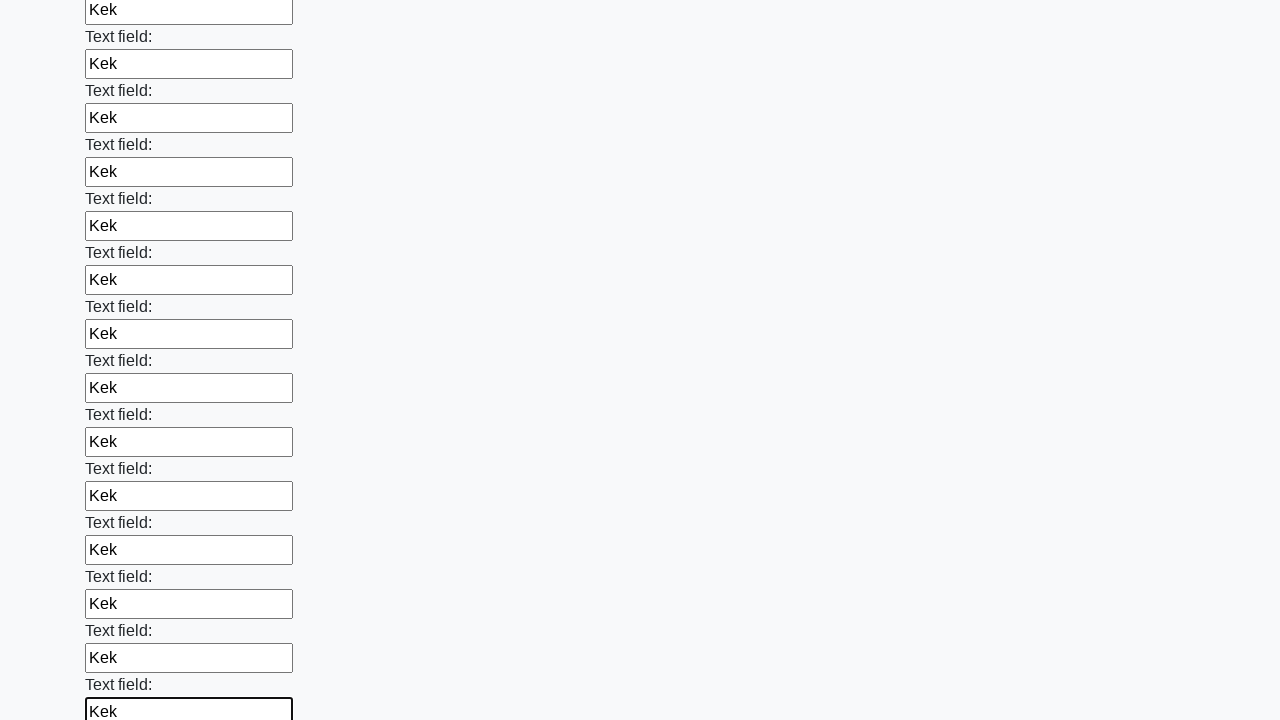

Filled text input field 84 of 100 with 'Kek' on [type="text"] >> nth=83
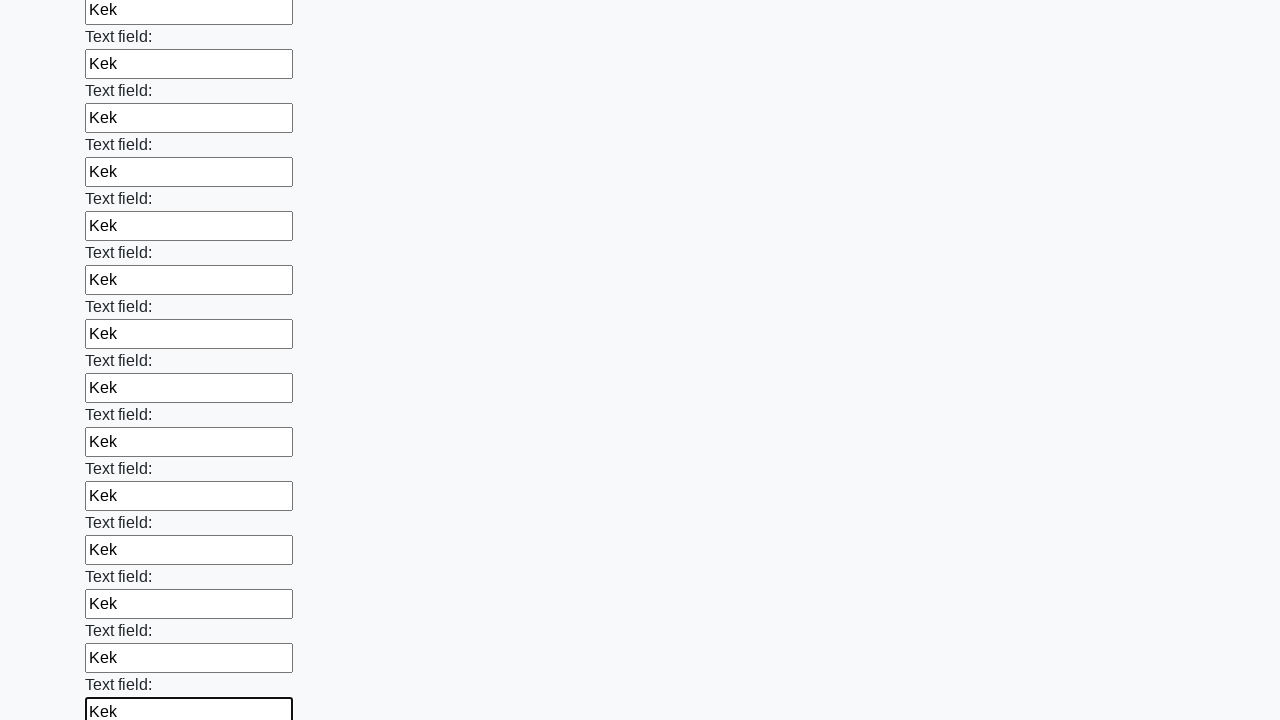

Filled text input field 85 of 100 with 'Kek' on [type="text"] >> nth=84
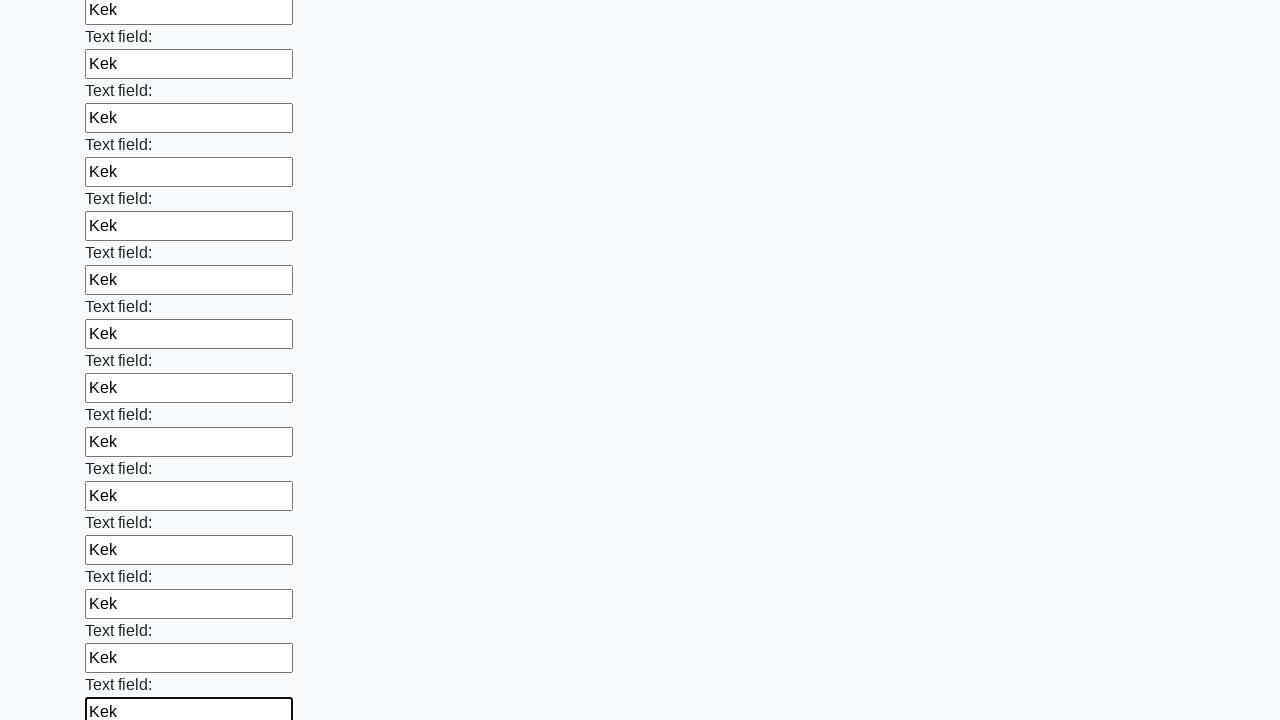

Filled text input field 86 of 100 with 'Kek' on [type="text"] >> nth=85
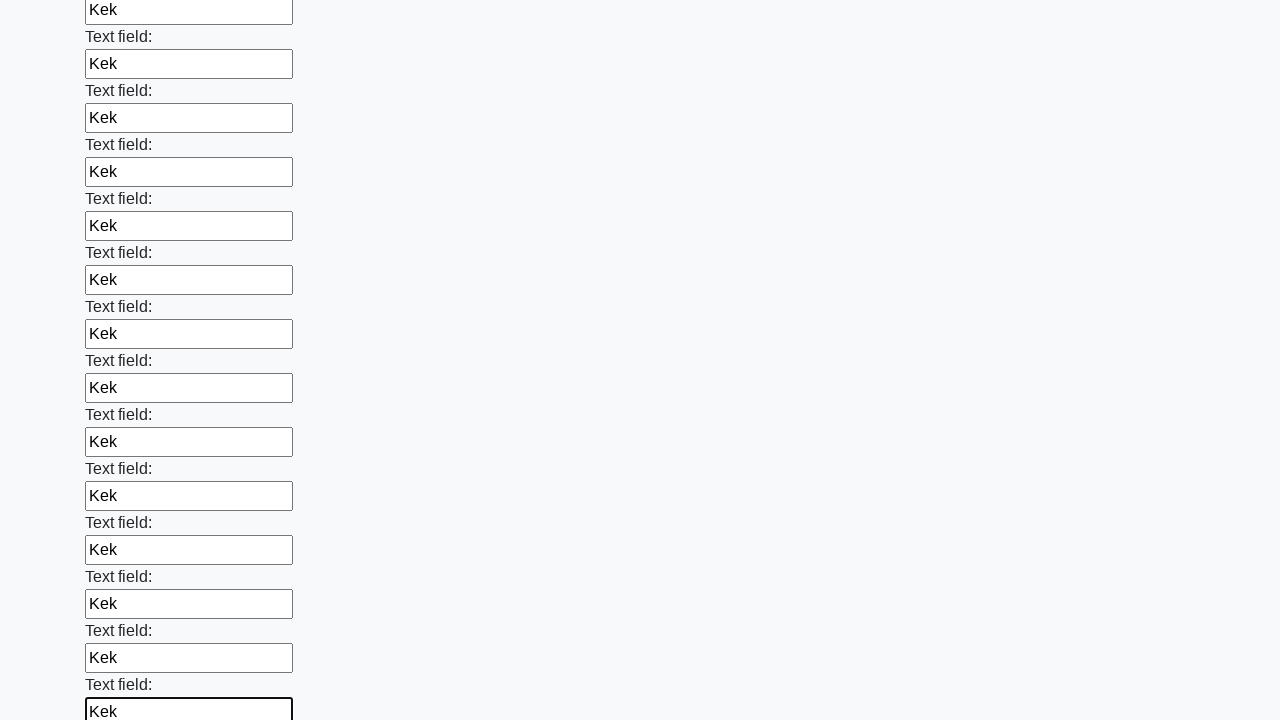

Filled text input field 87 of 100 with 'Kek' on [type="text"] >> nth=86
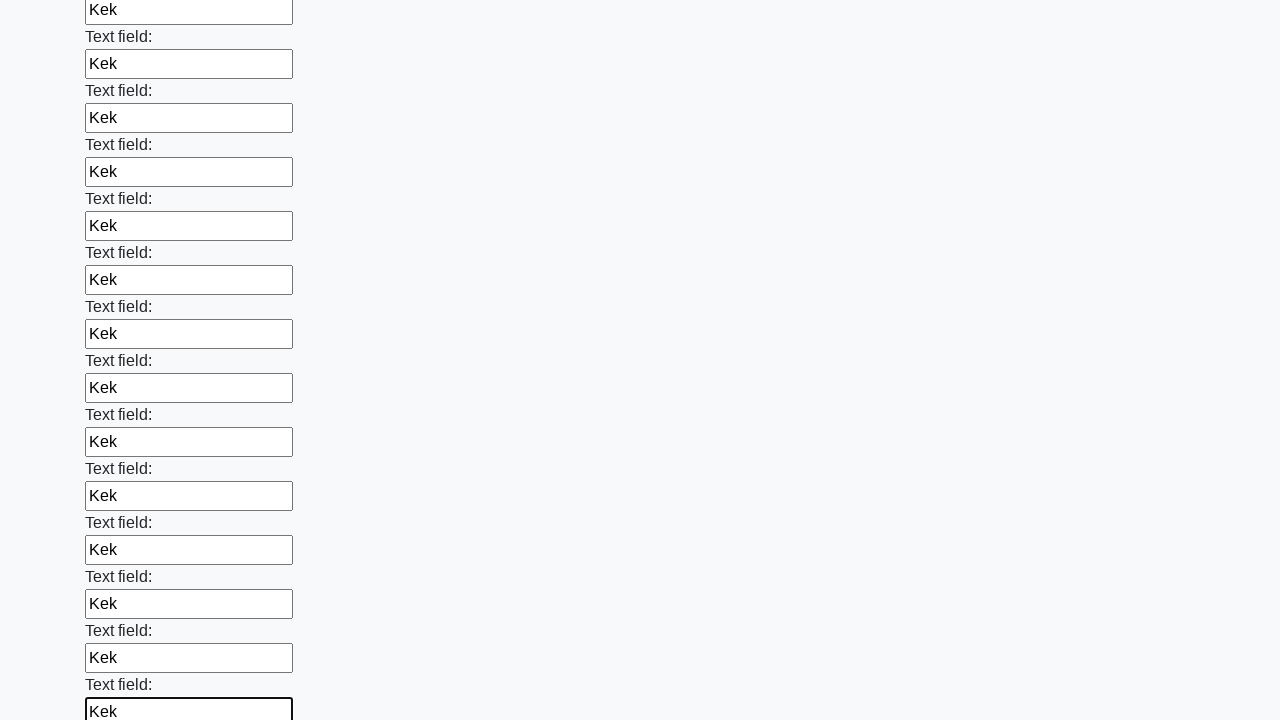

Filled text input field 88 of 100 with 'Kek' on [type="text"] >> nth=87
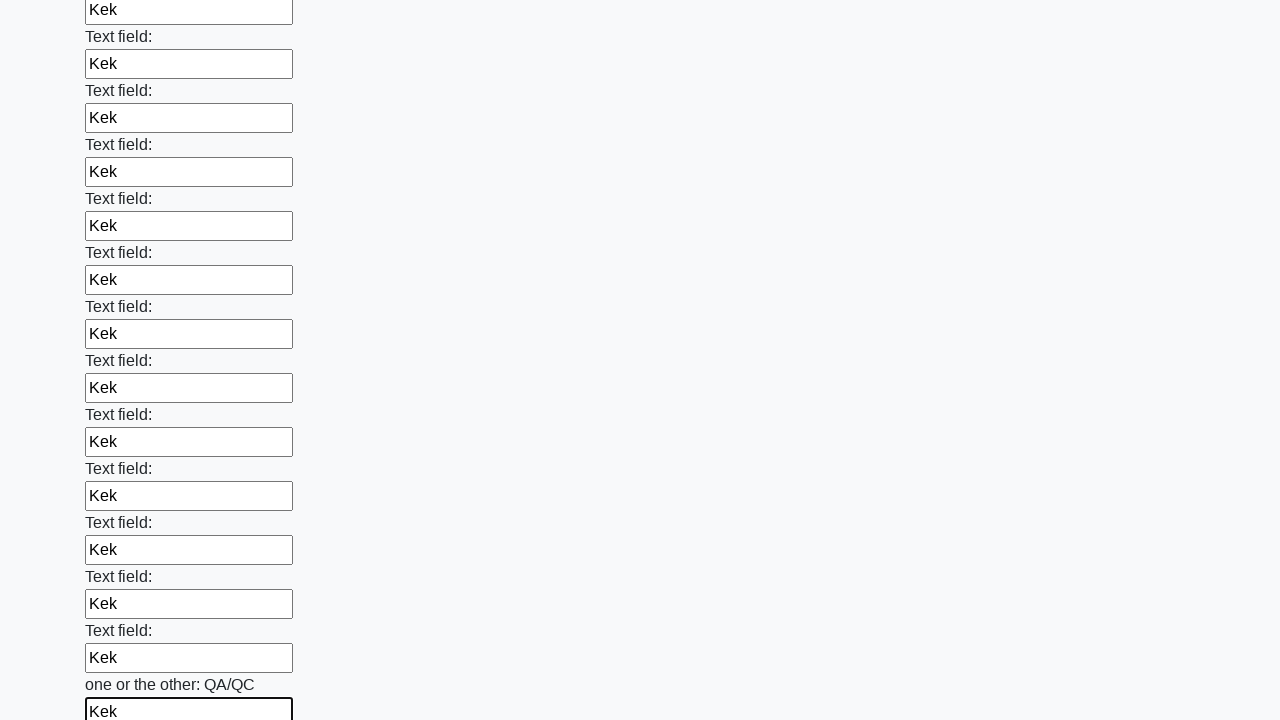

Filled text input field 89 of 100 with 'Kek' on [type="text"] >> nth=88
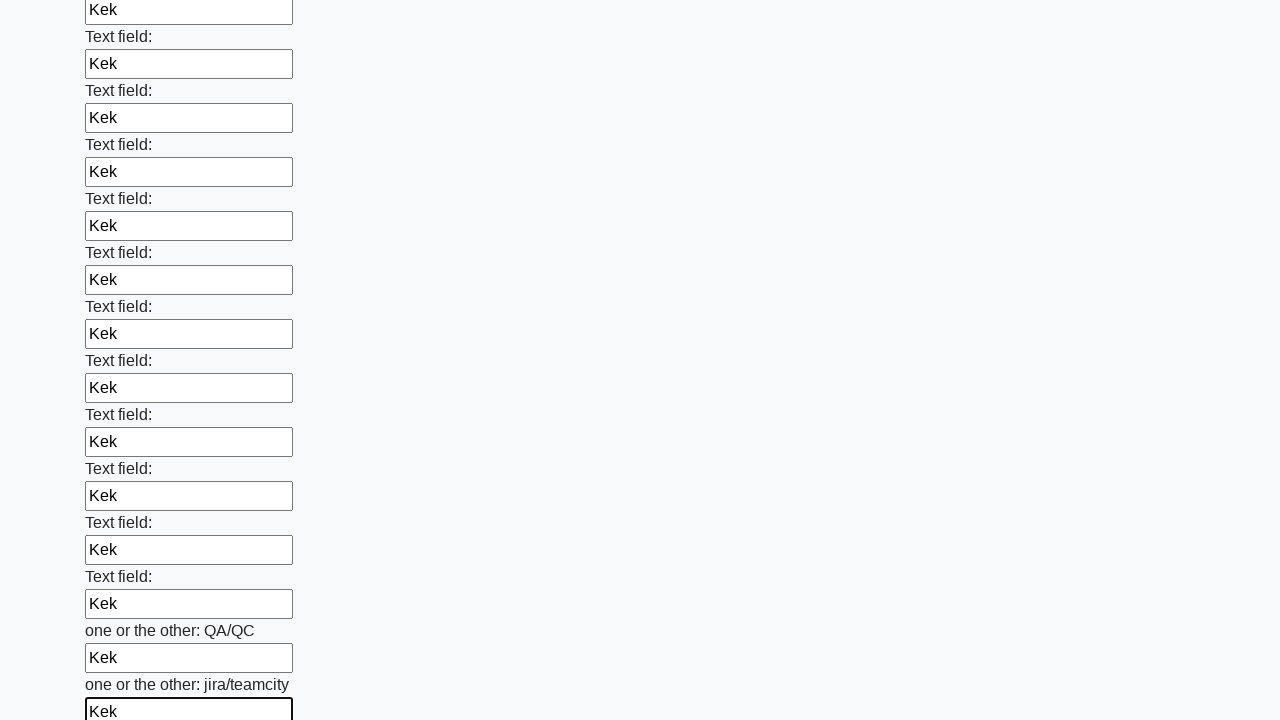

Filled text input field 90 of 100 with 'Kek' on [type="text"] >> nth=89
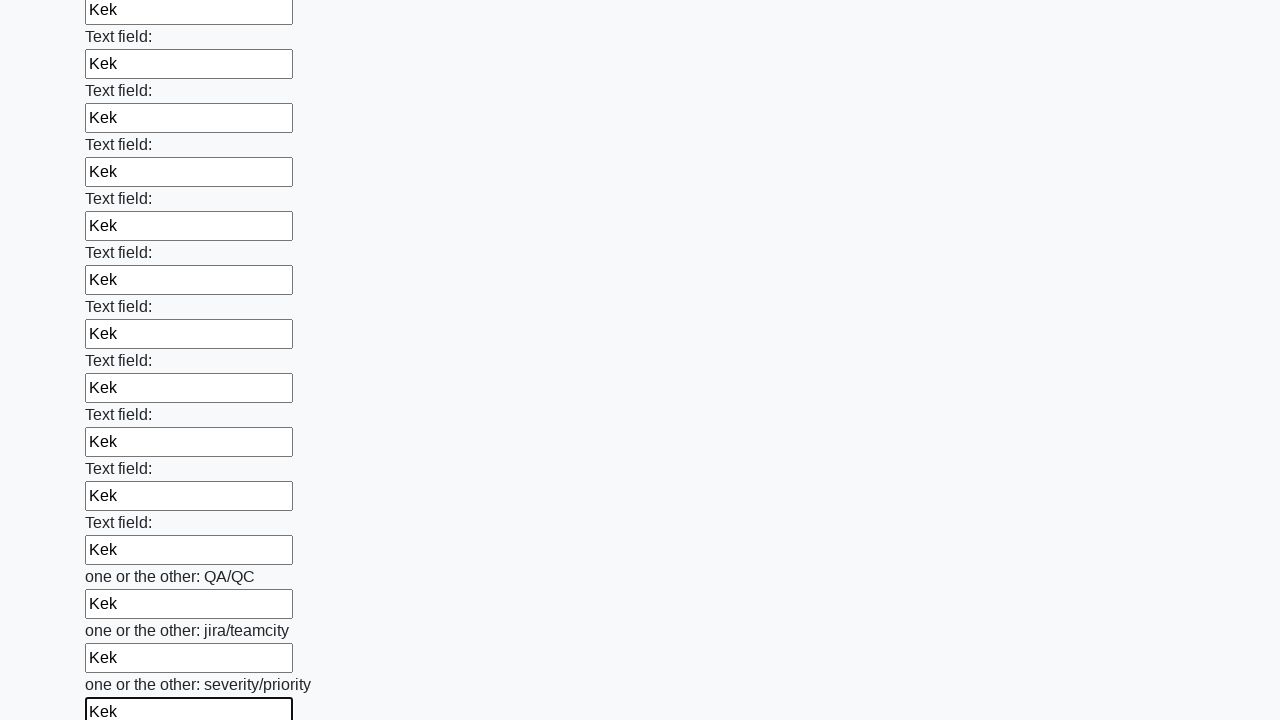

Filled text input field 91 of 100 with 'Kek' on [type="text"] >> nth=90
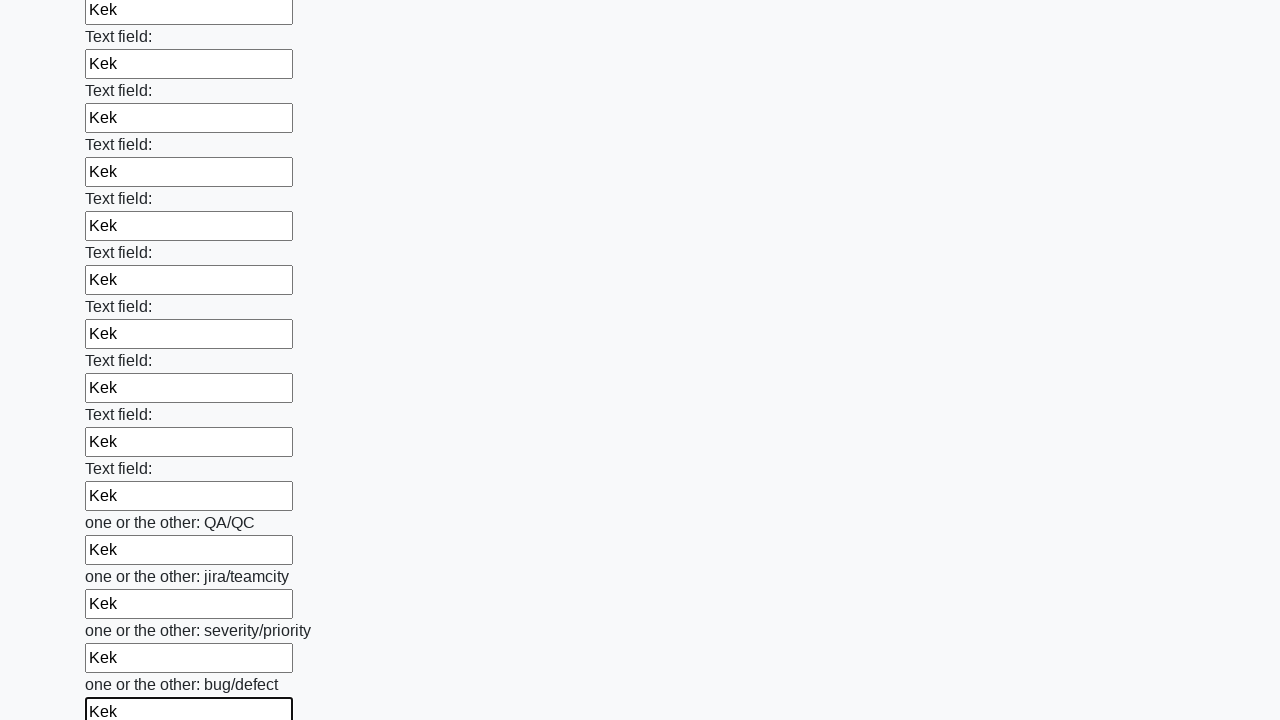

Filled text input field 92 of 100 with 'Kek' on [type="text"] >> nth=91
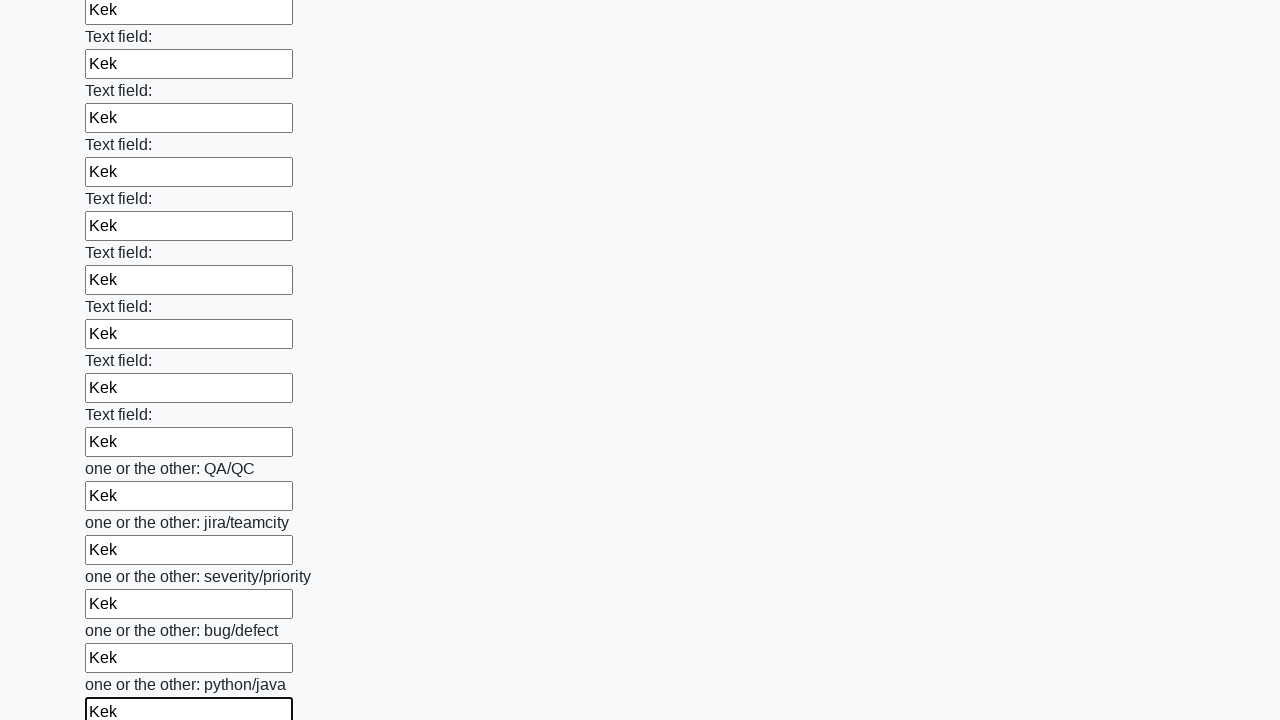

Filled text input field 93 of 100 with 'Kek' on [type="text"] >> nth=92
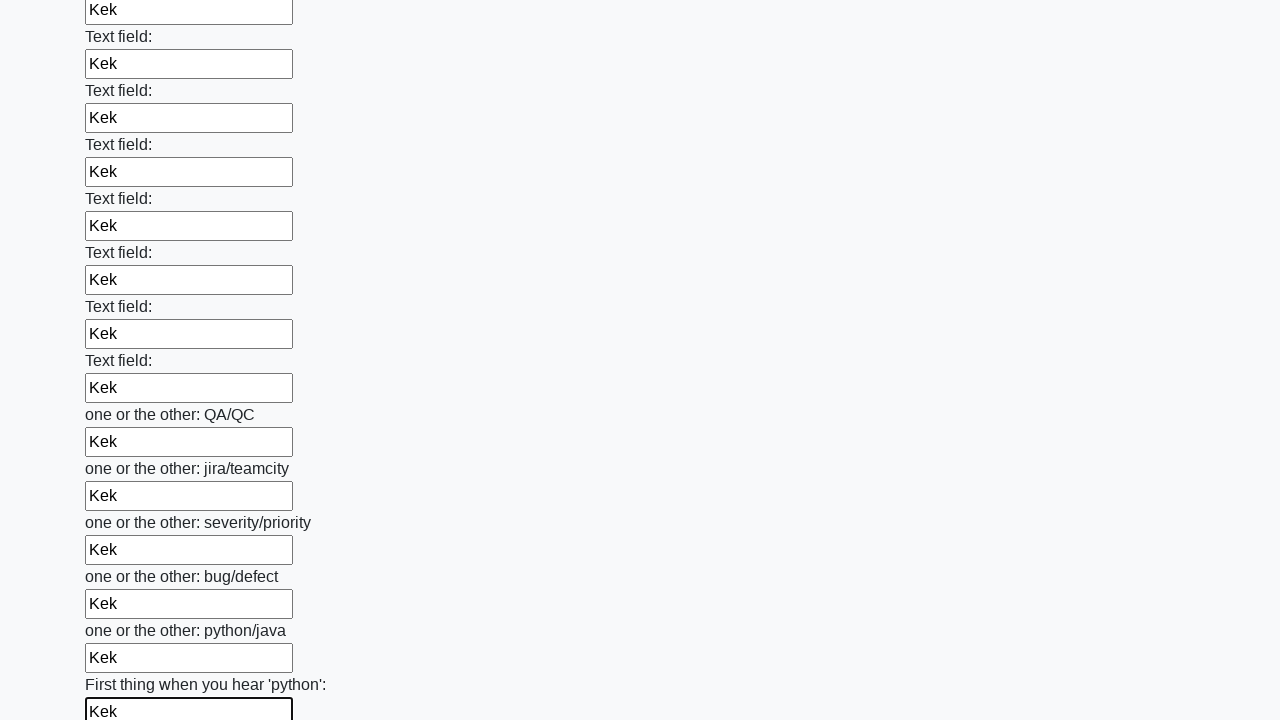

Filled text input field 94 of 100 with 'Kek' on [type="text"] >> nth=93
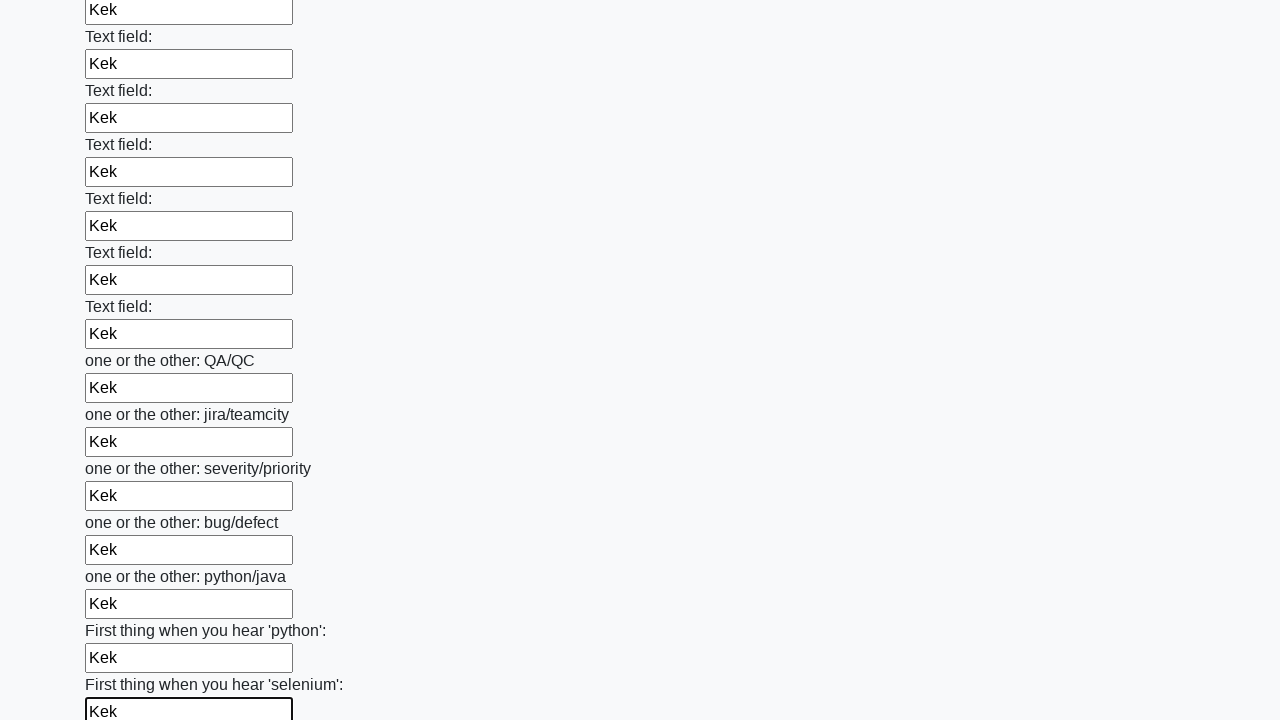

Filled text input field 95 of 100 with 'Kek' on [type="text"] >> nth=94
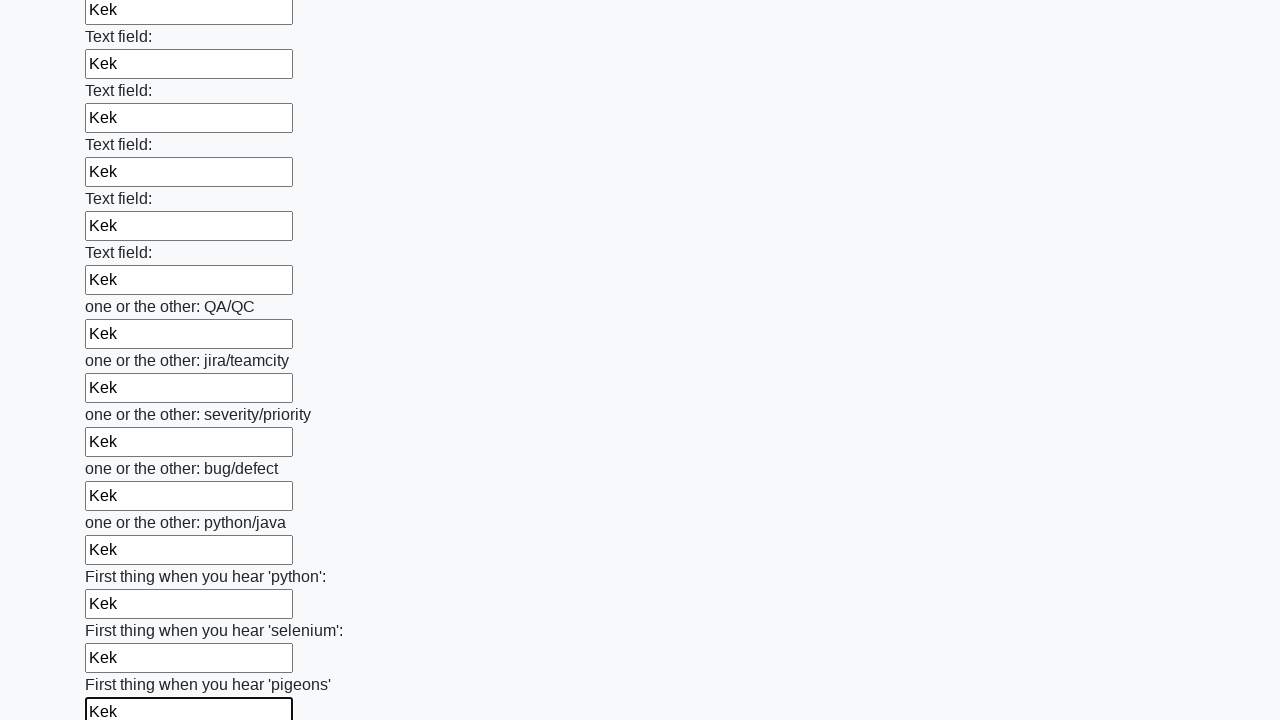

Filled text input field 96 of 100 with 'Kek' on [type="text"] >> nth=95
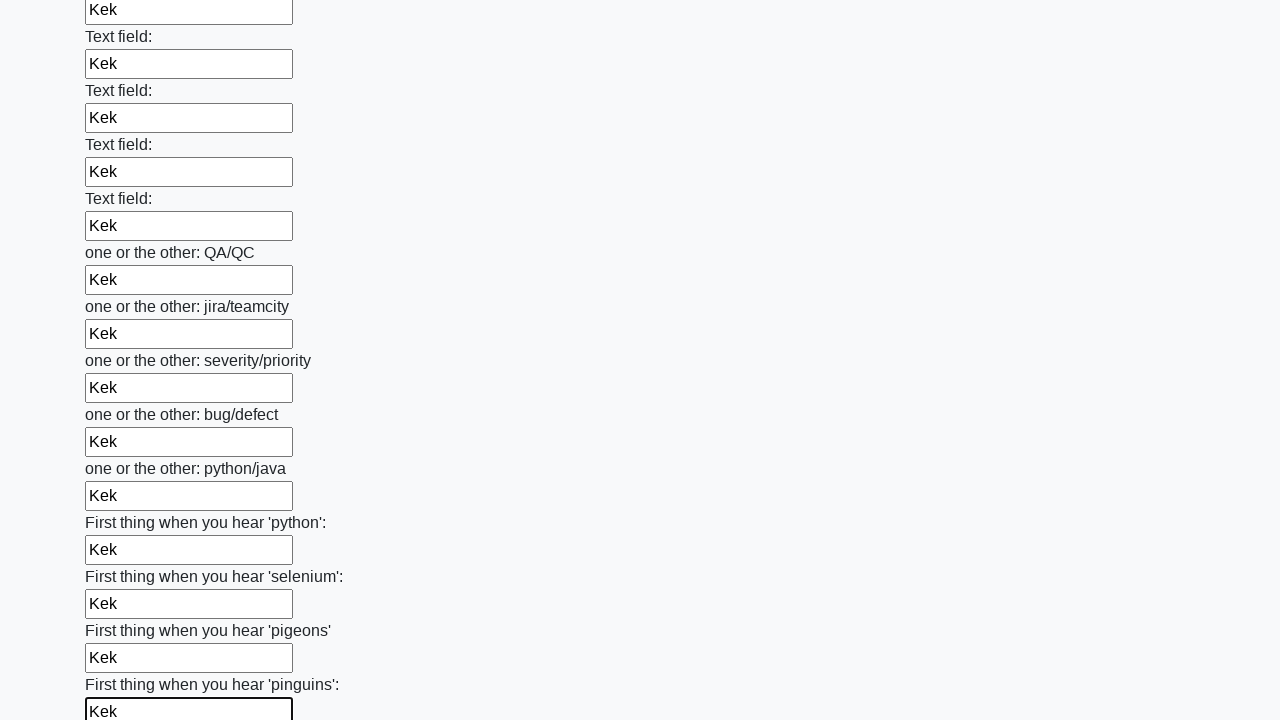

Filled text input field 97 of 100 with 'Kek' on [type="text"] >> nth=96
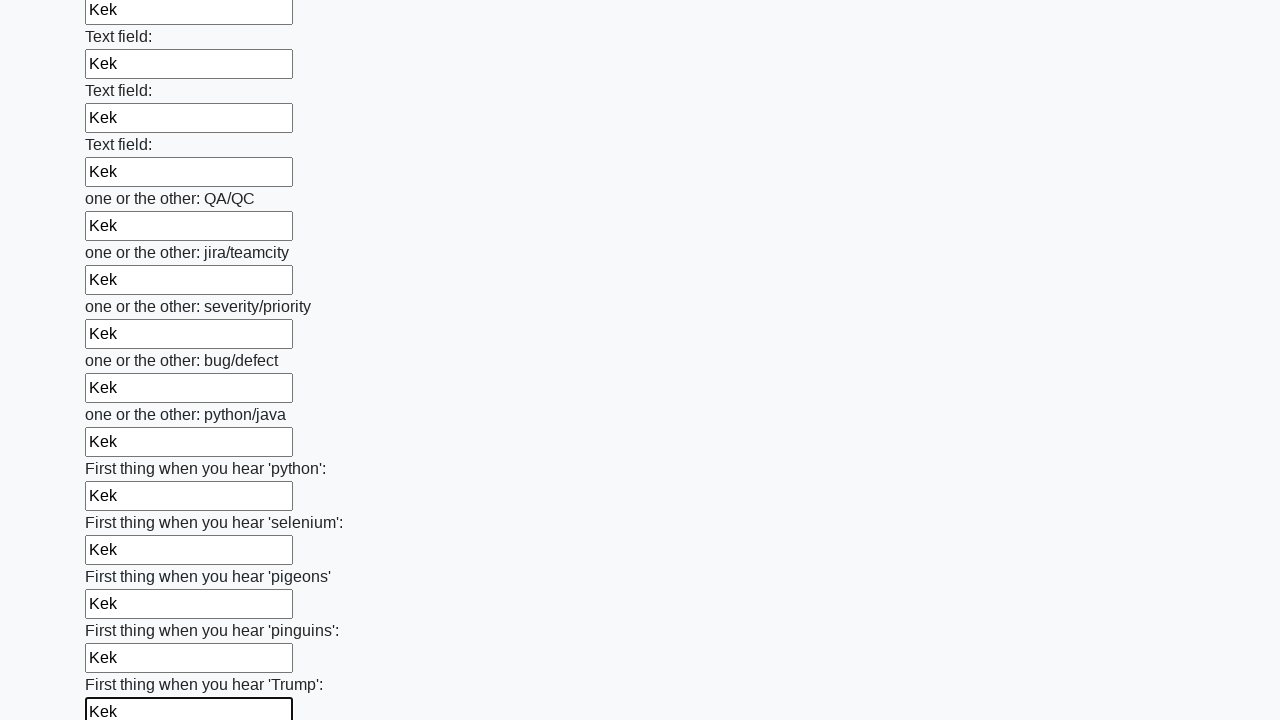

Filled text input field 98 of 100 with 'Kek' on [type="text"] >> nth=97
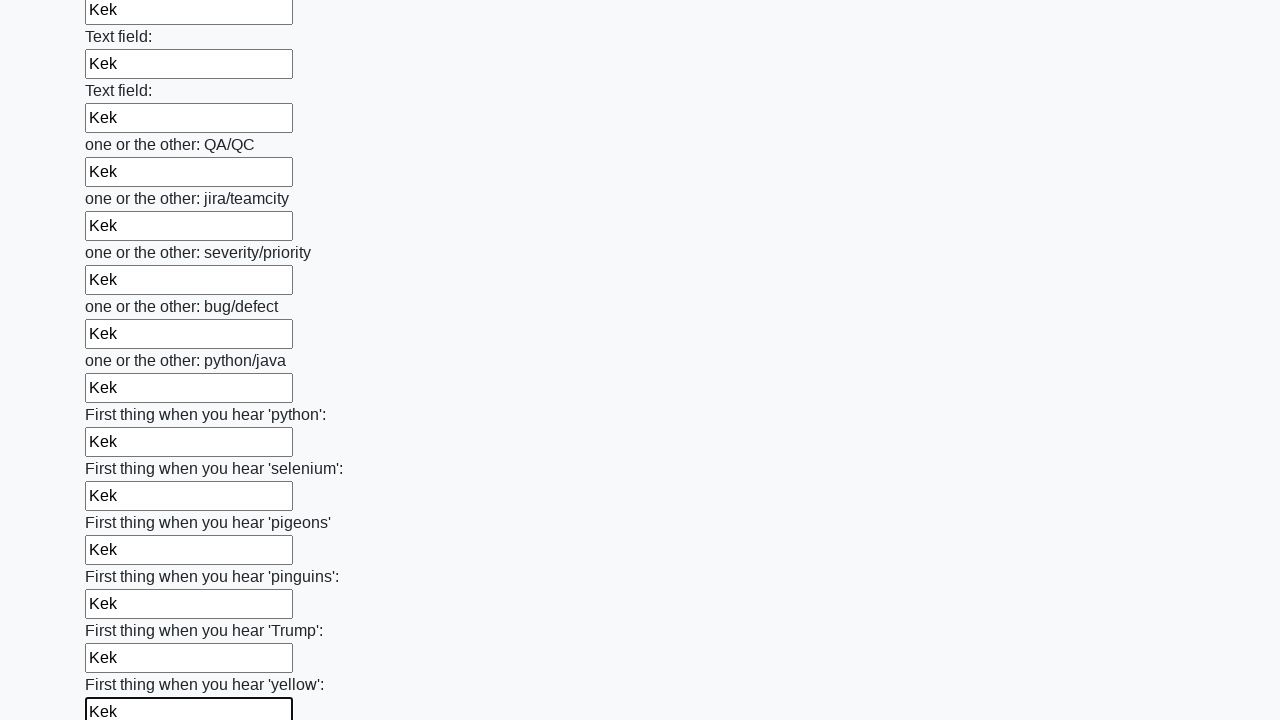

Filled text input field 99 of 100 with 'Kek' on [type="text"] >> nth=98
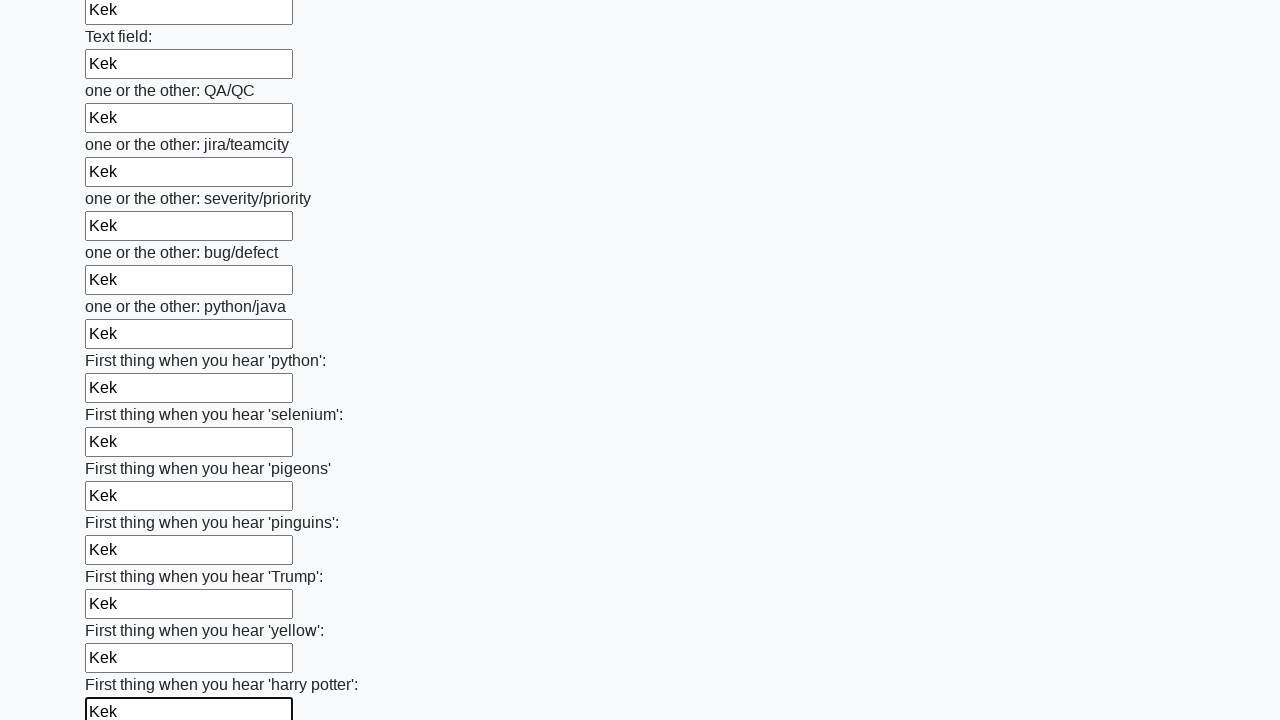

Filled text input field 100 of 100 with 'Kek' on [type="text"] >> nth=99
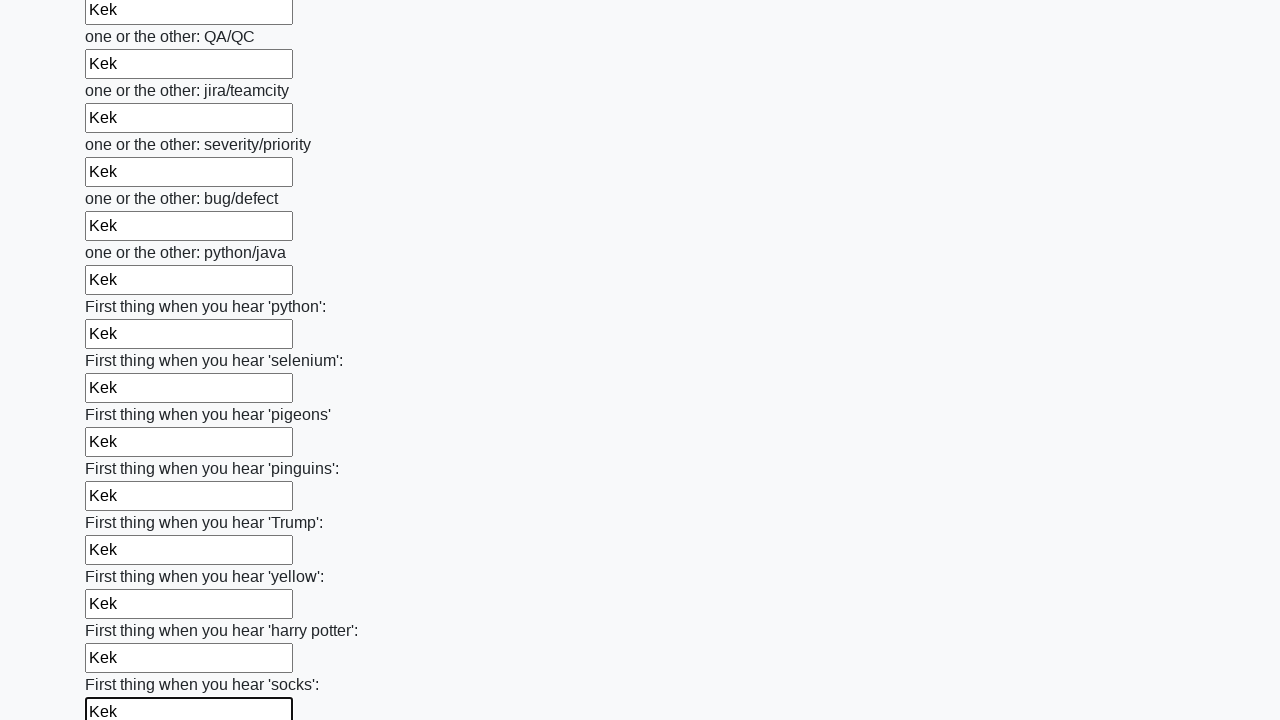

Clicked the submit button to submit the form at (123, 611) on button.btn
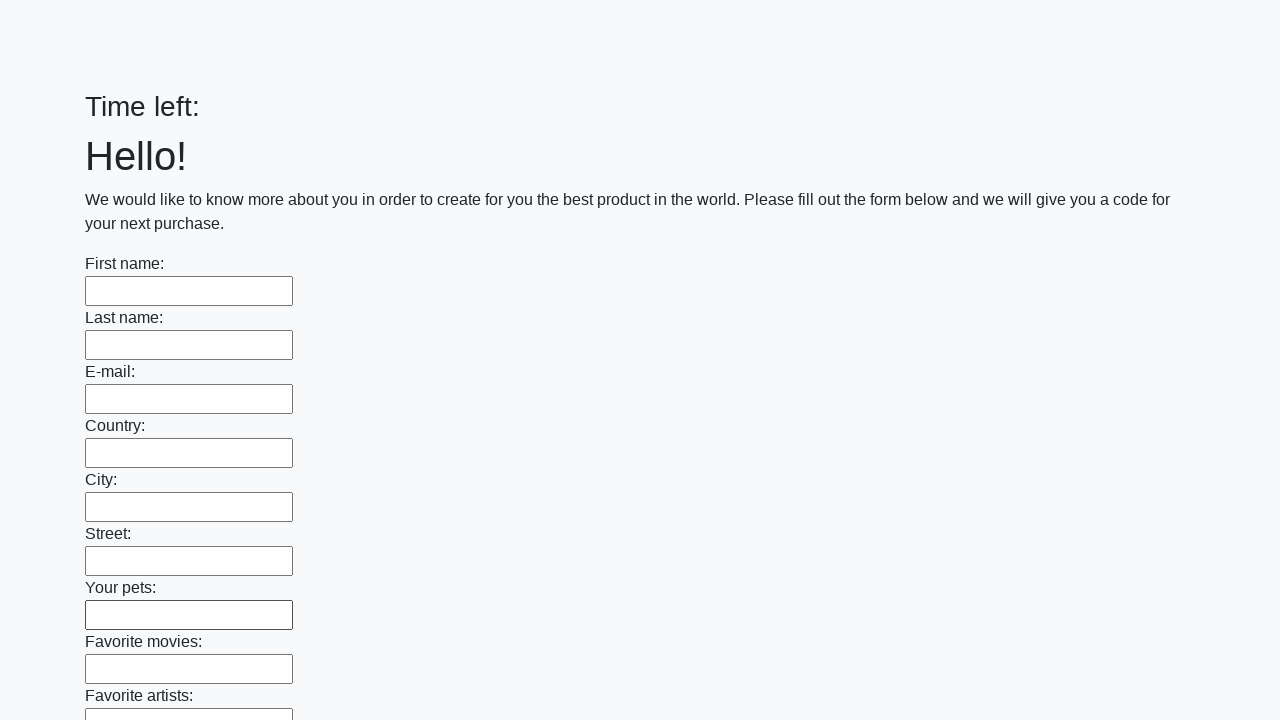

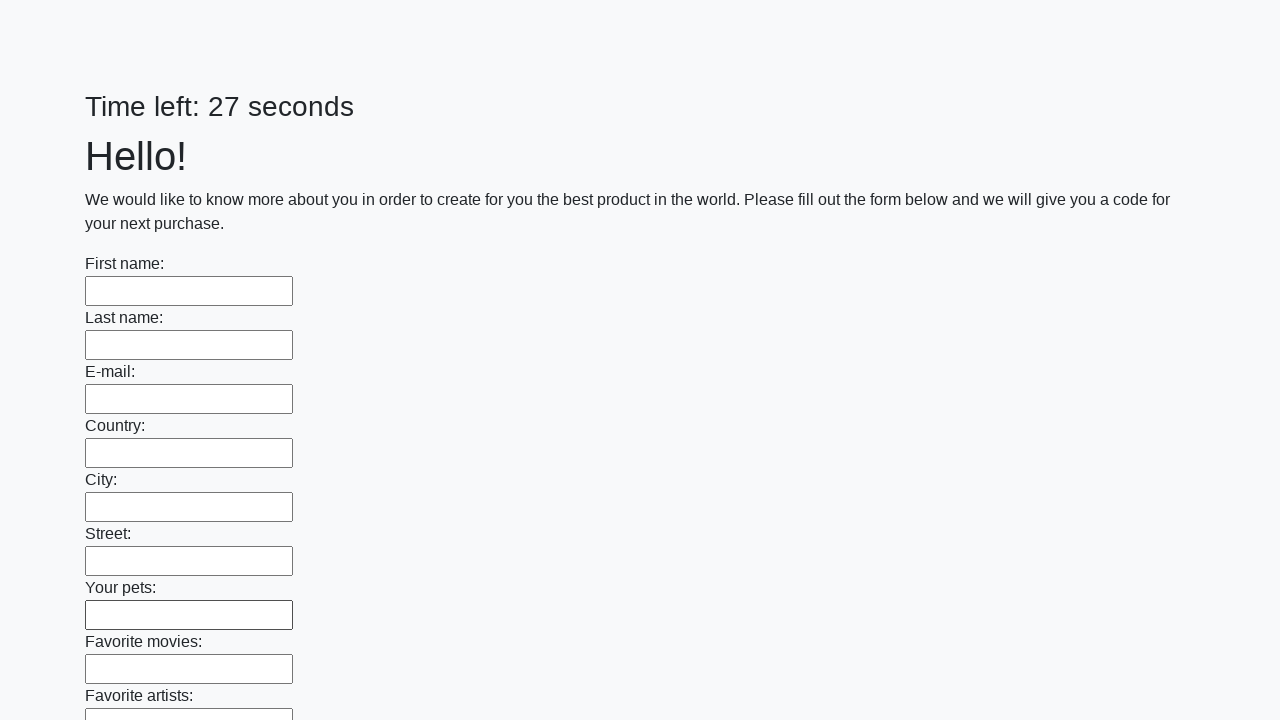